Tests a large form by filling all input fields with test data and clicking the submit button

Starting URL: http://suninjuly.github.io/huge_form.html

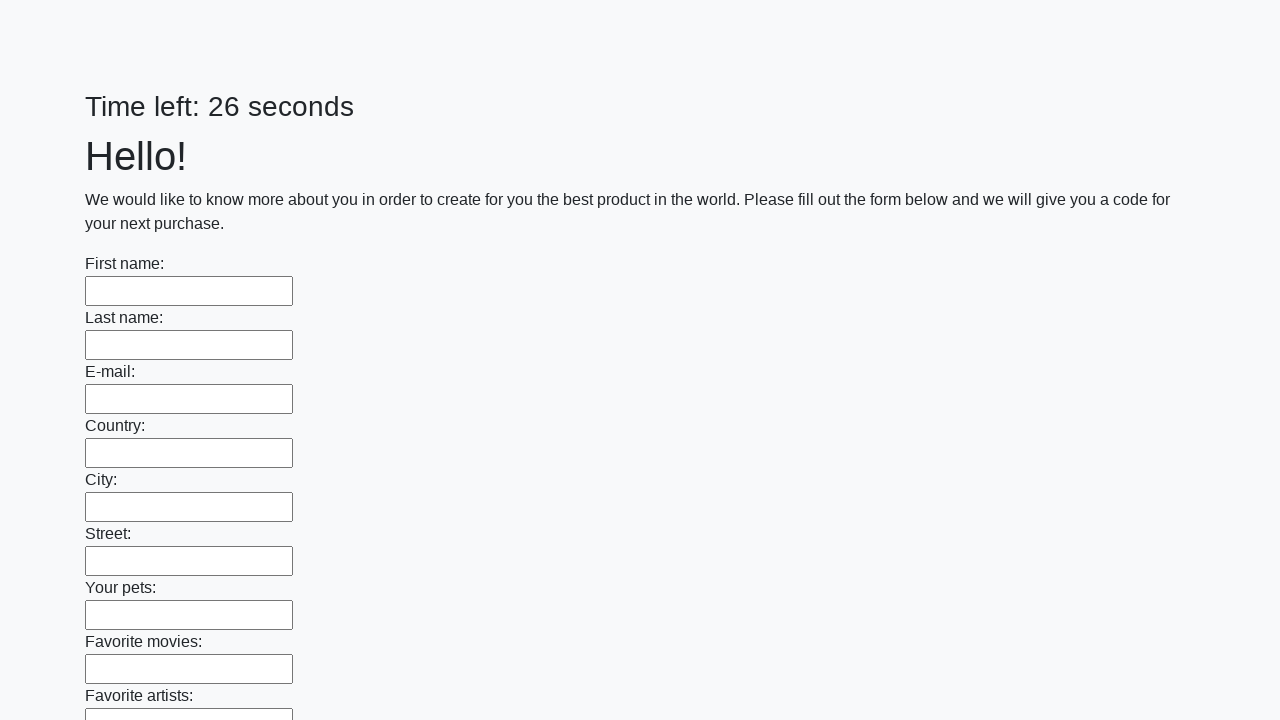

Located all input fields on the huge form
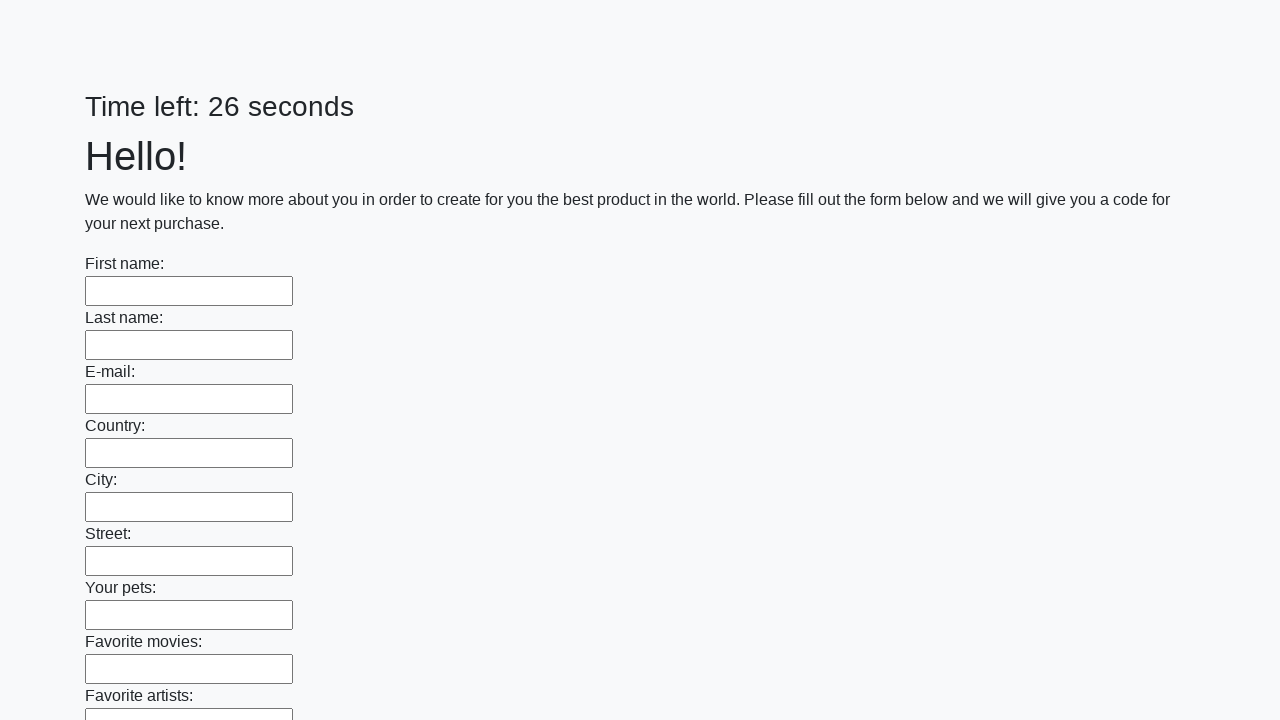

Filled an input field with test data on input >> nth=0
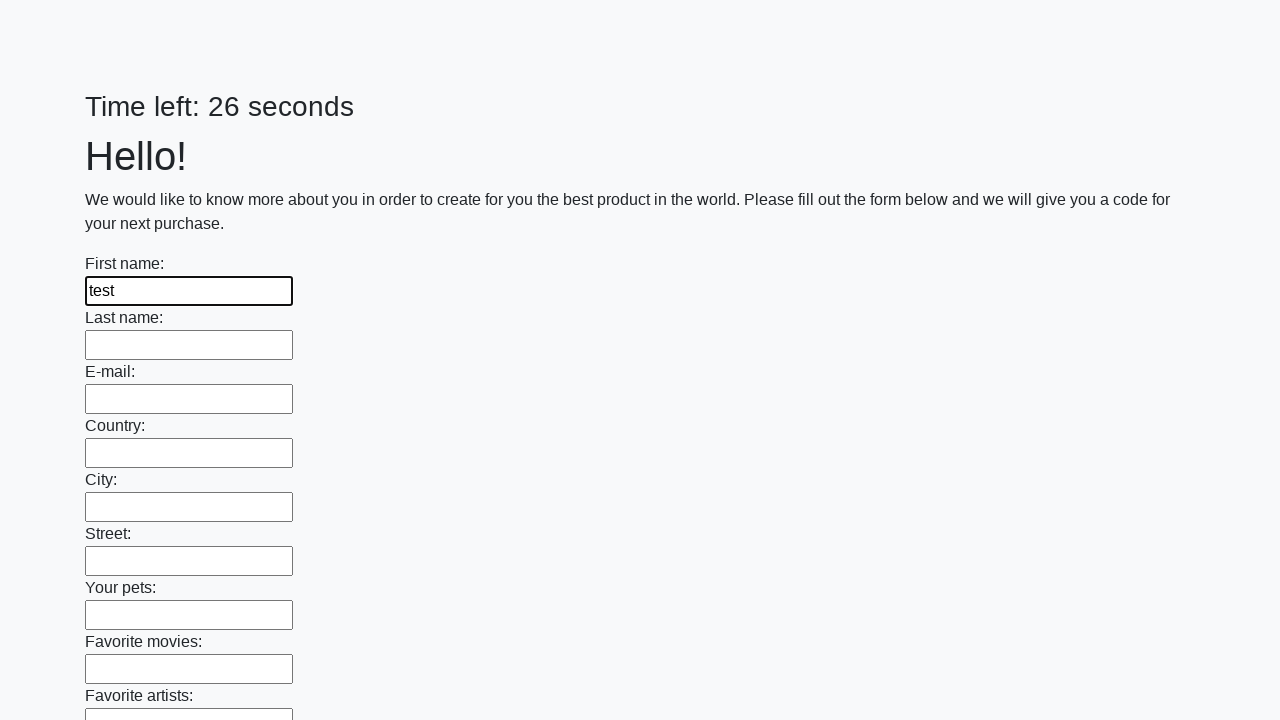

Filled an input field with test data on input >> nth=1
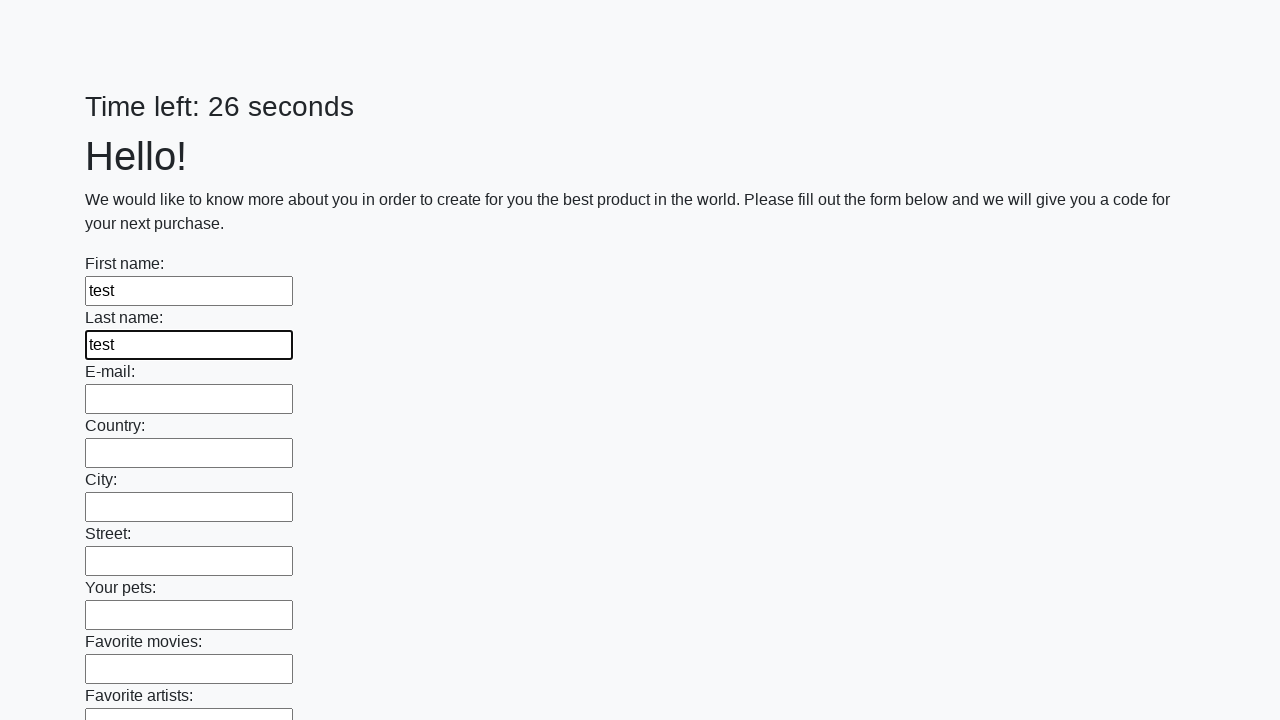

Filled an input field with test data on input >> nth=2
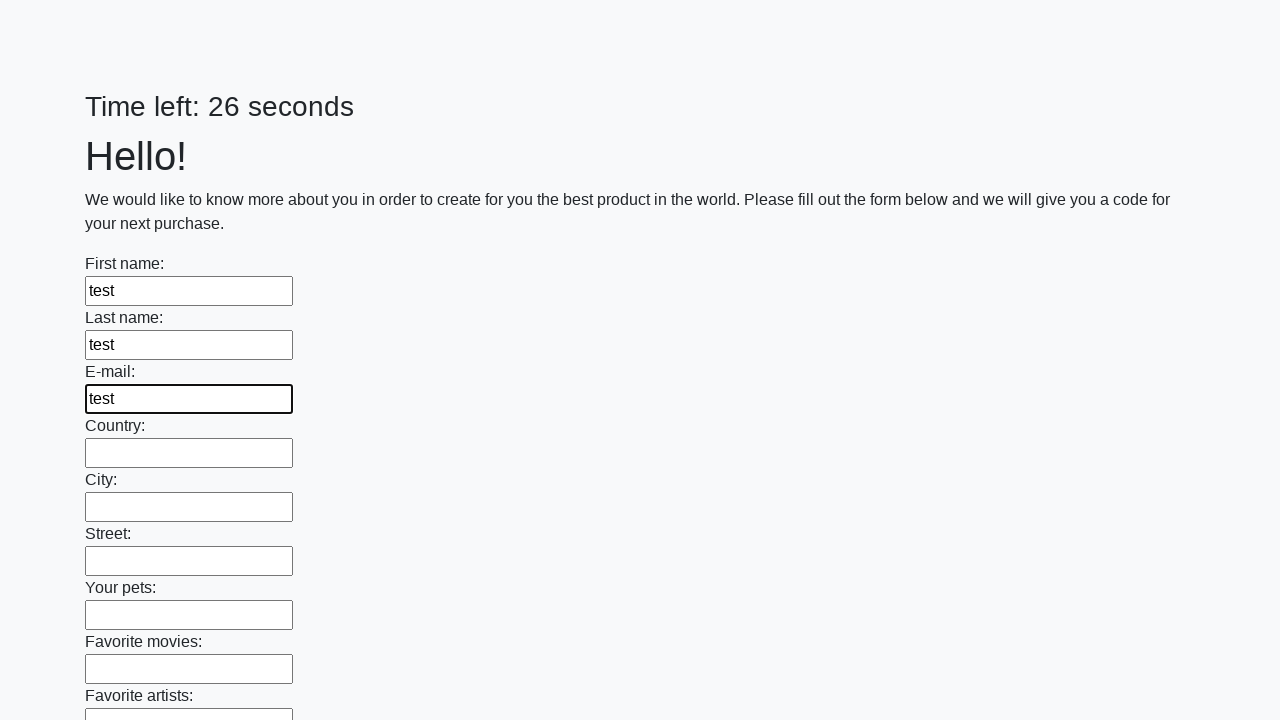

Filled an input field with test data on input >> nth=3
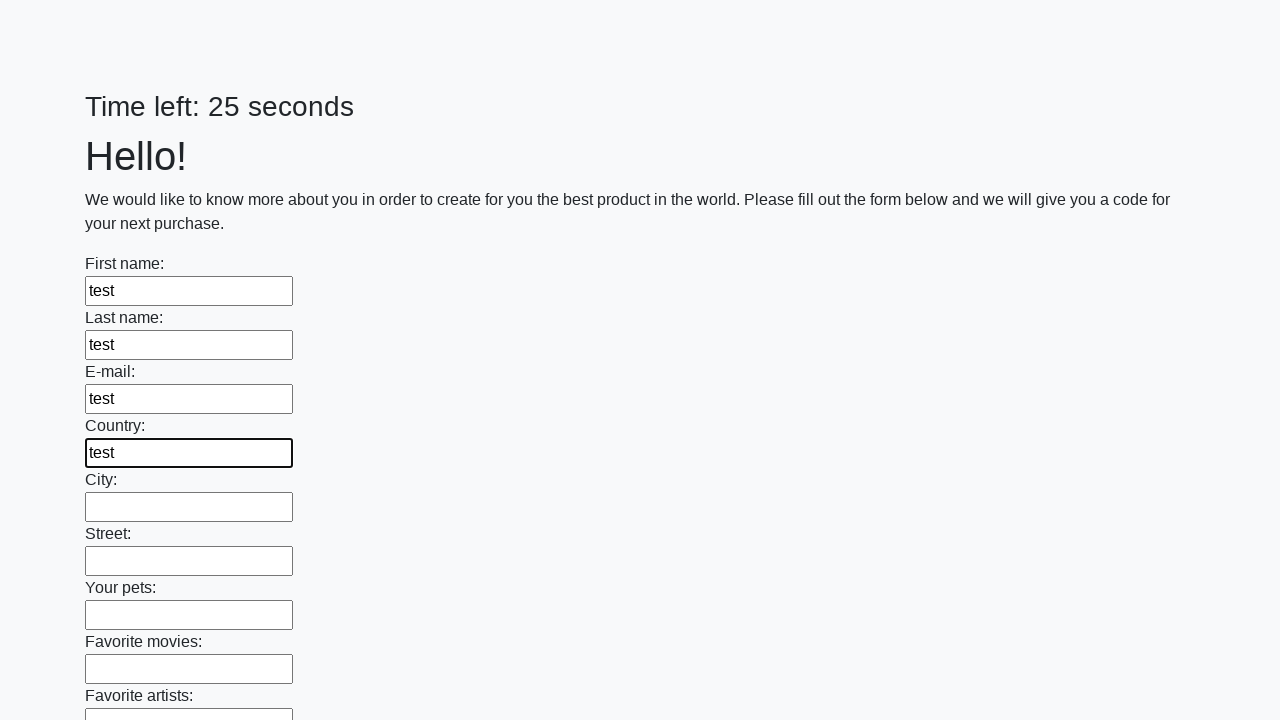

Filled an input field with test data on input >> nth=4
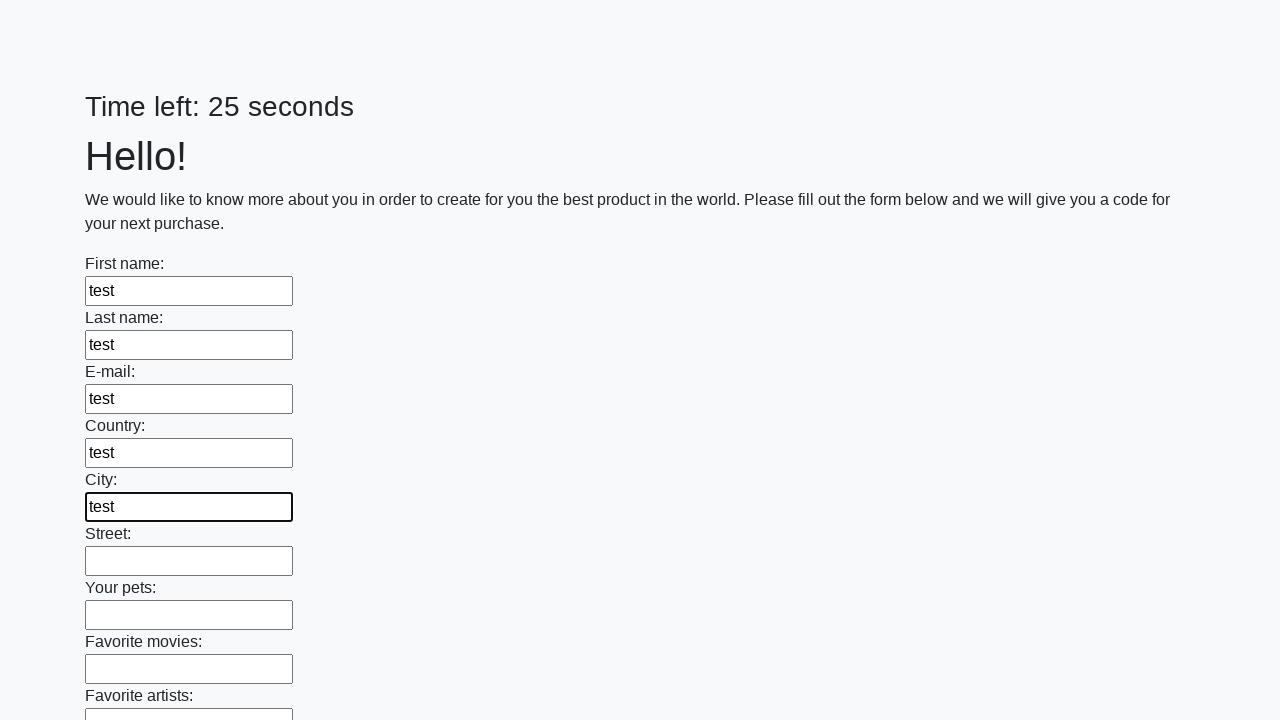

Filled an input field with test data on input >> nth=5
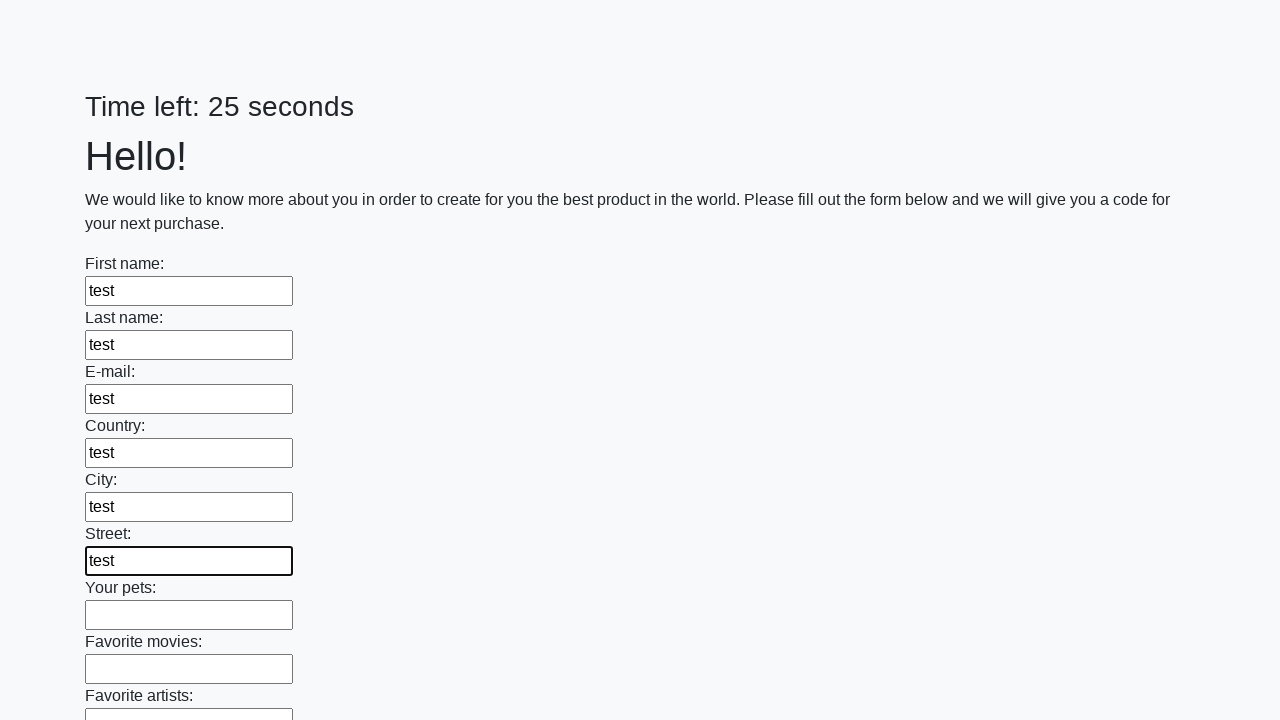

Filled an input field with test data on input >> nth=6
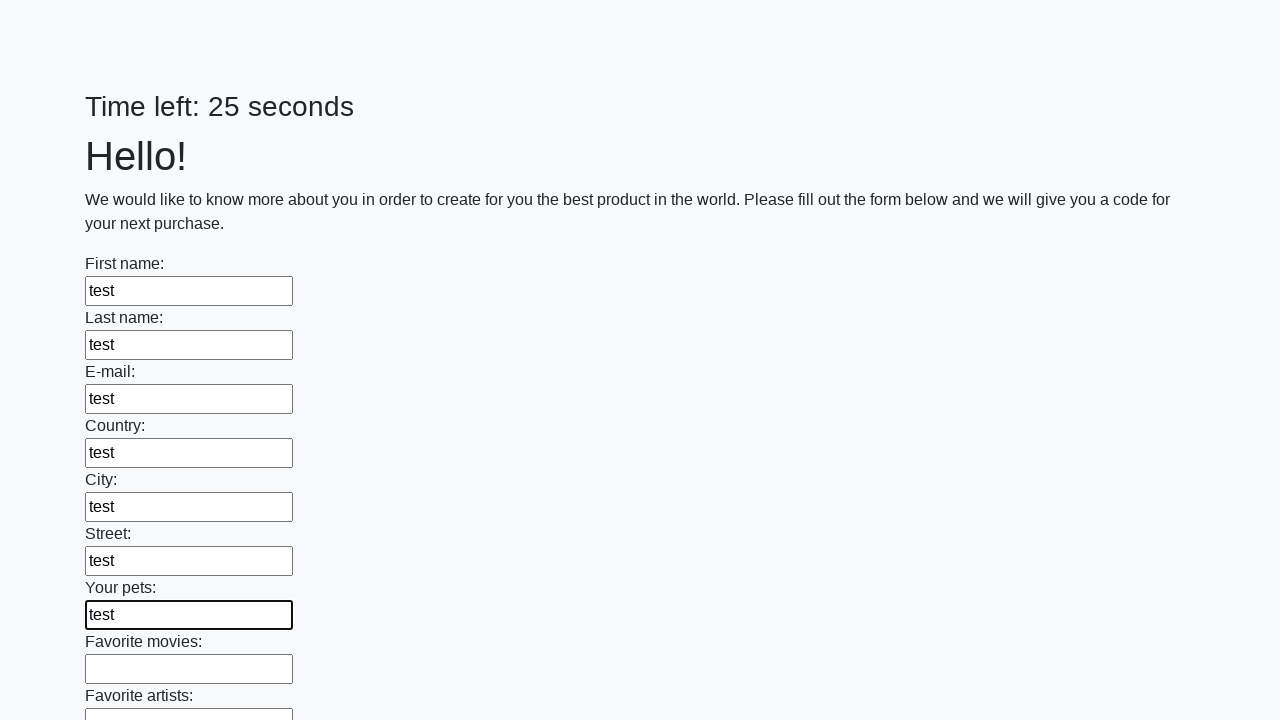

Filled an input field with test data on input >> nth=7
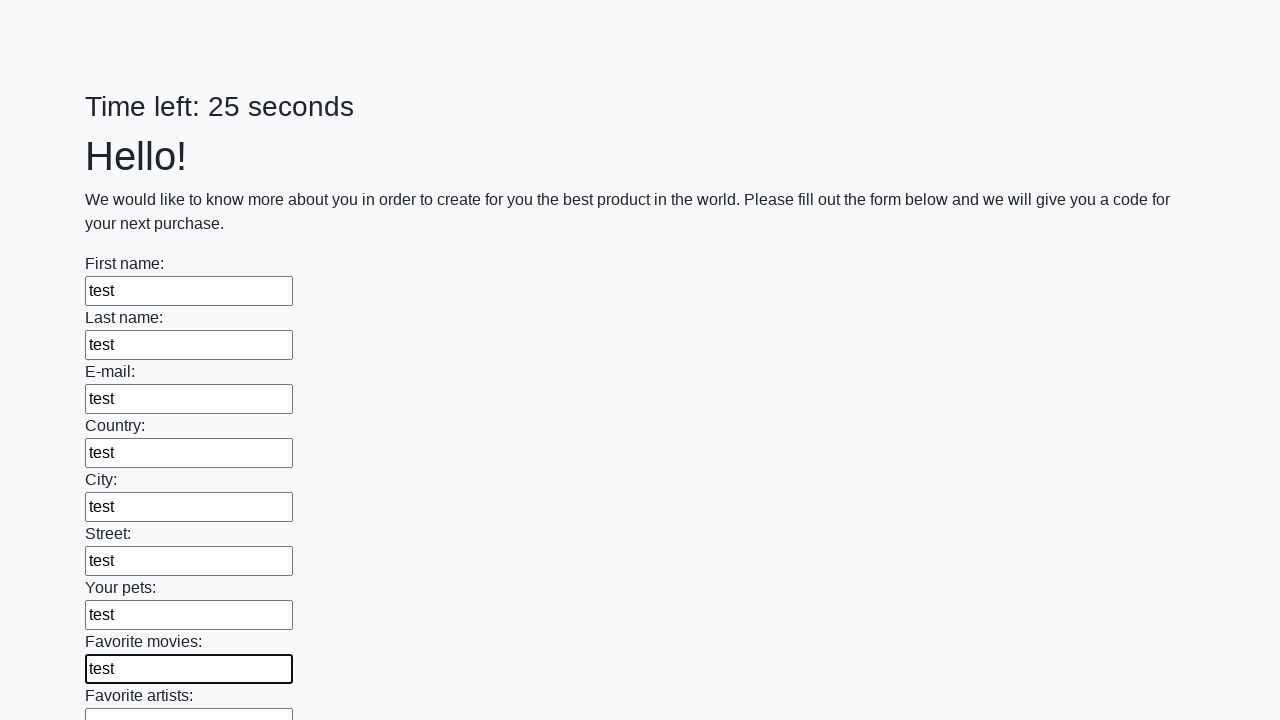

Filled an input field with test data on input >> nth=8
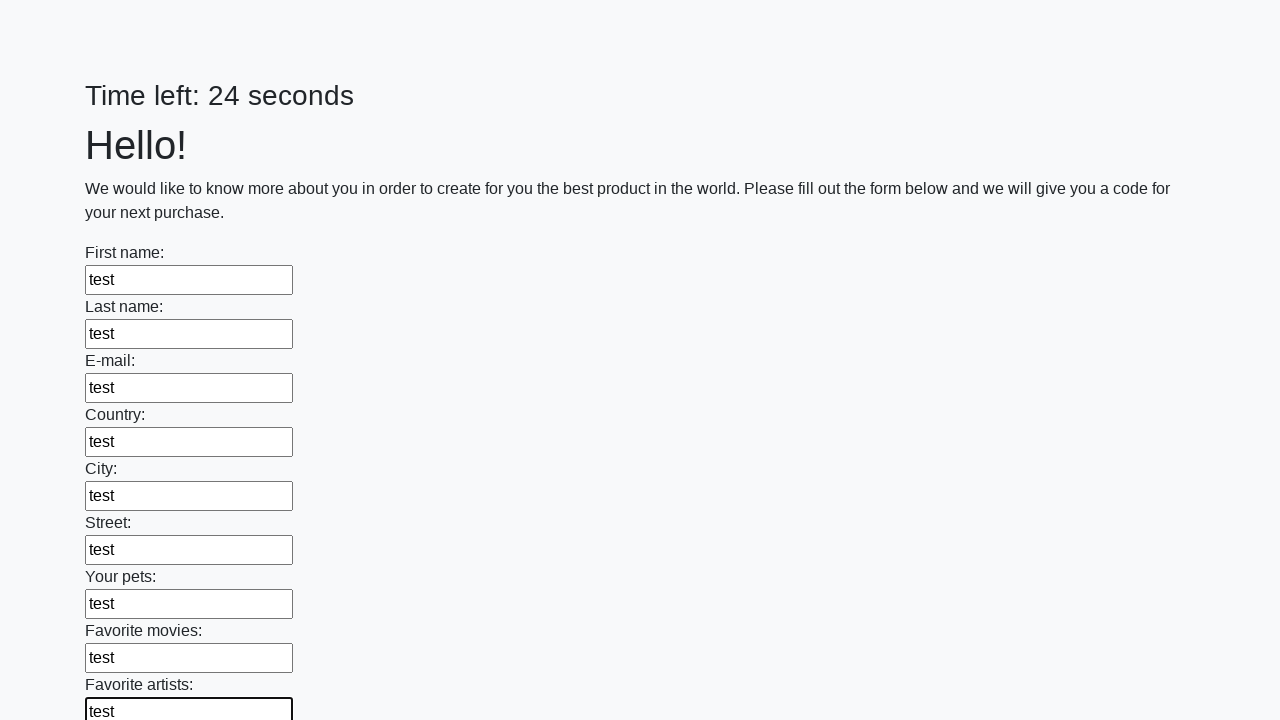

Filled an input field with test data on input >> nth=9
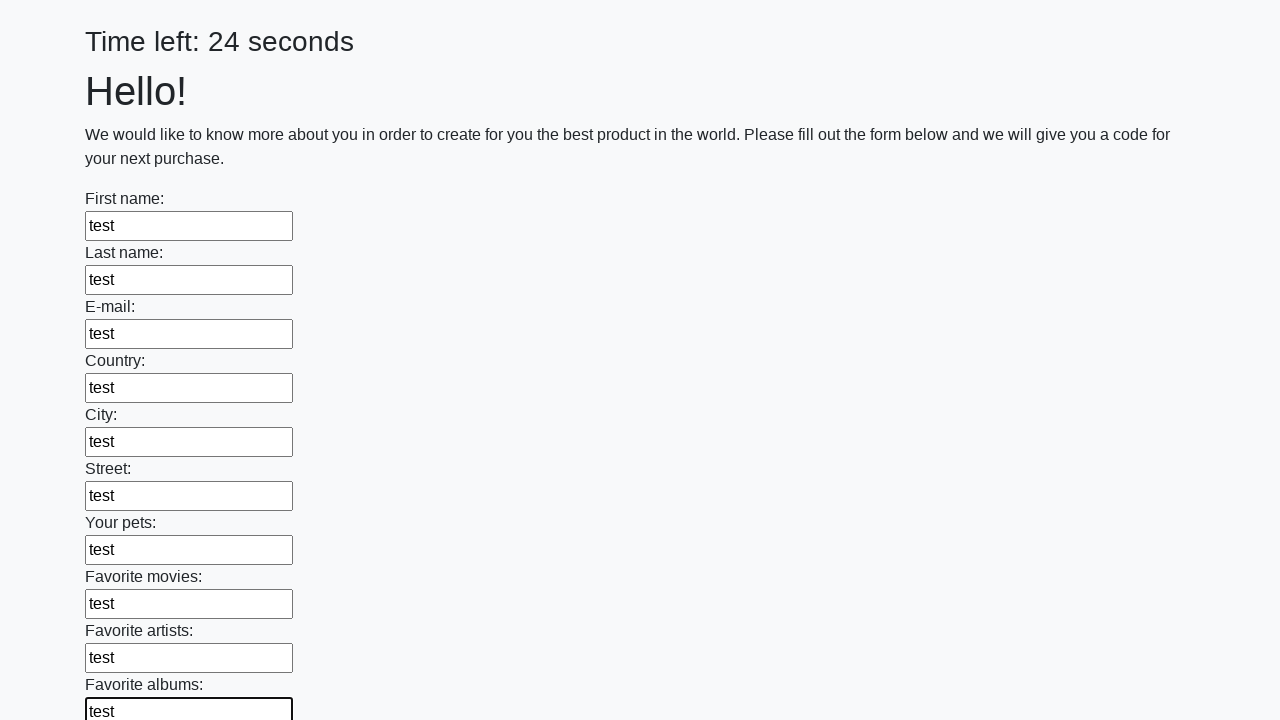

Filled an input field with test data on input >> nth=10
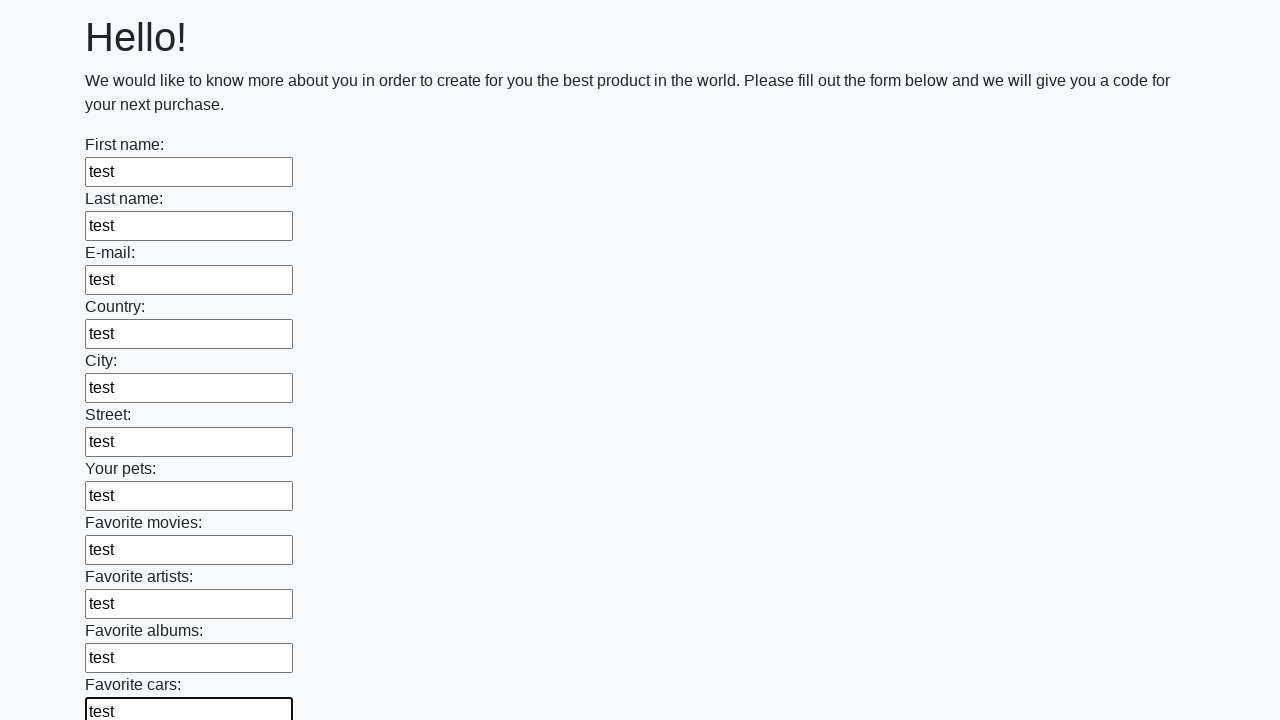

Filled an input field with test data on input >> nth=11
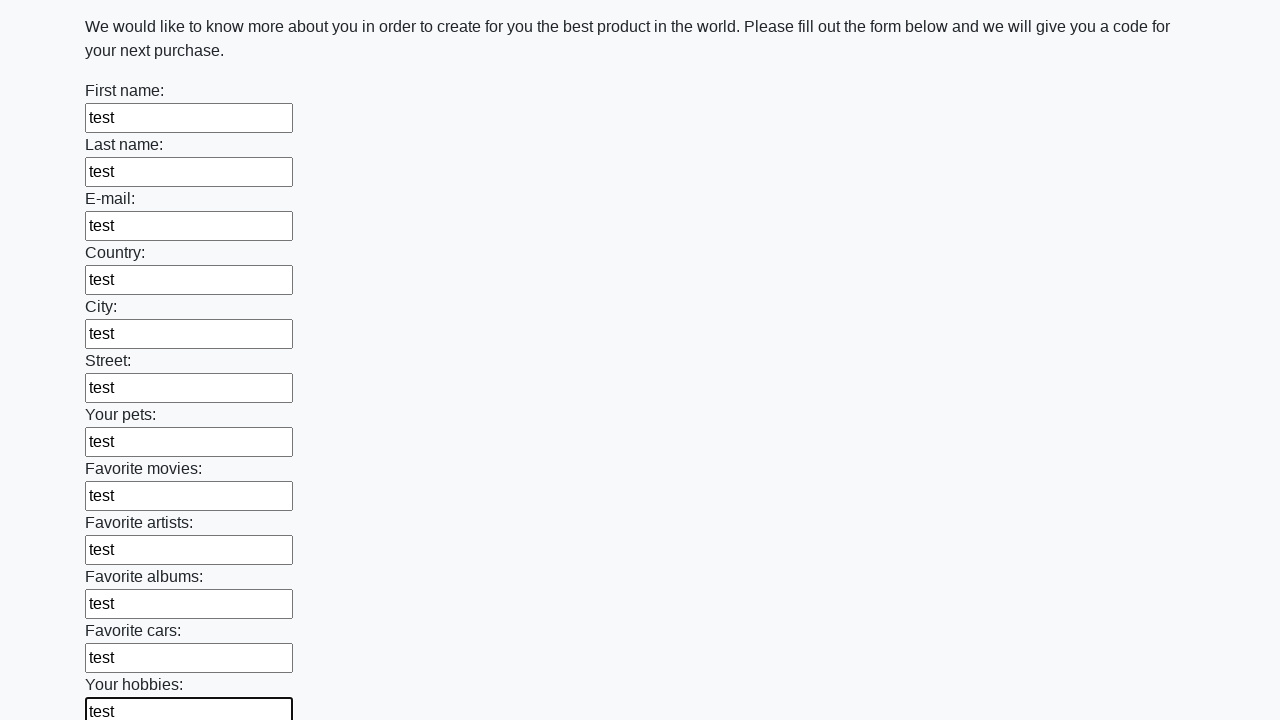

Filled an input field with test data on input >> nth=12
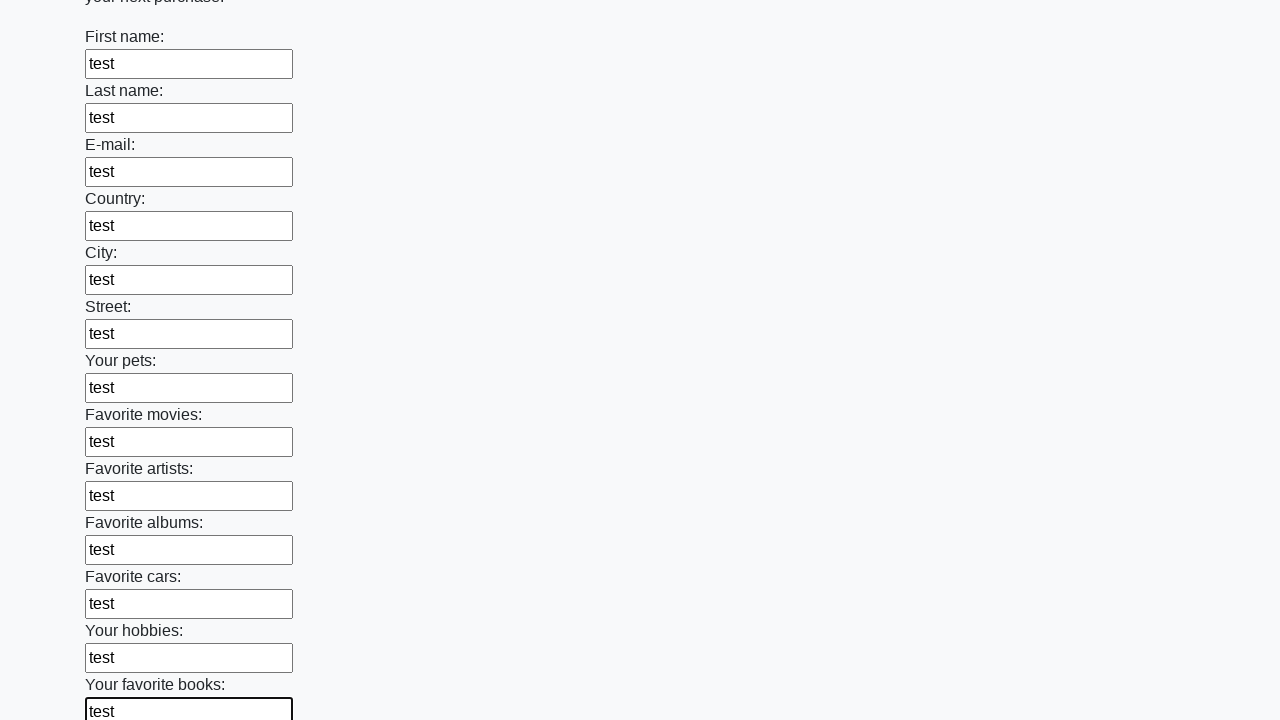

Filled an input field with test data on input >> nth=13
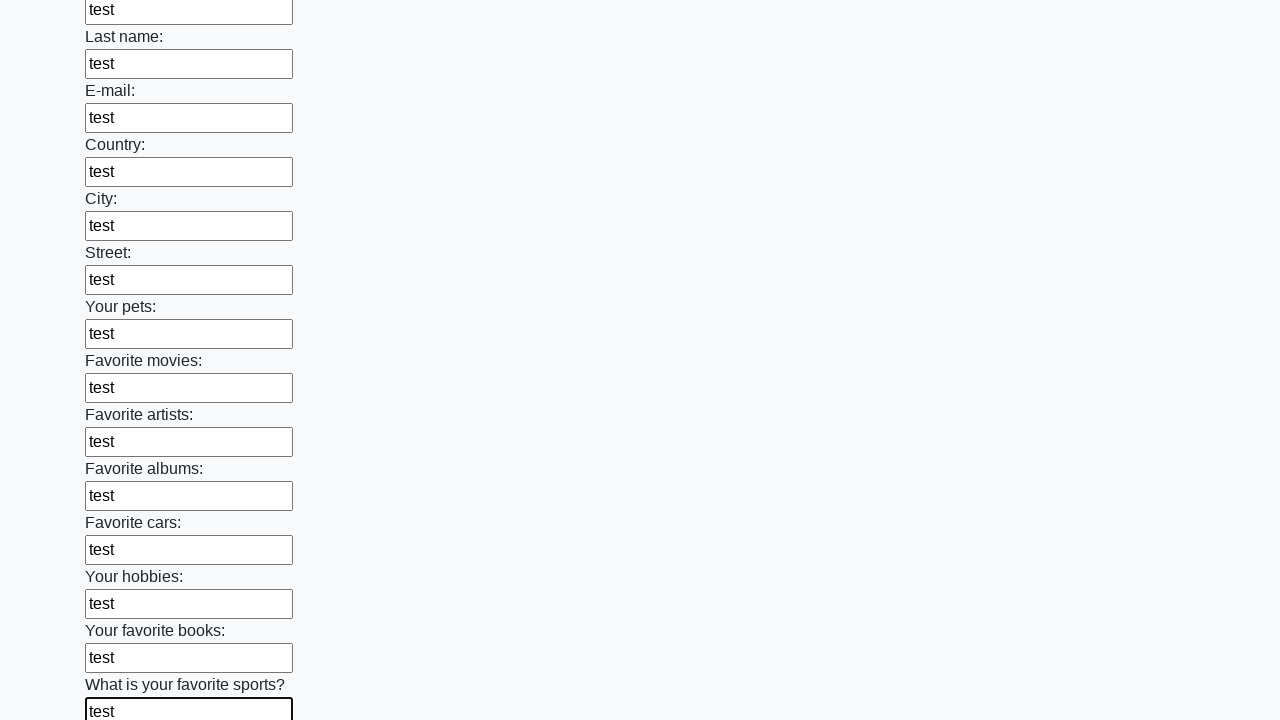

Filled an input field with test data on input >> nth=14
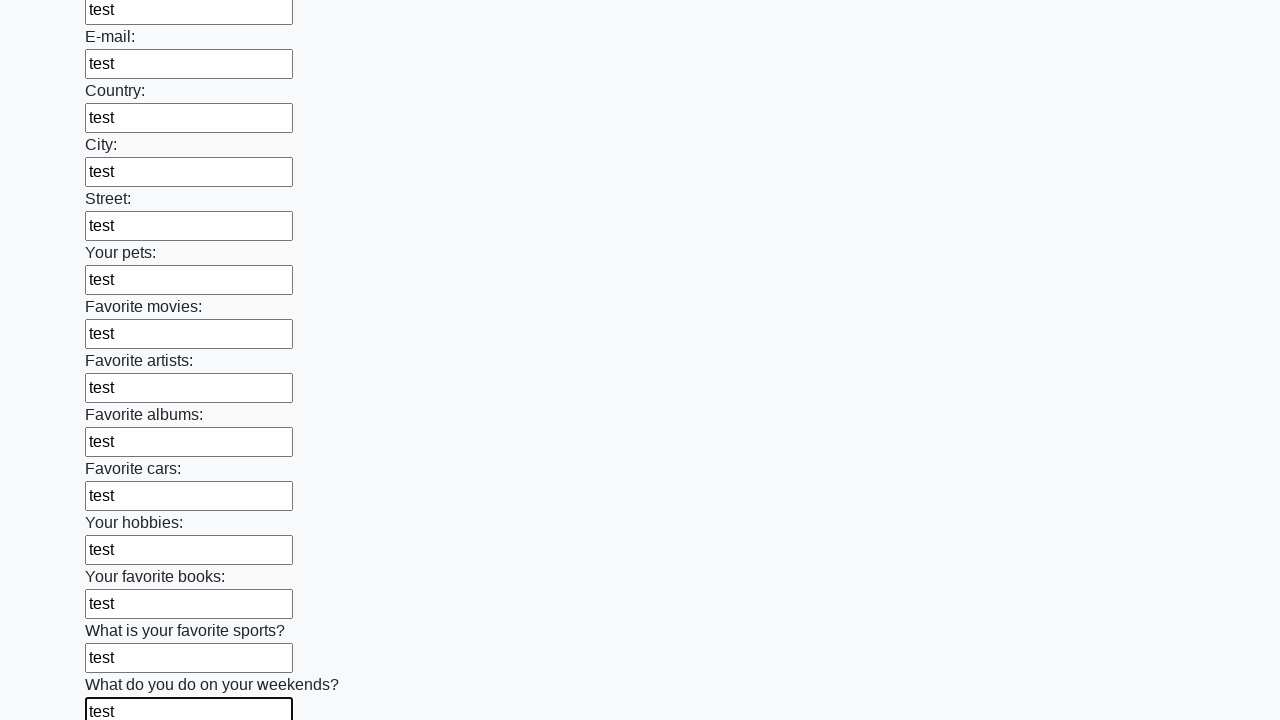

Filled an input field with test data on input >> nth=15
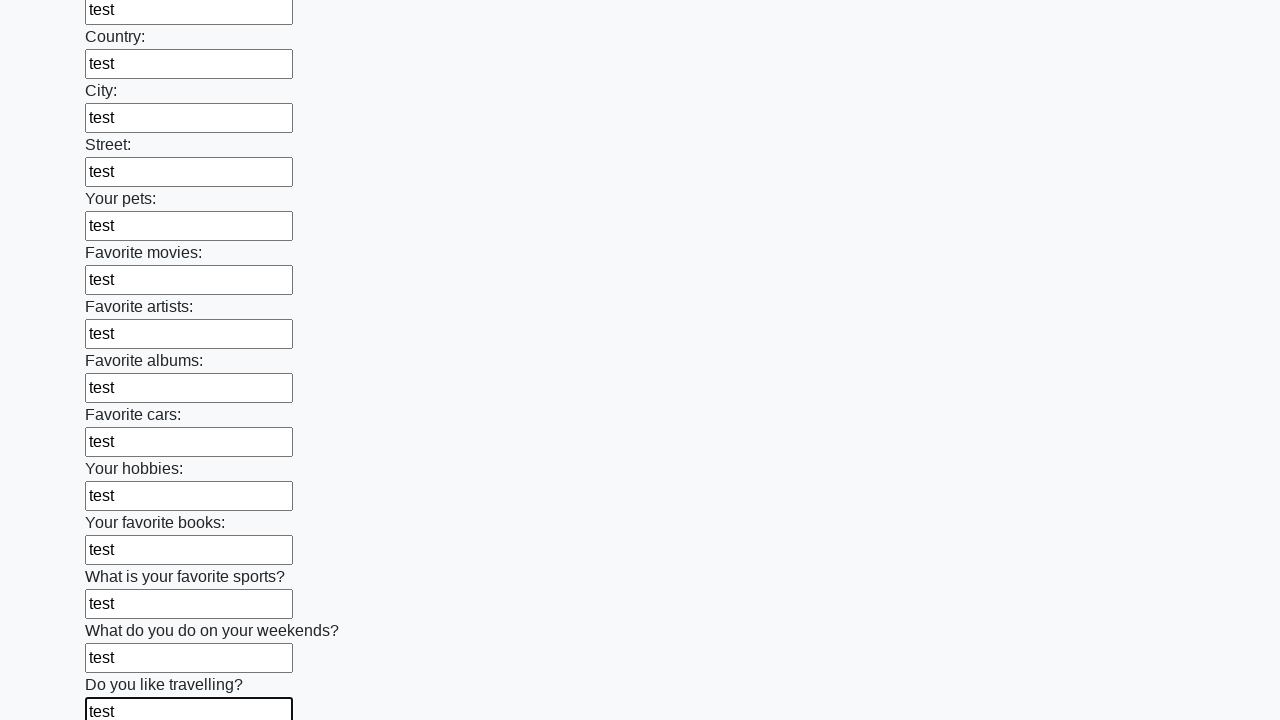

Filled an input field with test data on input >> nth=16
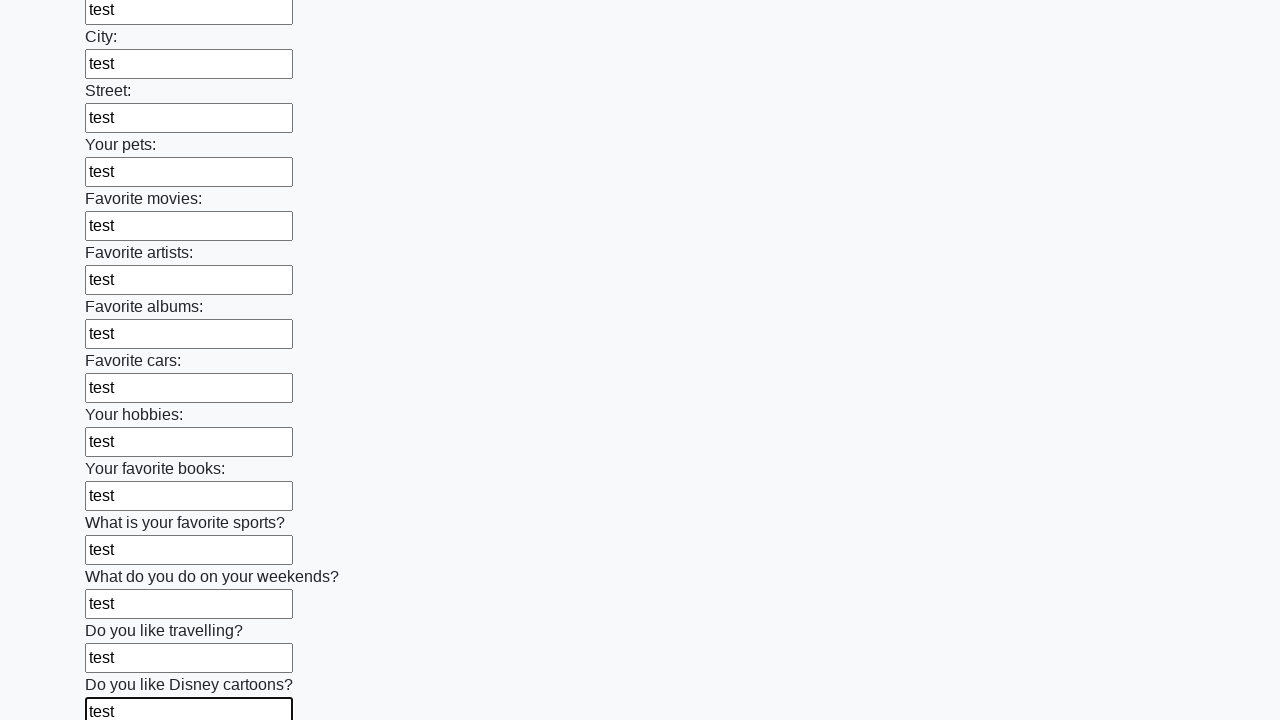

Filled an input field with test data on input >> nth=17
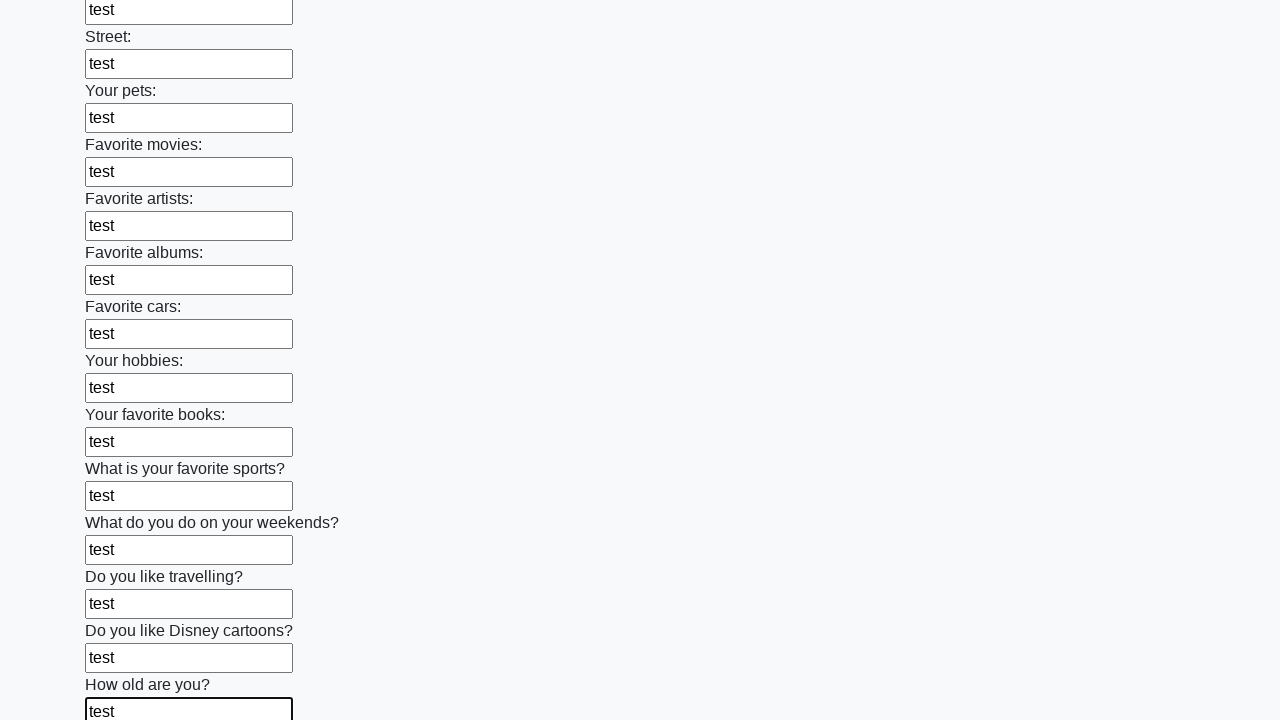

Filled an input field with test data on input >> nth=18
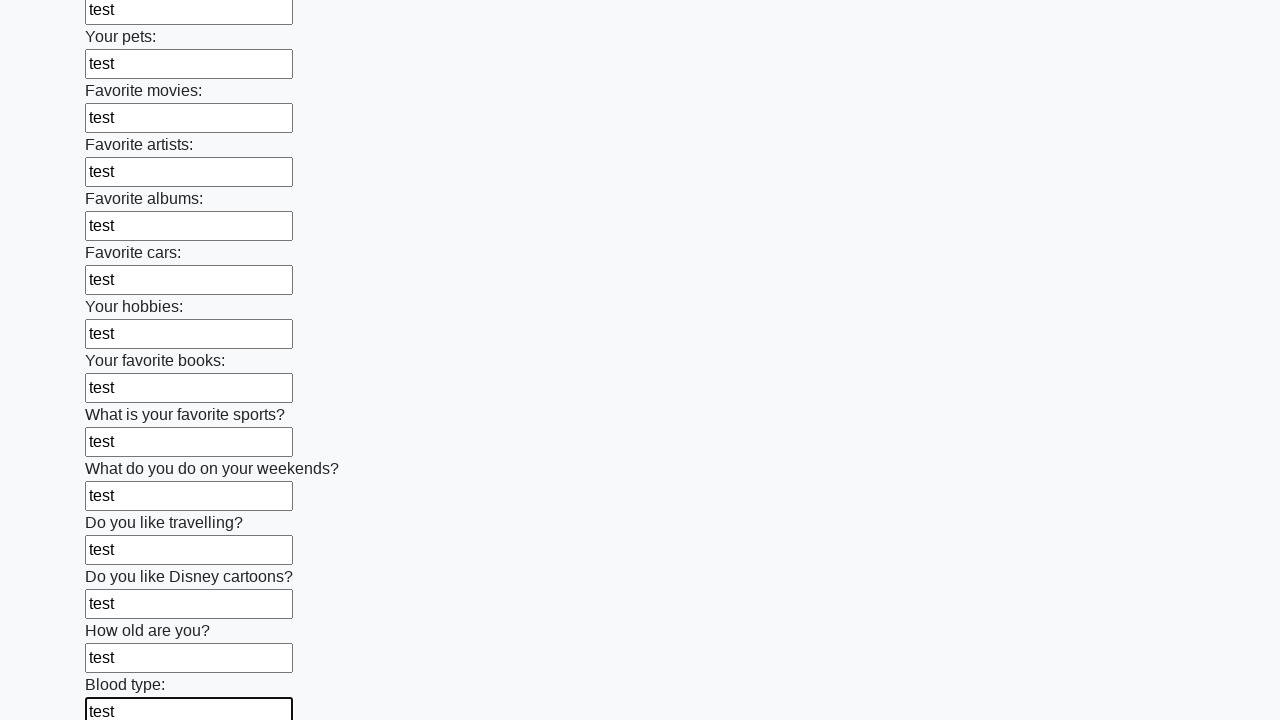

Filled an input field with test data on input >> nth=19
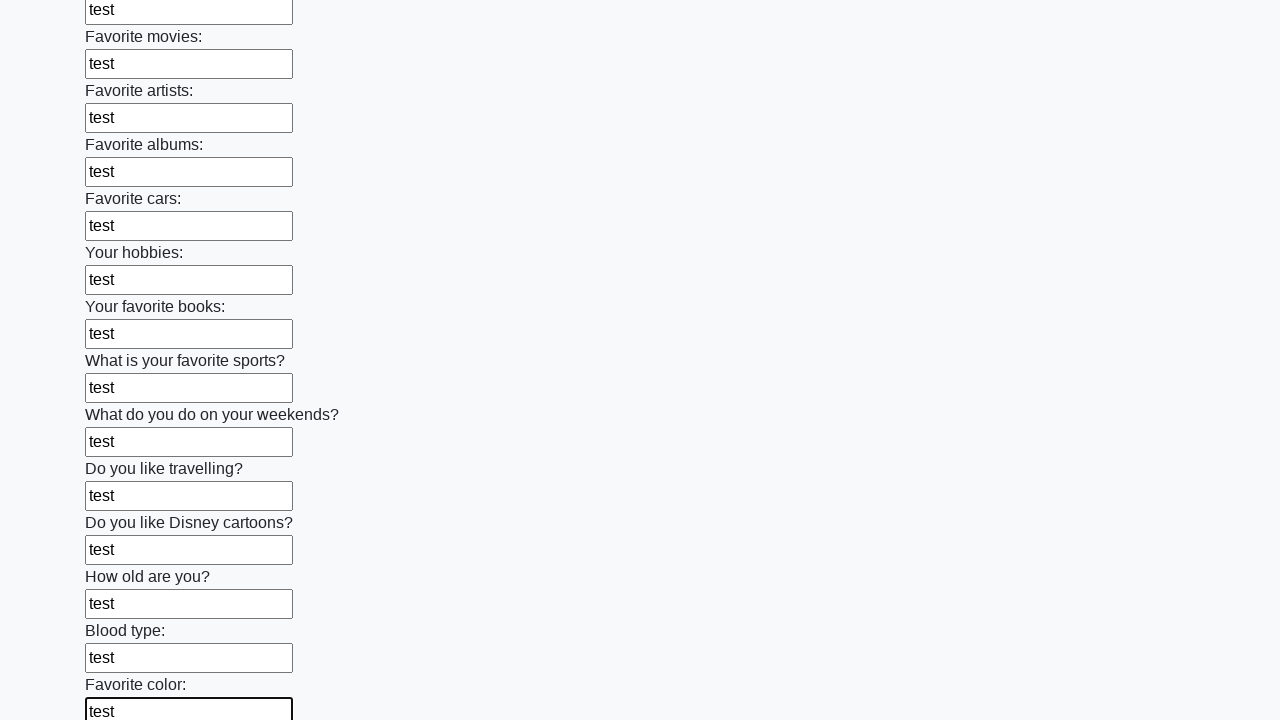

Filled an input field with test data on input >> nth=20
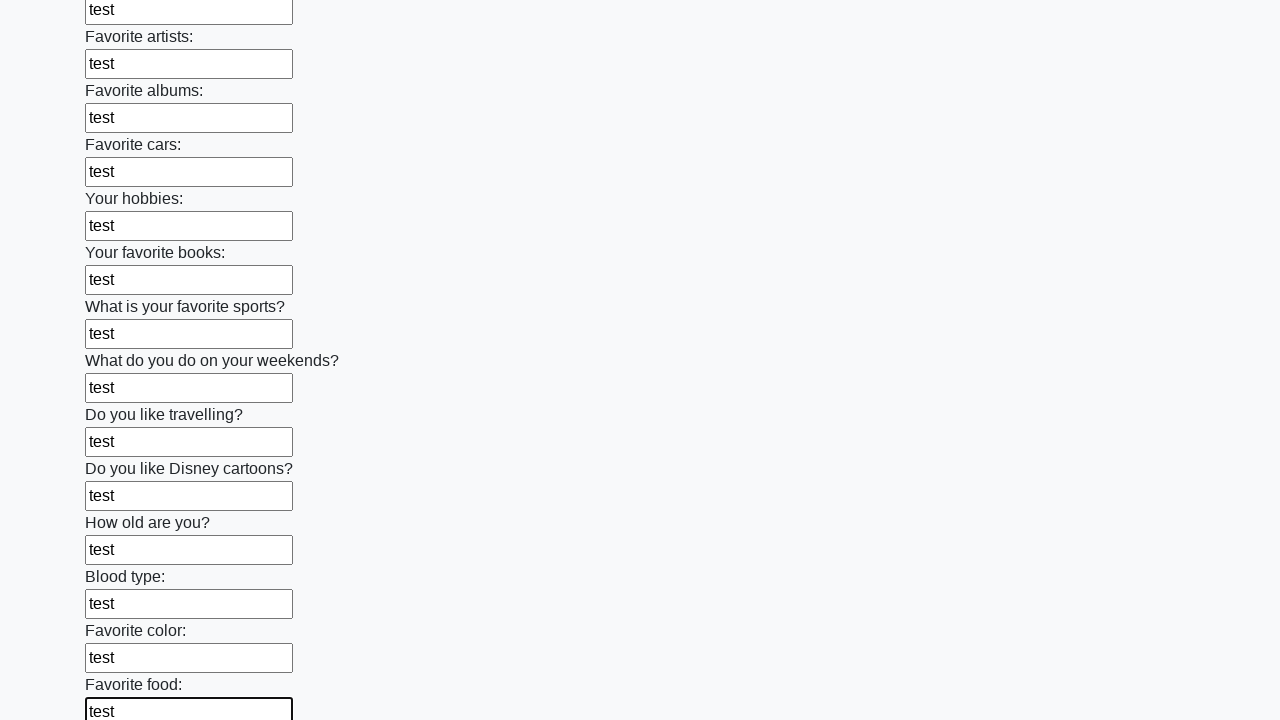

Filled an input field with test data on input >> nth=21
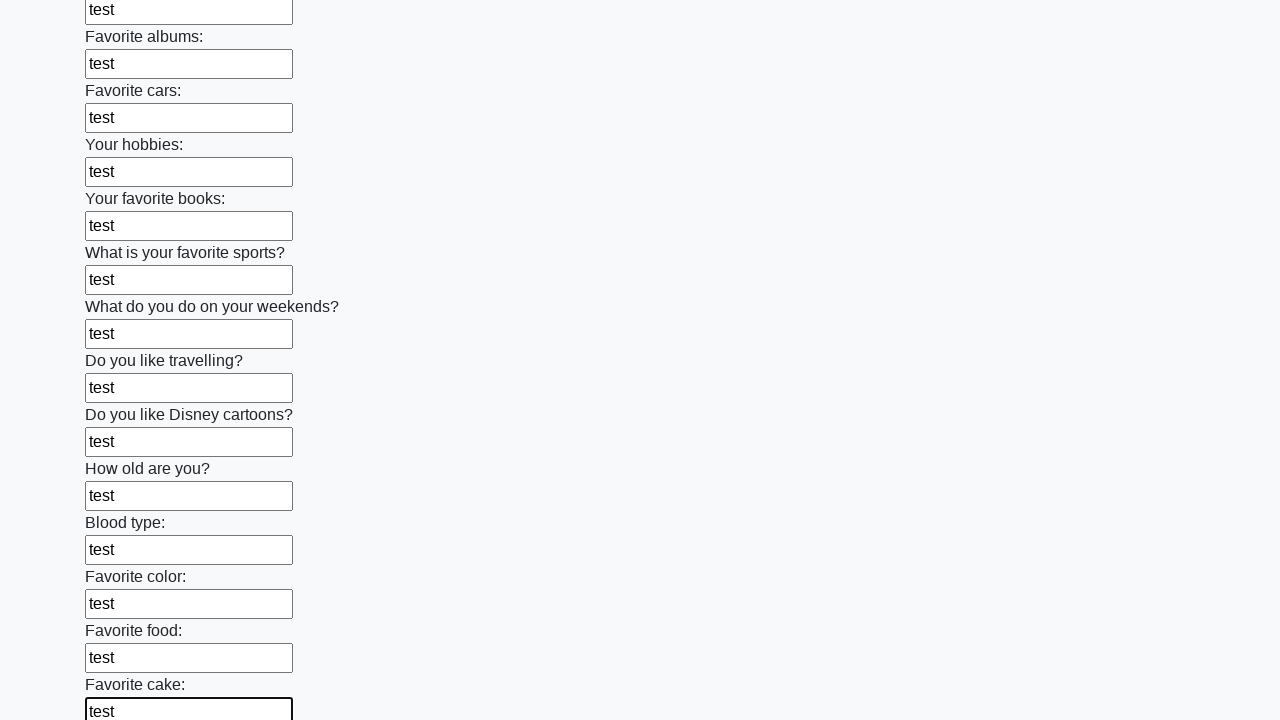

Filled an input field with test data on input >> nth=22
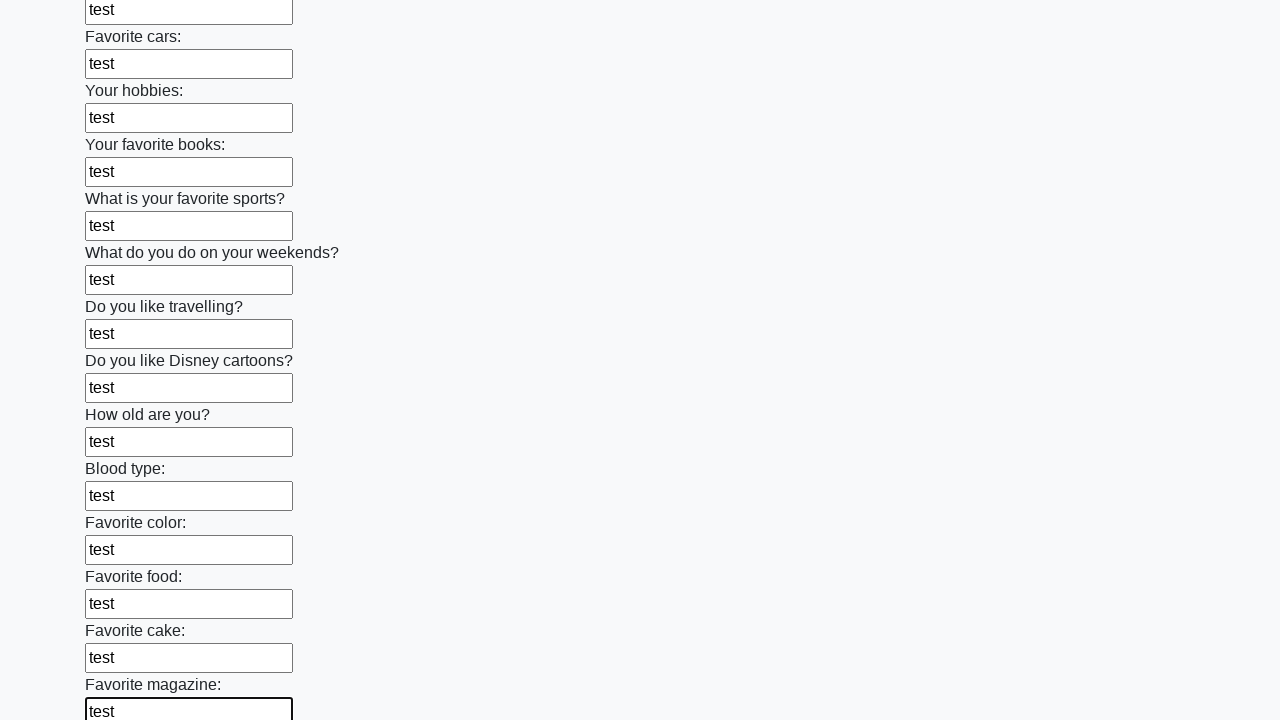

Filled an input field with test data on input >> nth=23
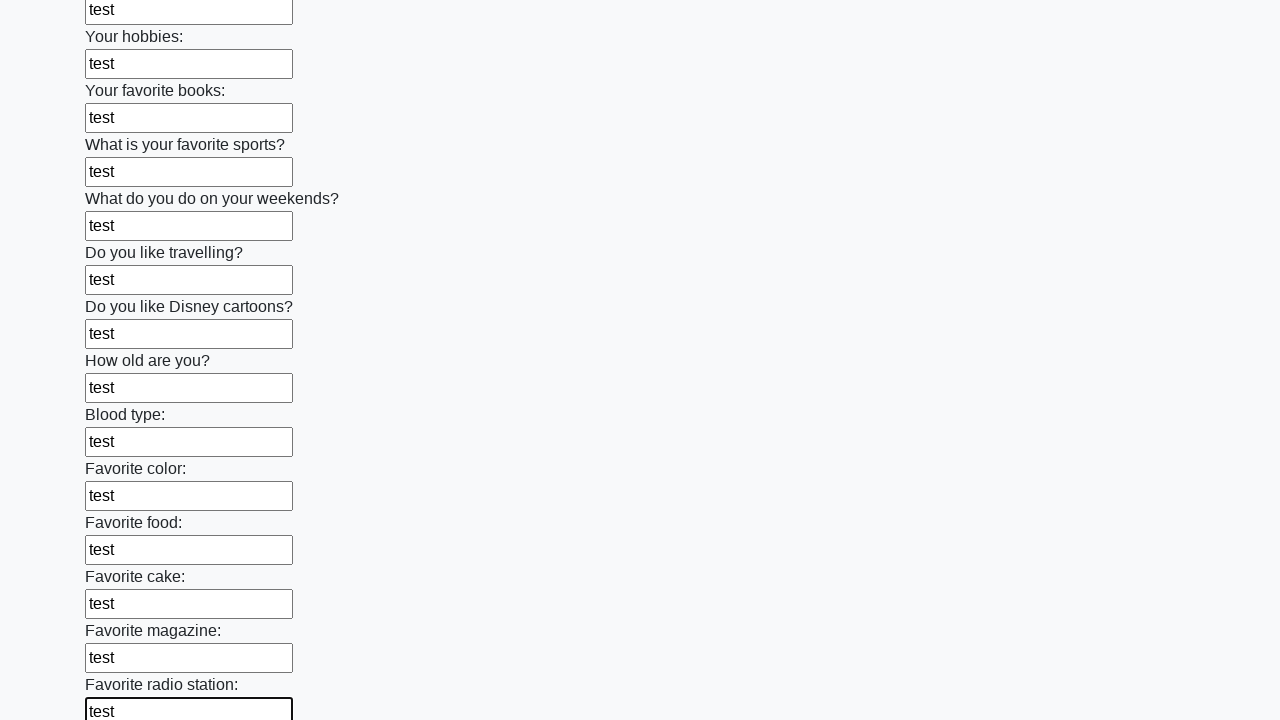

Filled an input field with test data on input >> nth=24
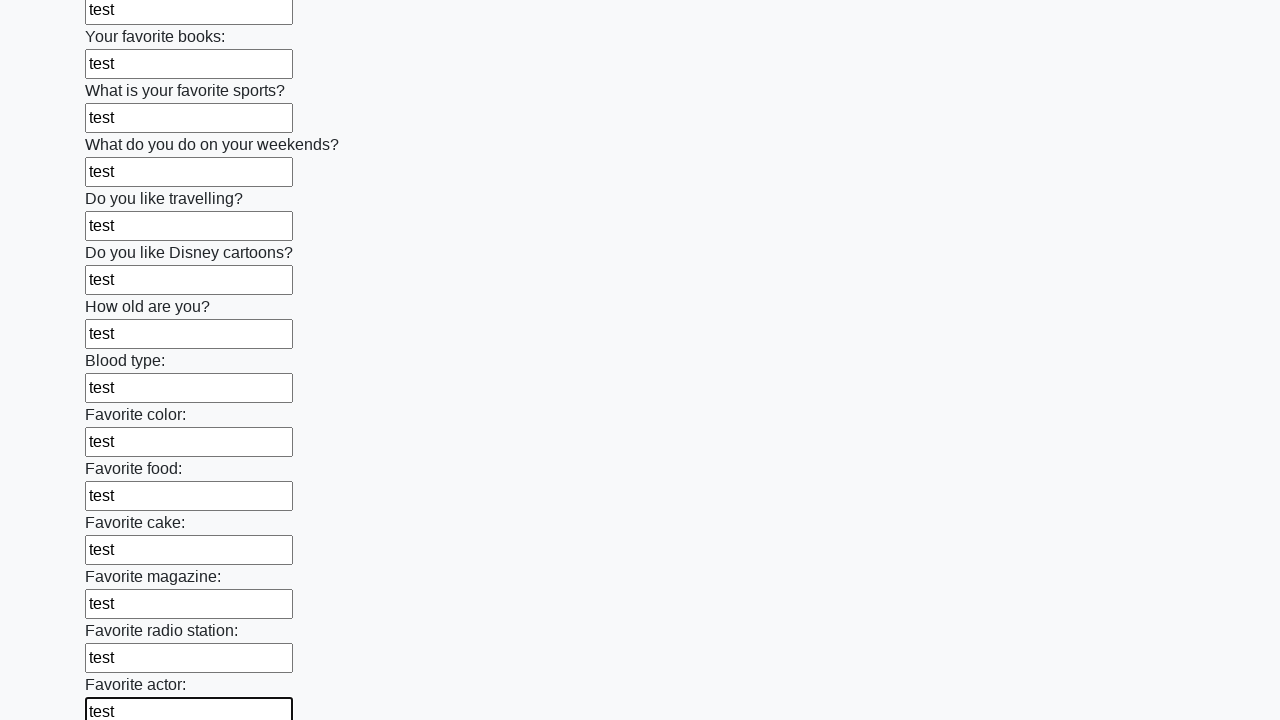

Filled an input field with test data on input >> nth=25
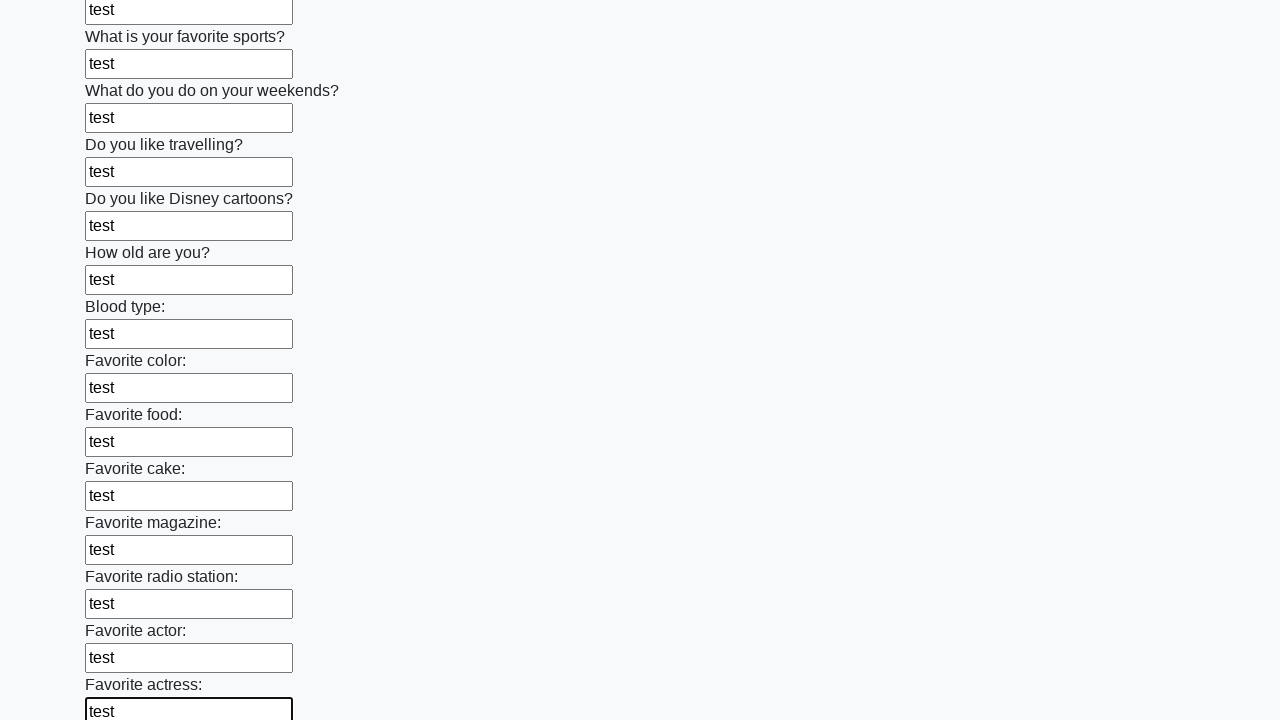

Filled an input field with test data on input >> nth=26
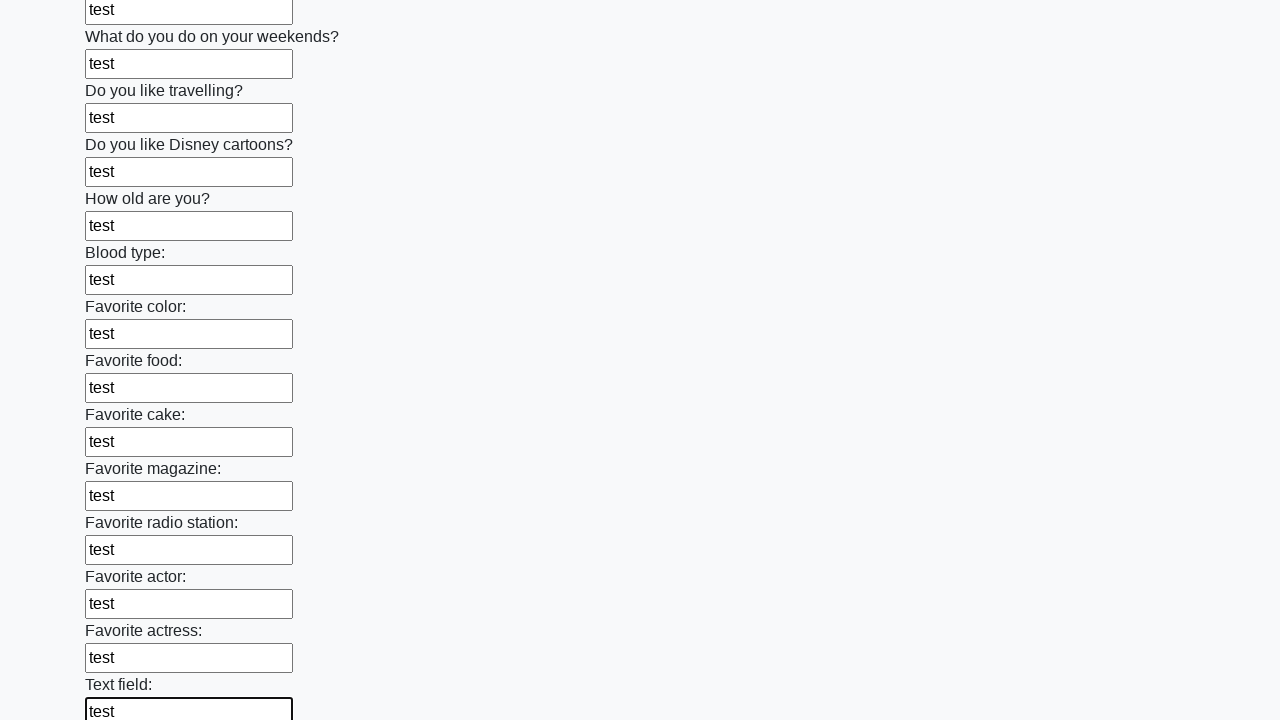

Filled an input field with test data on input >> nth=27
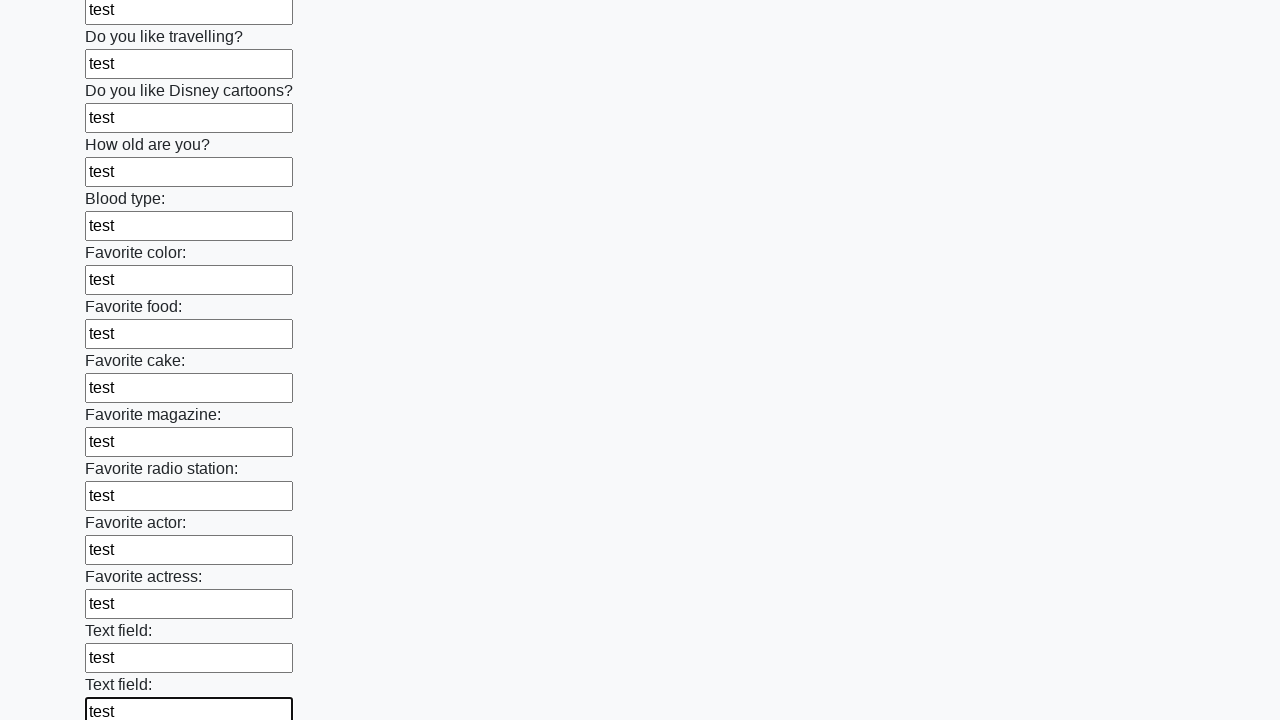

Filled an input field with test data on input >> nth=28
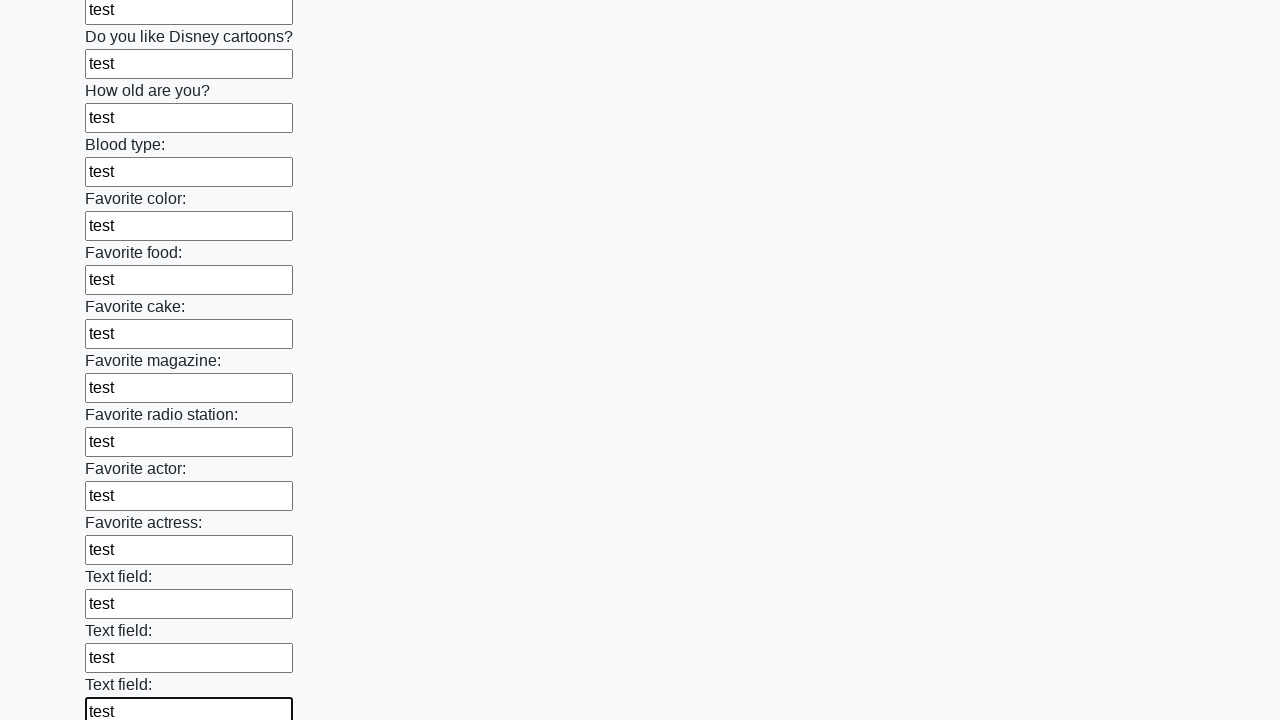

Filled an input field with test data on input >> nth=29
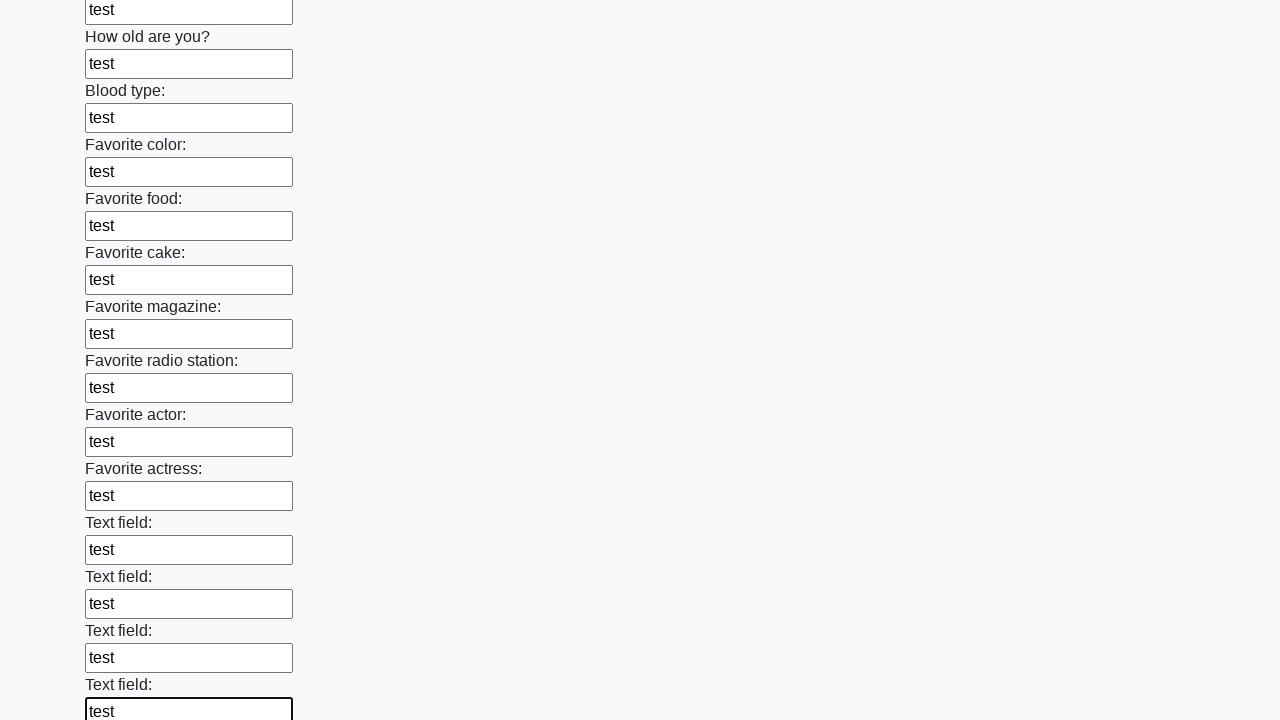

Filled an input field with test data on input >> nth=30
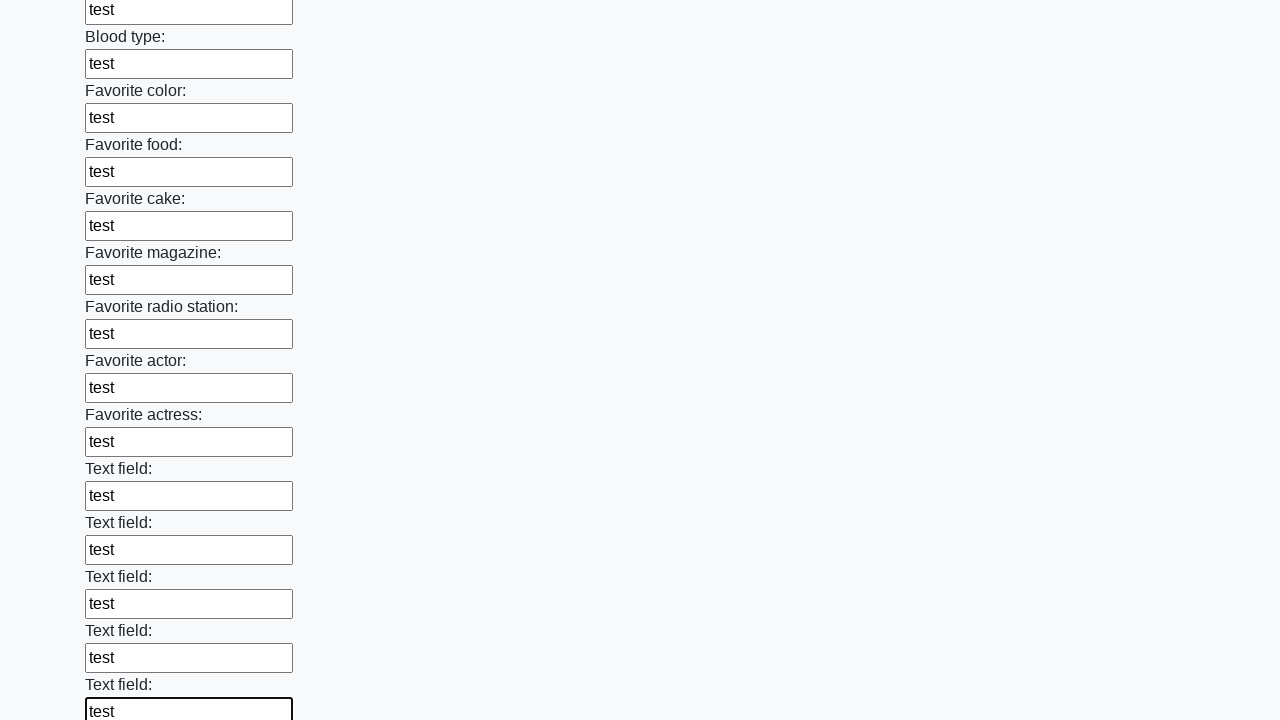

Filled an input field with test data on input >> nth=31
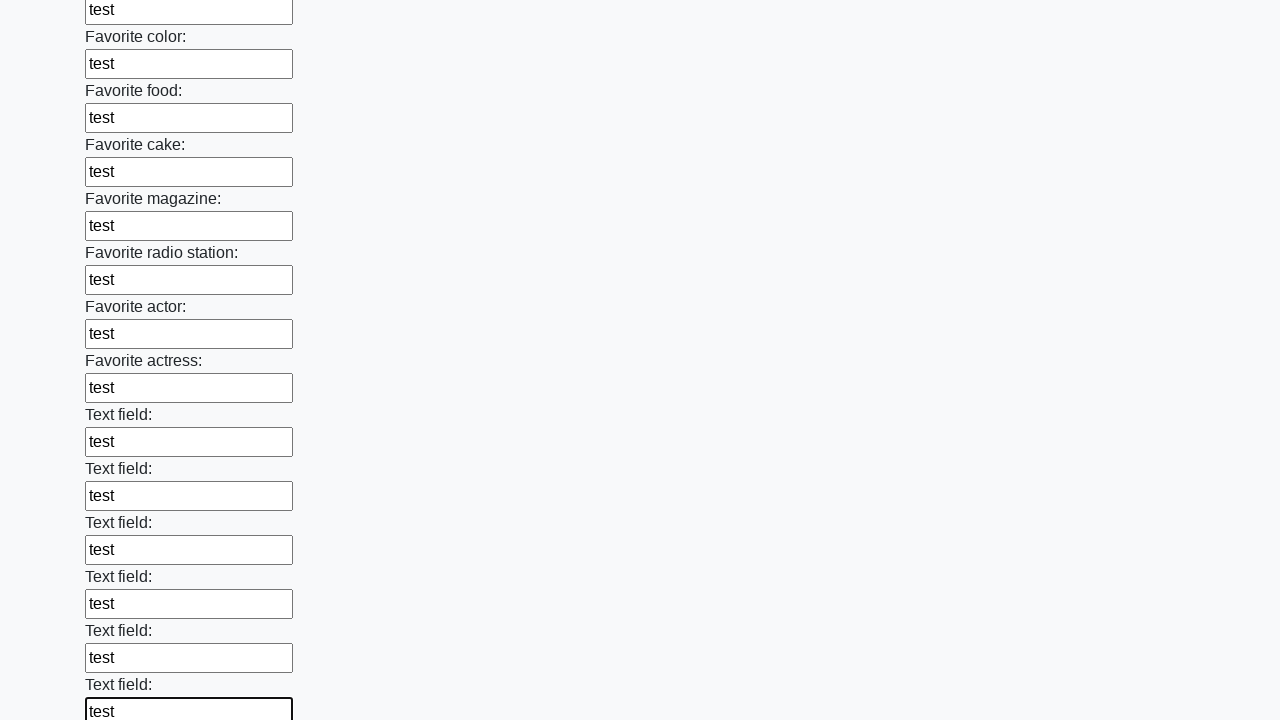

Filled an input field with test data on input >> nth=32
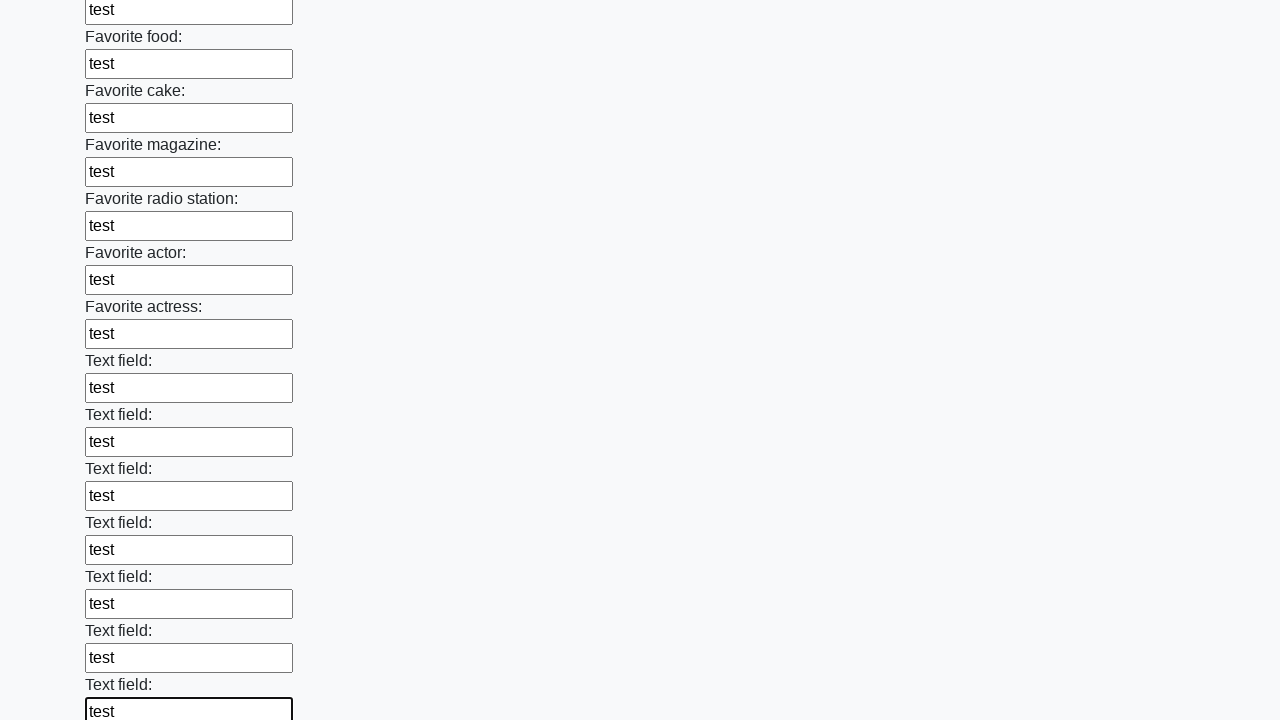

Filled an input field with test data on input >> nth=33
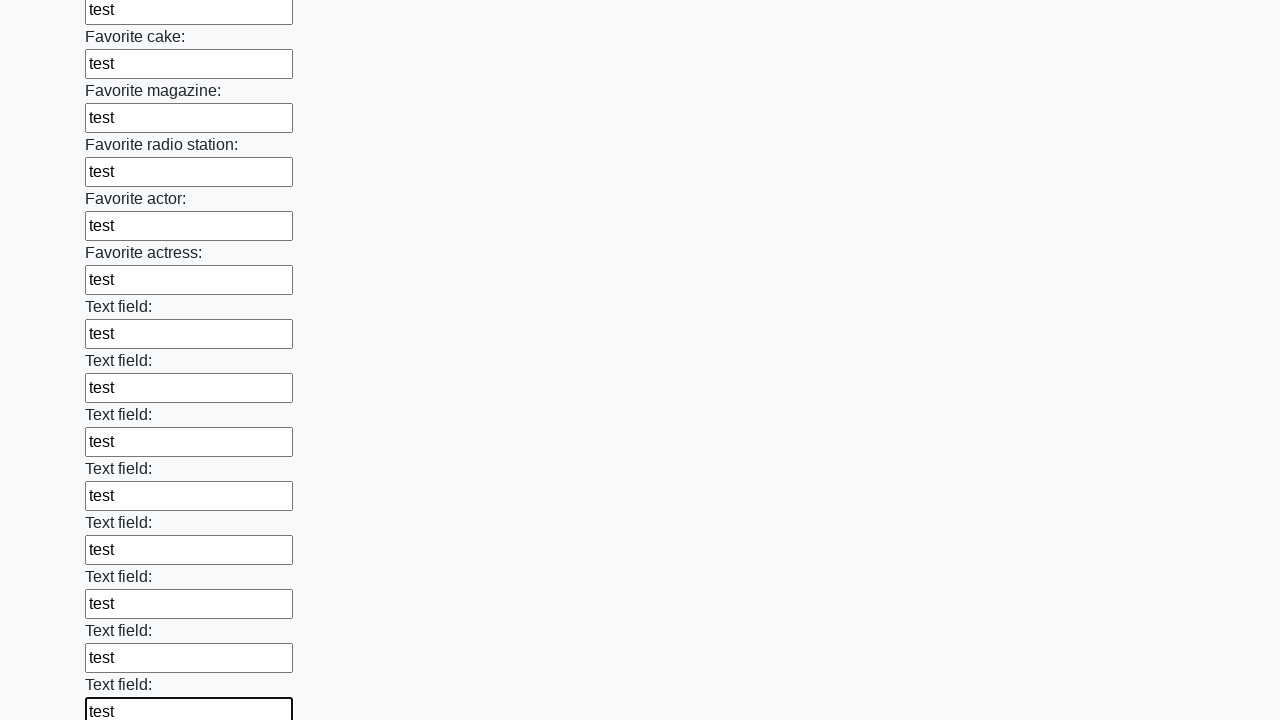

Filled an input field with test data on input >> nth=34
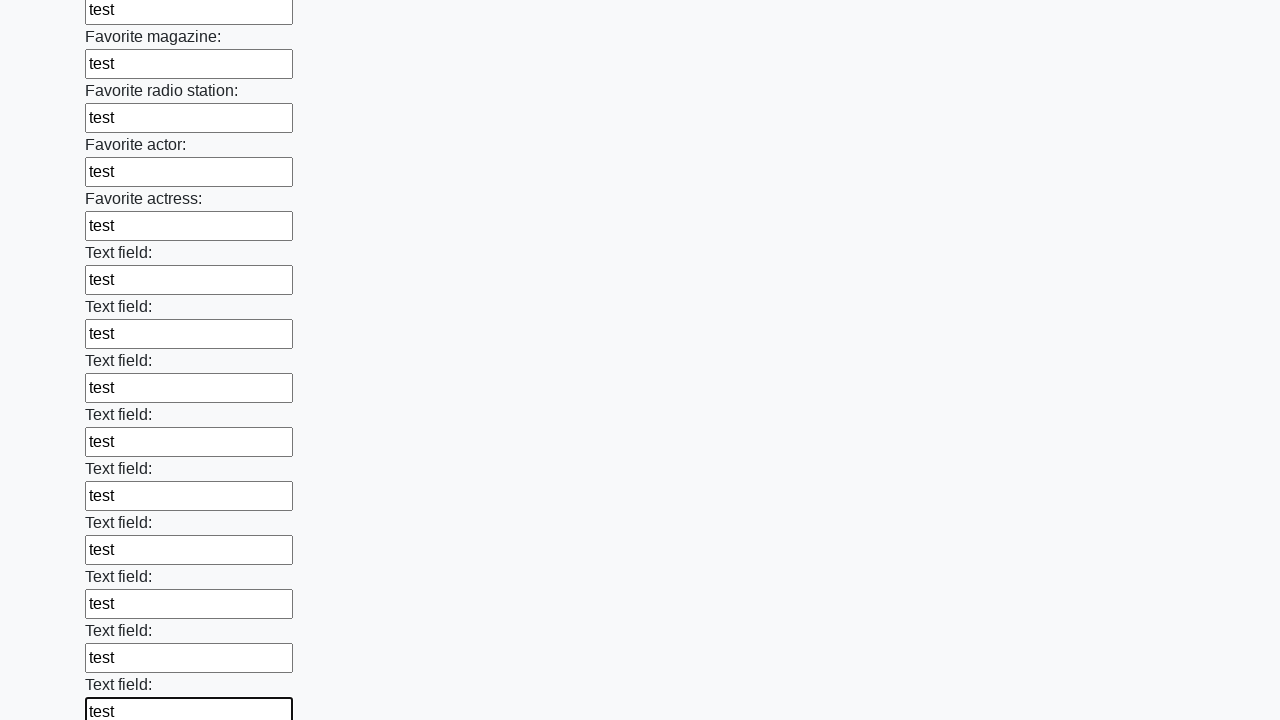

Filled an input field with test data on input >> nth=35
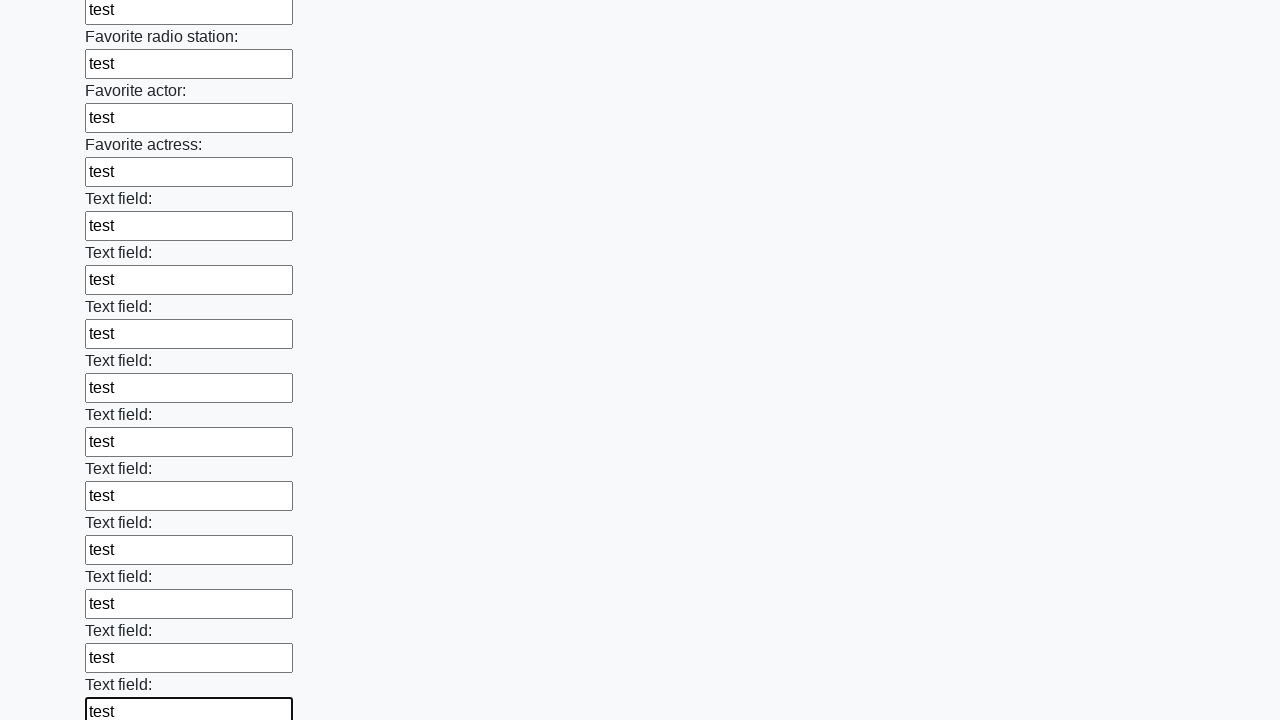

Filled an input field with test data on input >> nth=36
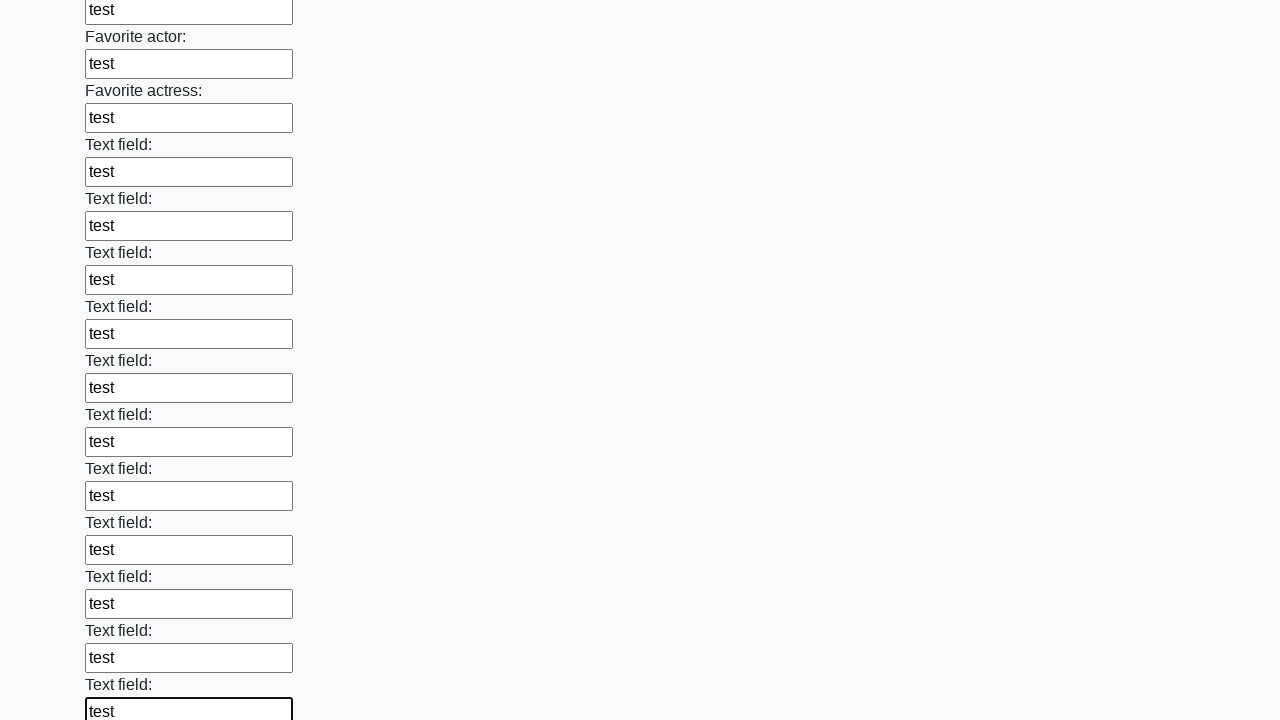

Filled an input field with test data on input >> nth=37
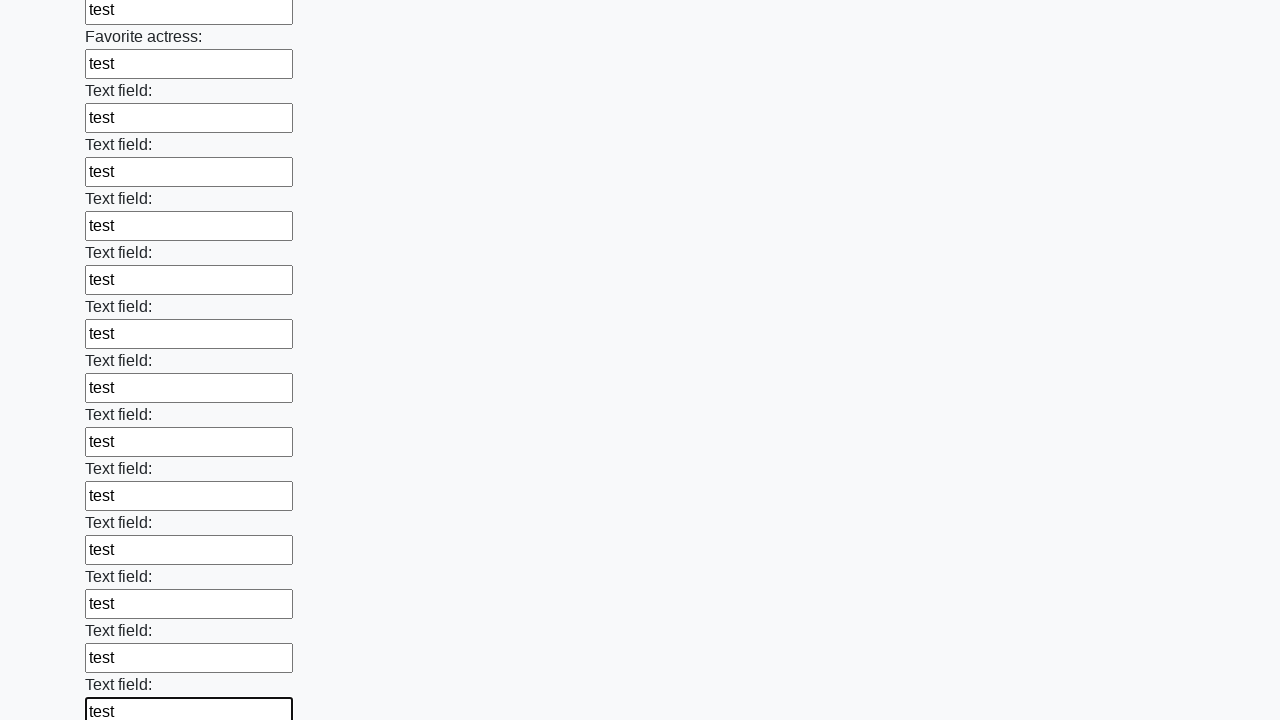

Filled an input field with test data on input >> nth=38
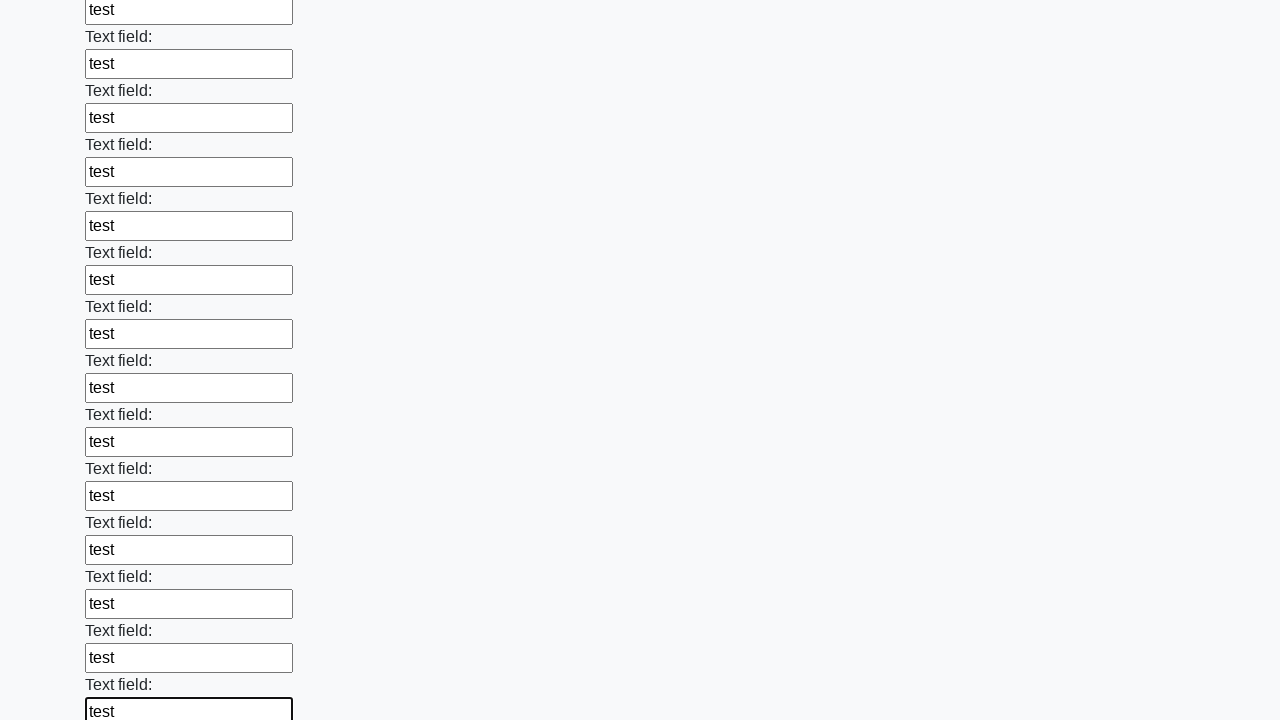

Filled an input field with test data on input >> nth=39
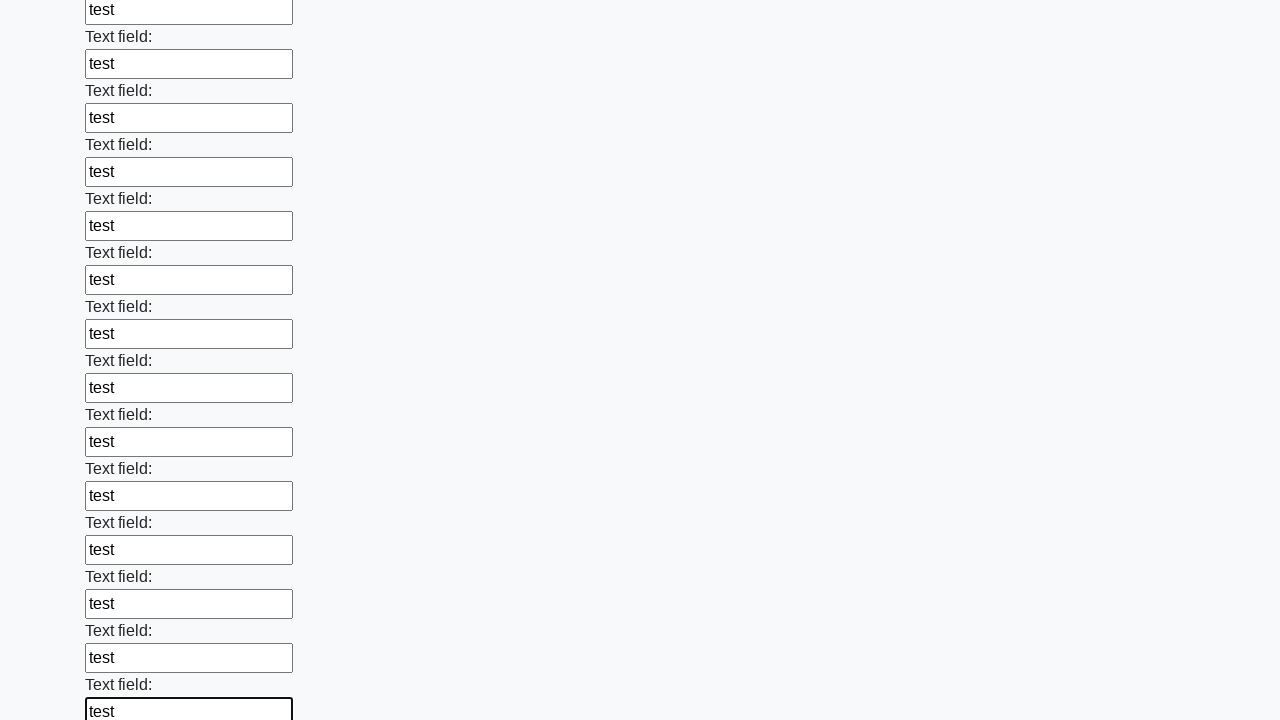

Filled an input field with test data on input >> nth=40
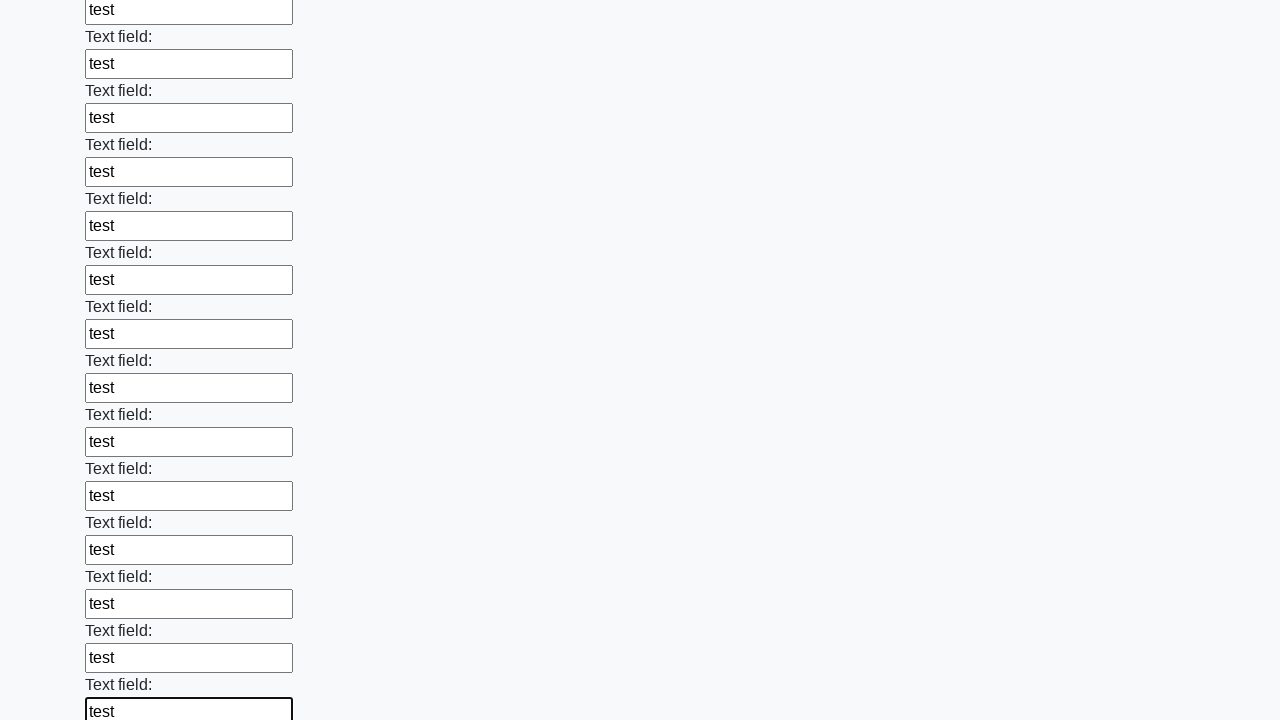

Filled an input field with test data on input >> nth=41
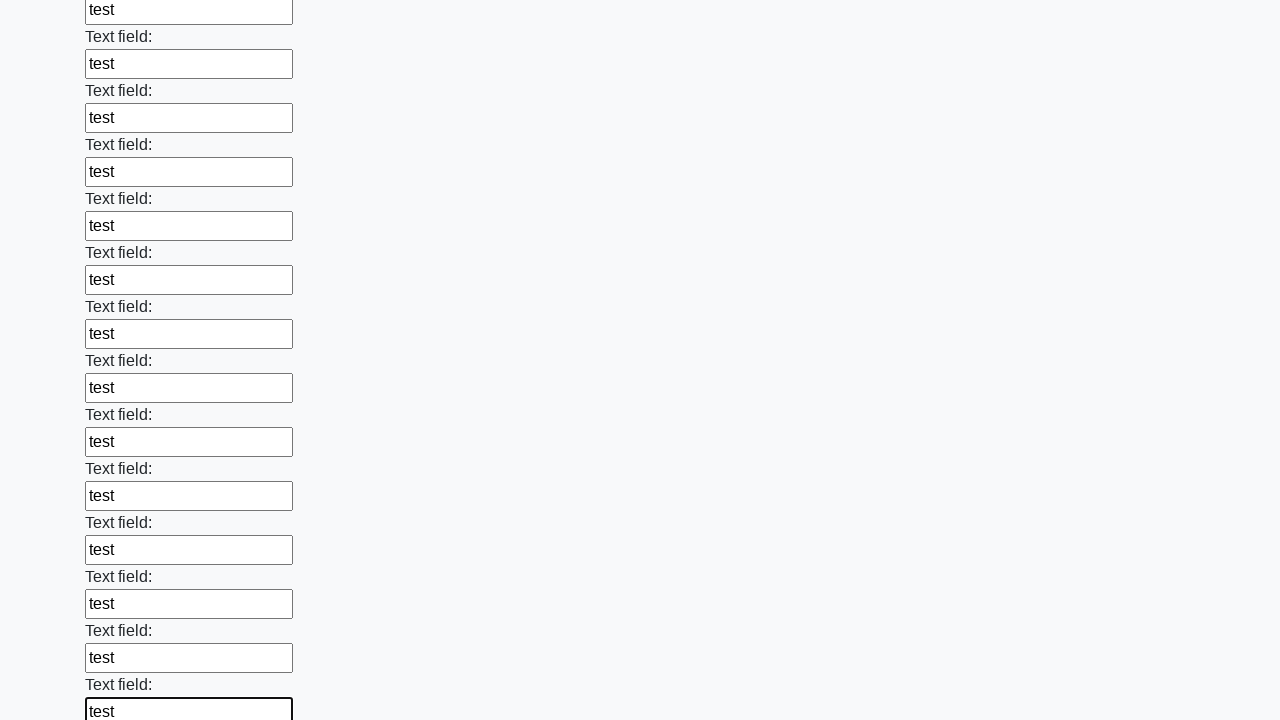

Filled an input field with test data on input >> nth=42
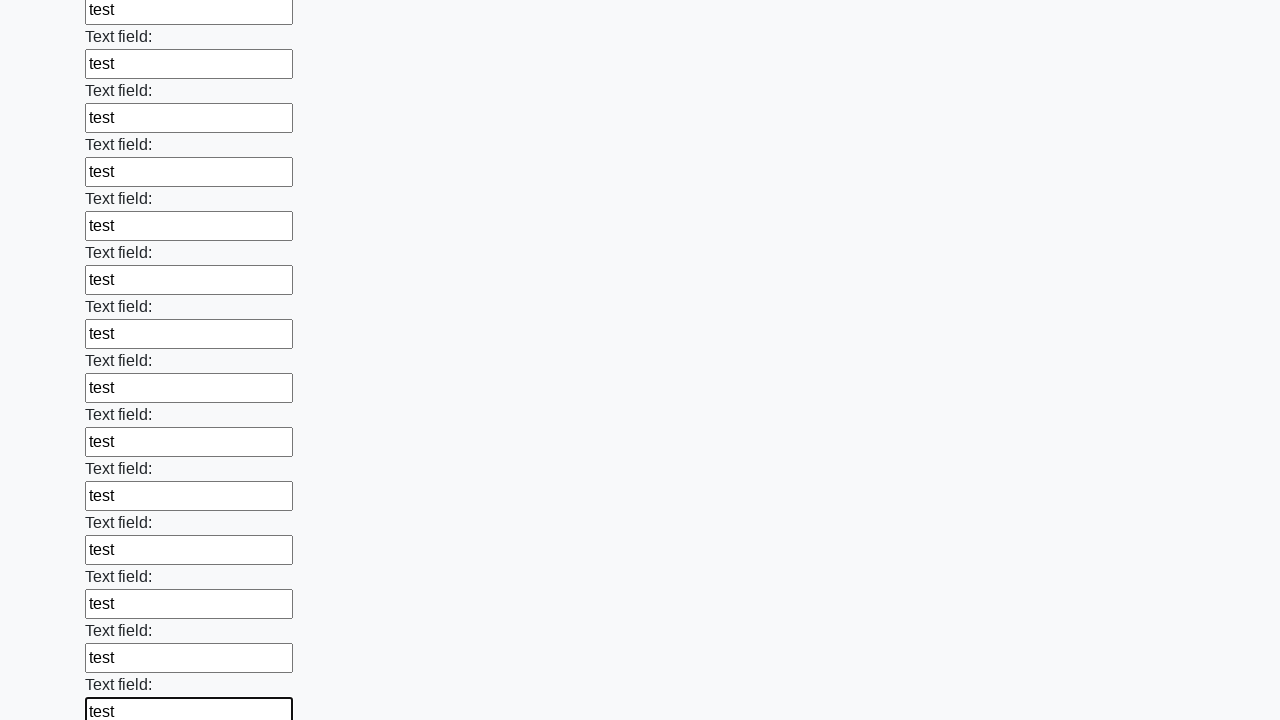

Filled an input field with test data on input >> nth=43
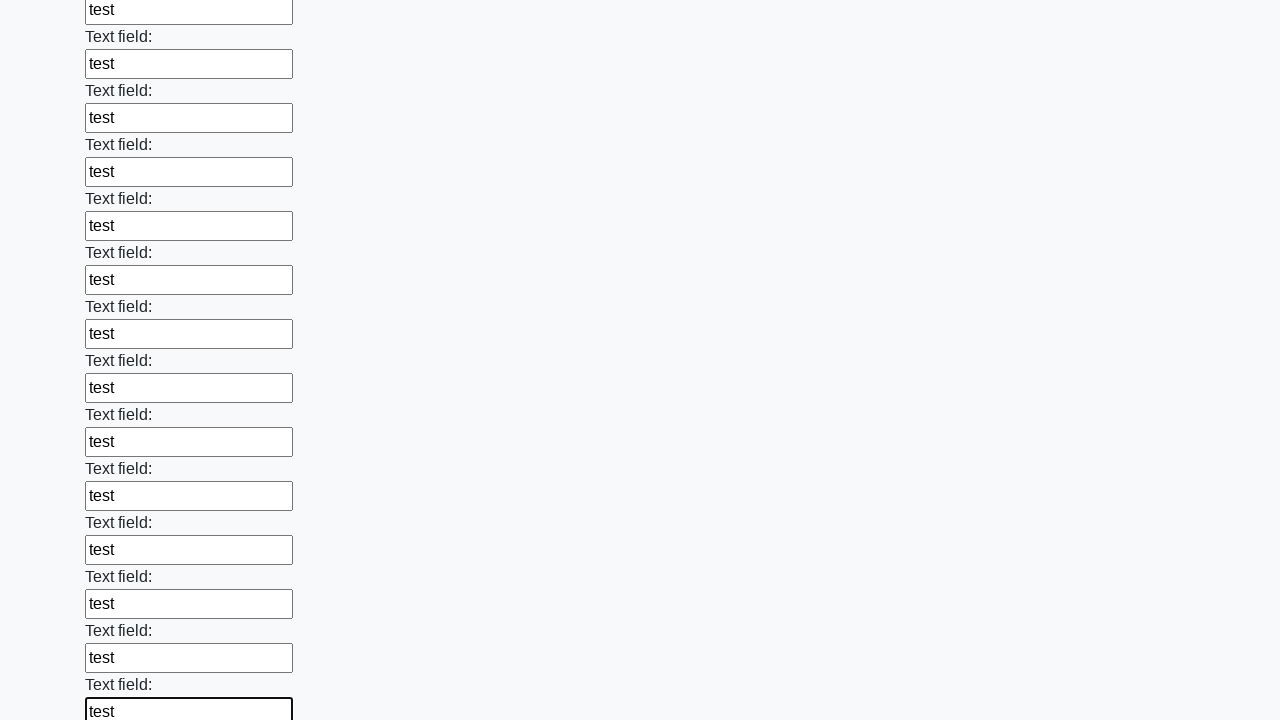

Filled an input field with test data on input >> nth=44
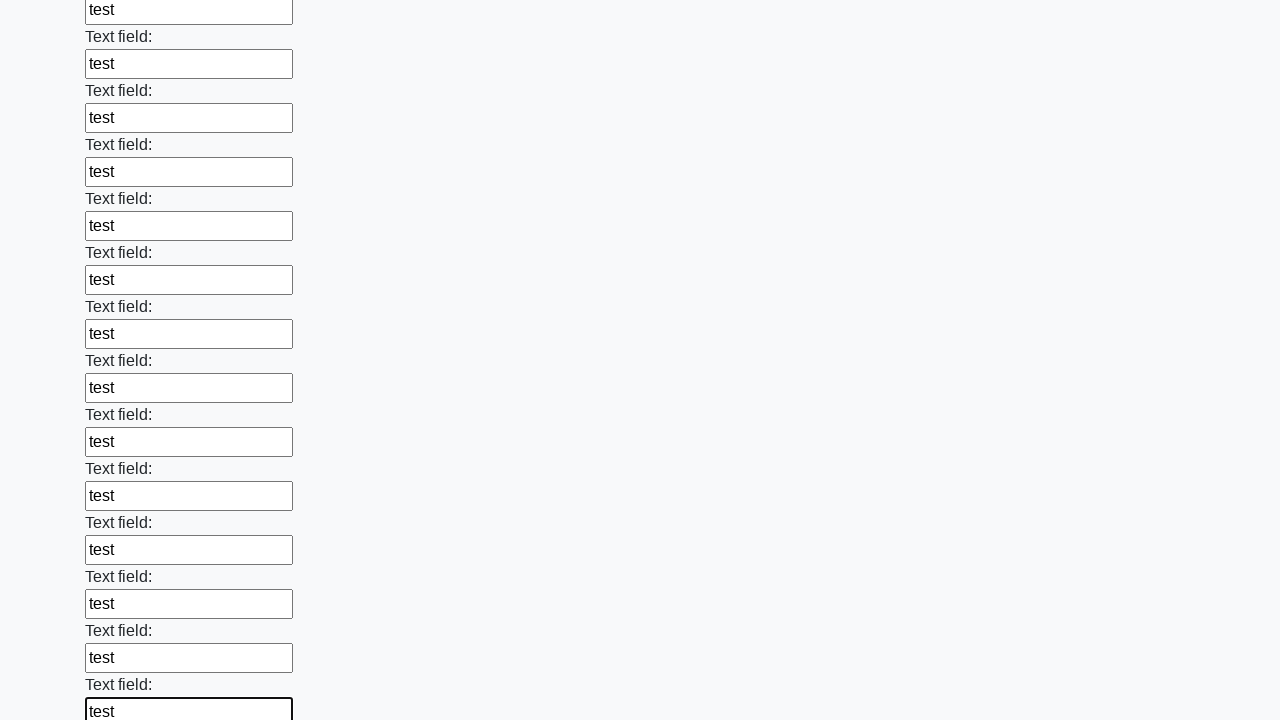

Filled an input field with test data on input >> nth=45
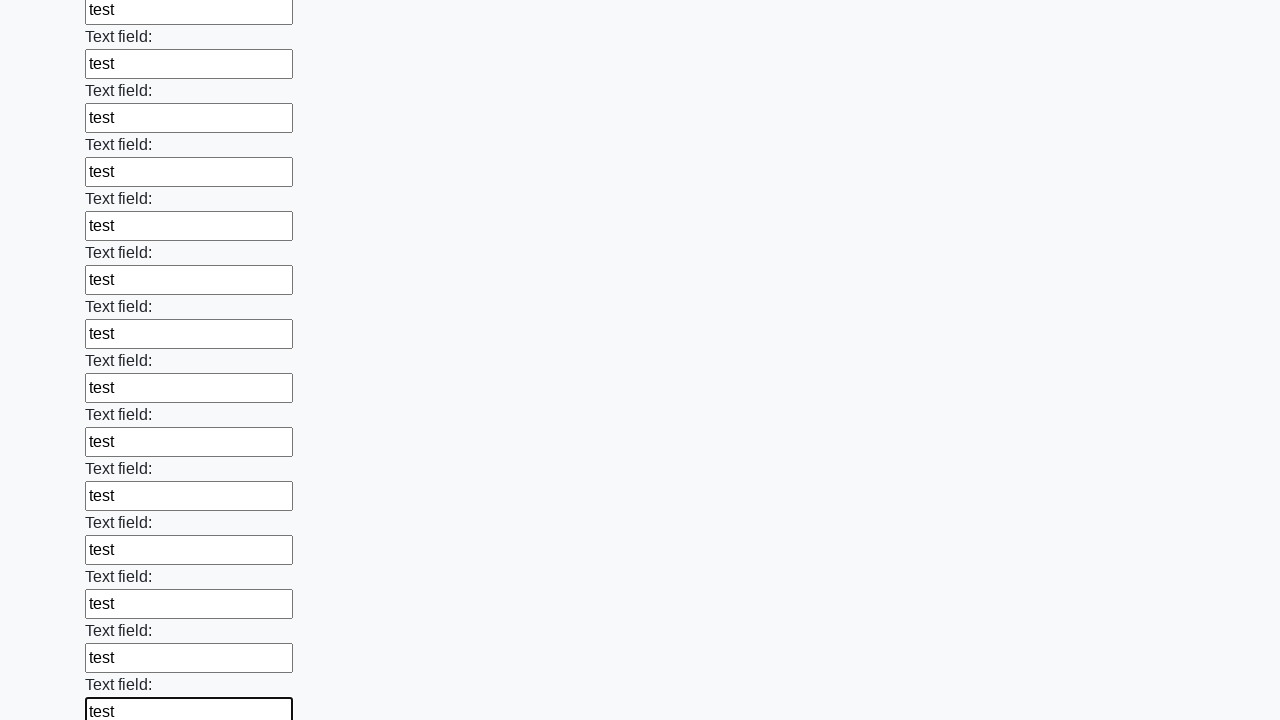

Filled an input field with test data on input >> nth=46
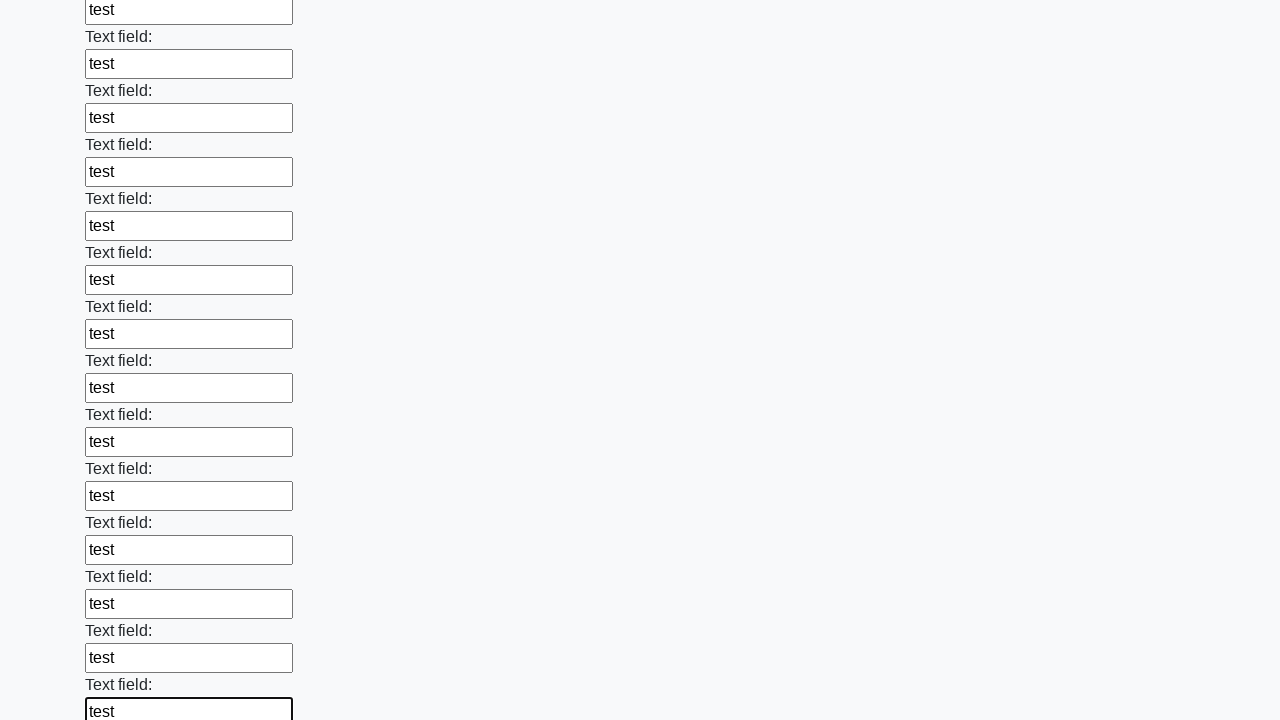

Filled an input field with test data on input >> nth=47
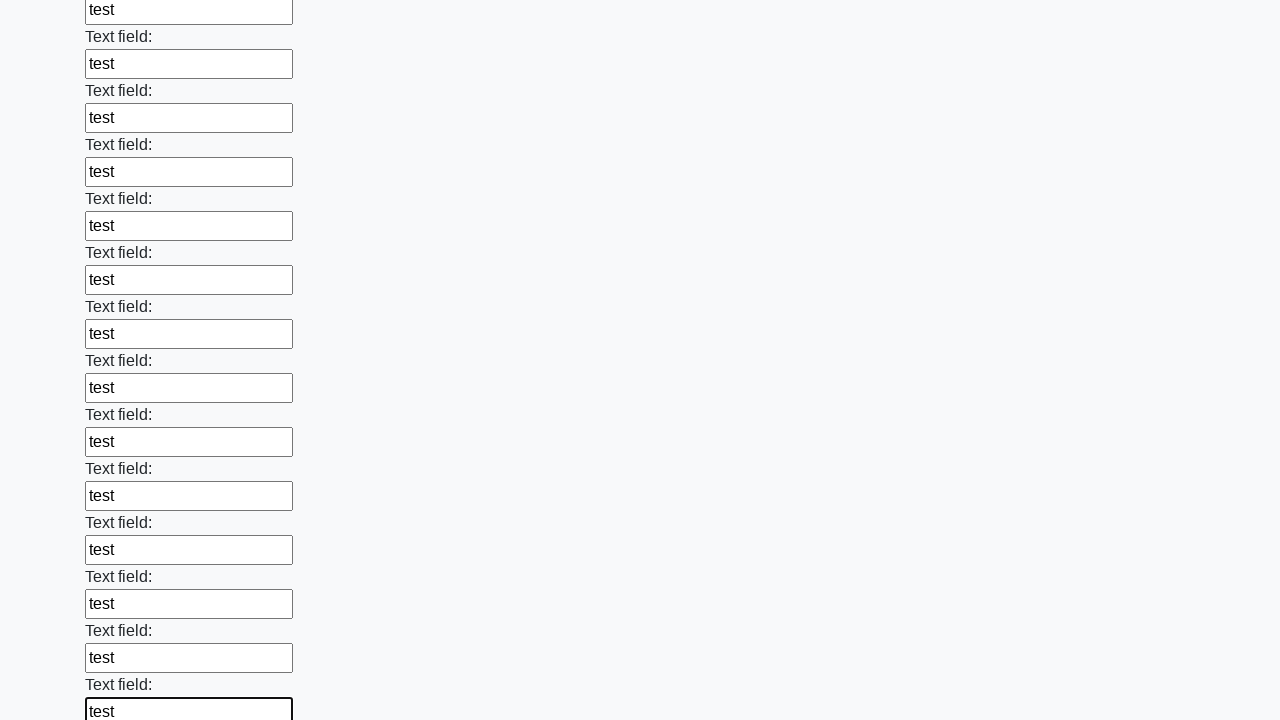

Filled an input field with test data on input >> nth=48
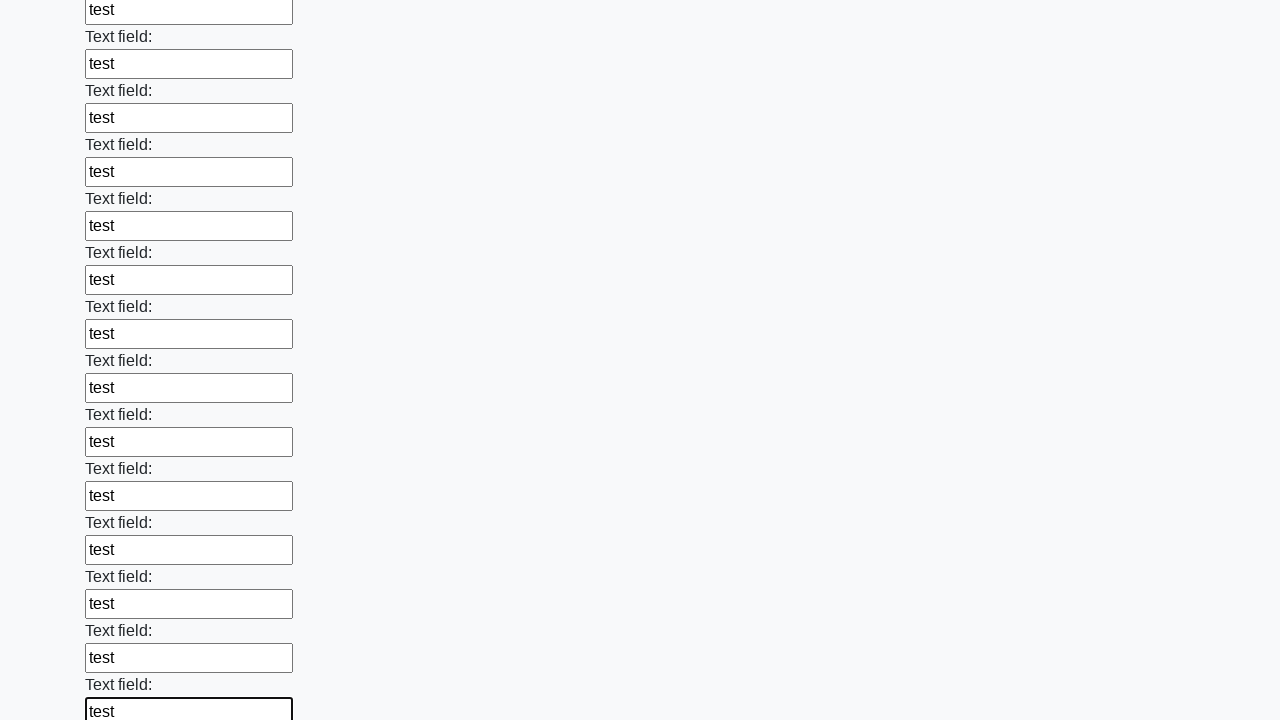

Filled an input field with test data on input >> nth=49
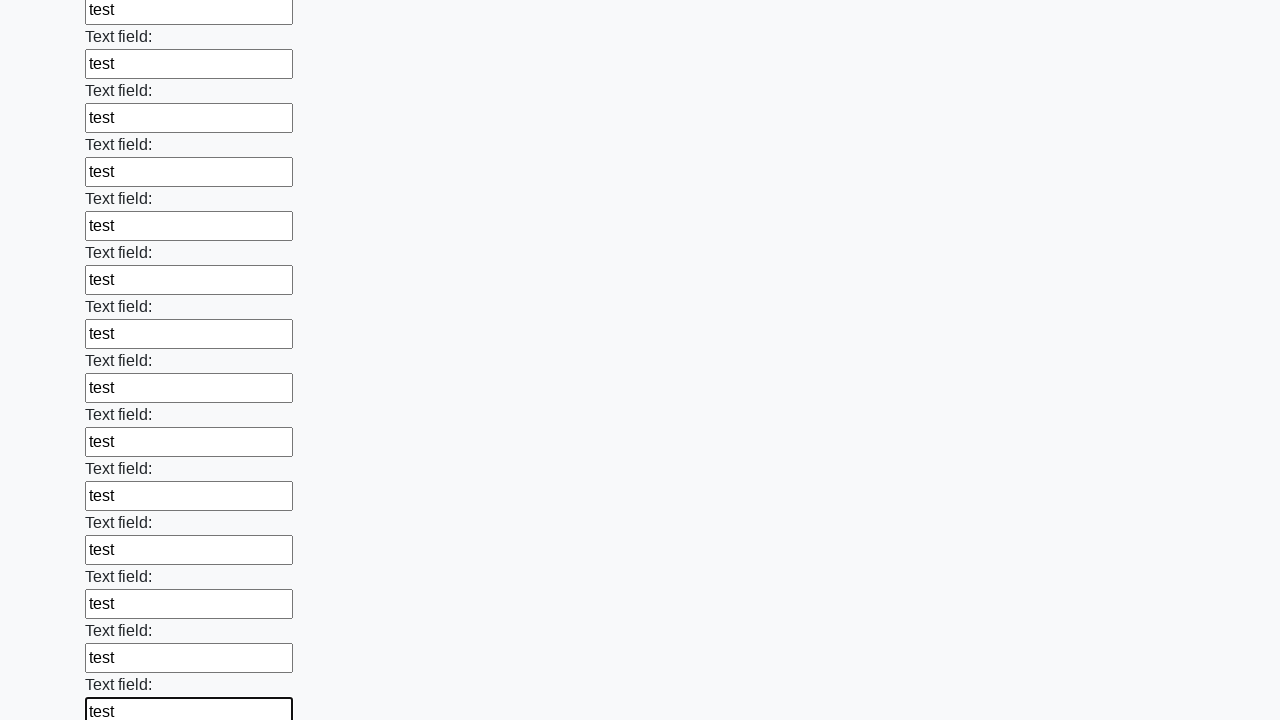

Filled an input field with test data on input >> nth=50
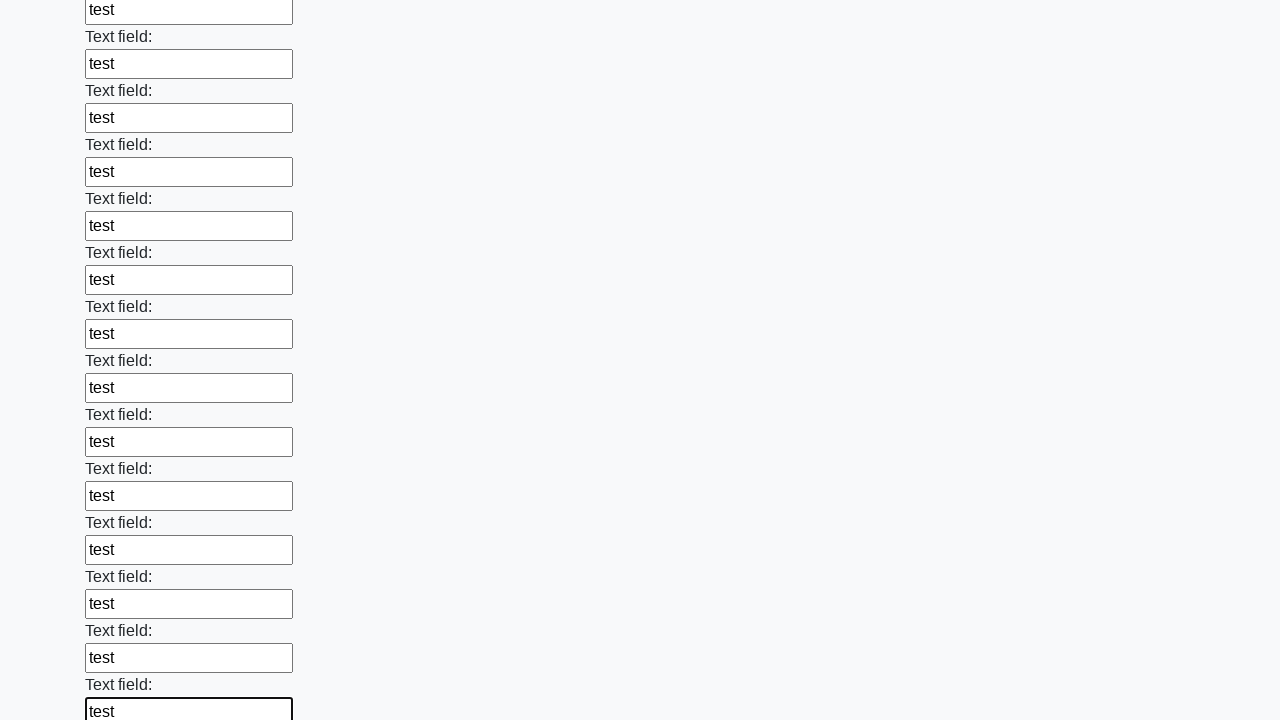

Filled an input field with test data on input >> nth=51
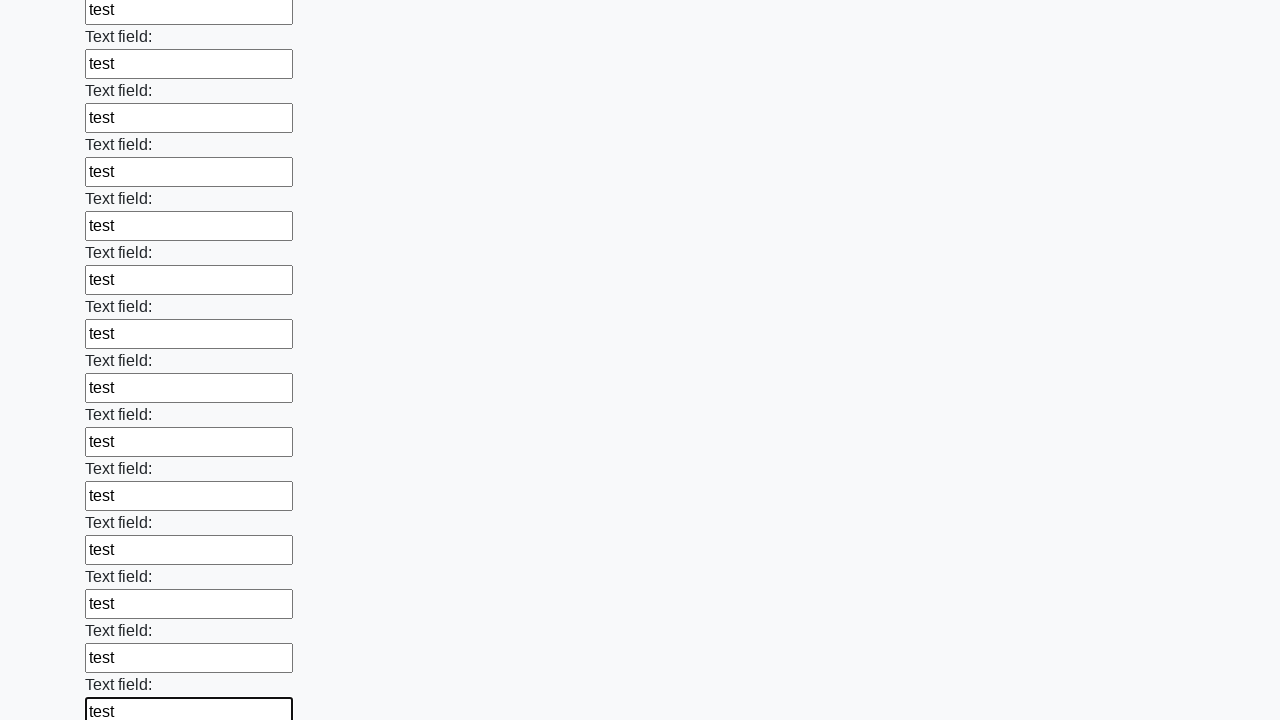

Filled an input field with test data on input >> nth=52
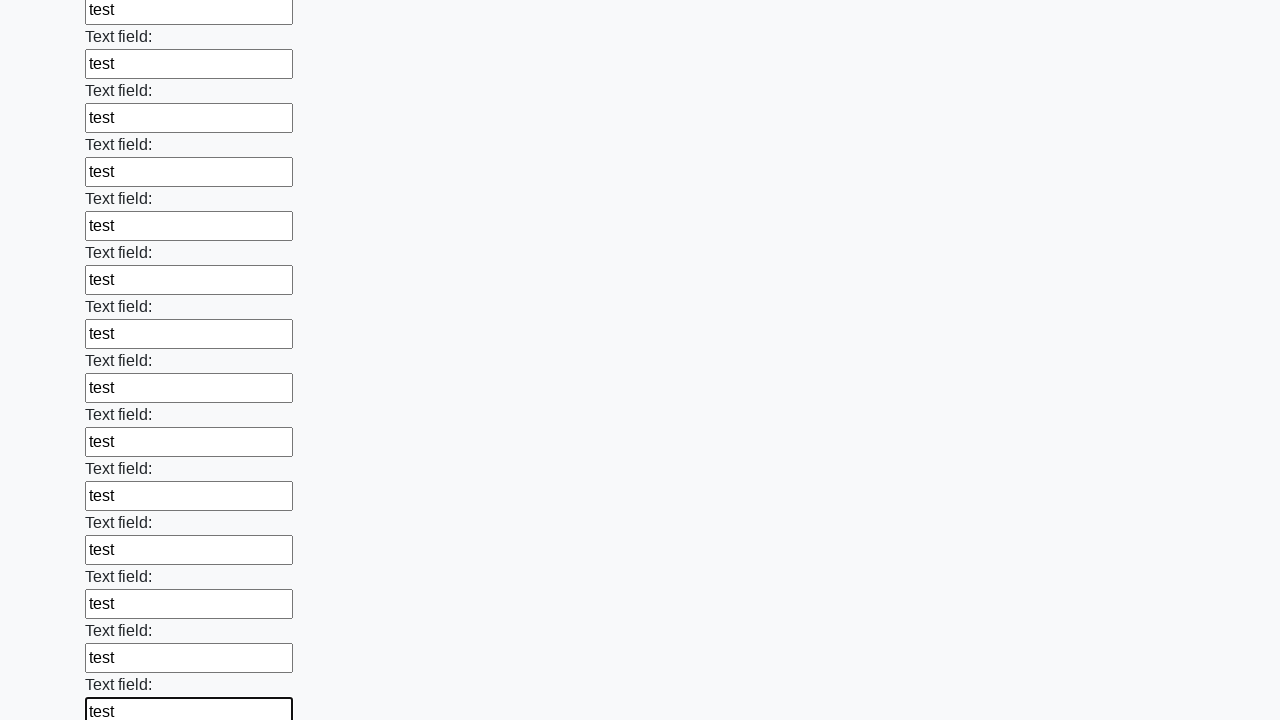

Filled an input field with test data on input >> nth=53
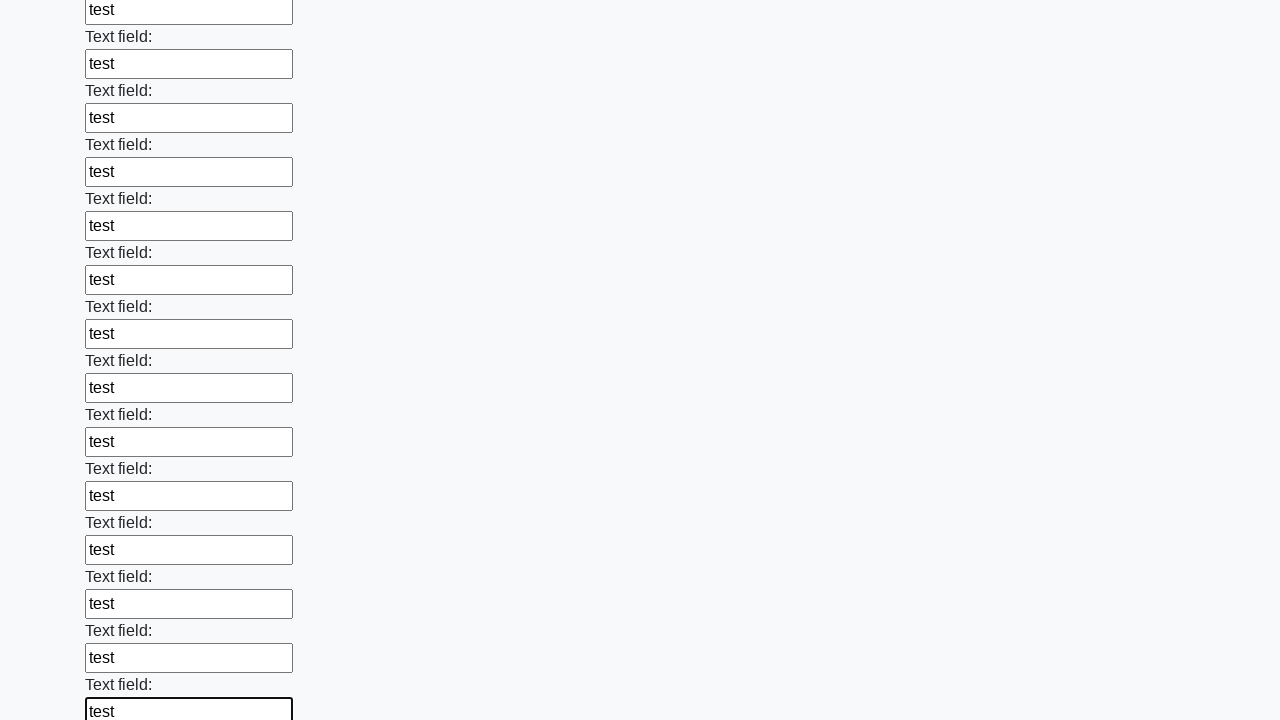

Filled an input field with test data on input >> nth=54
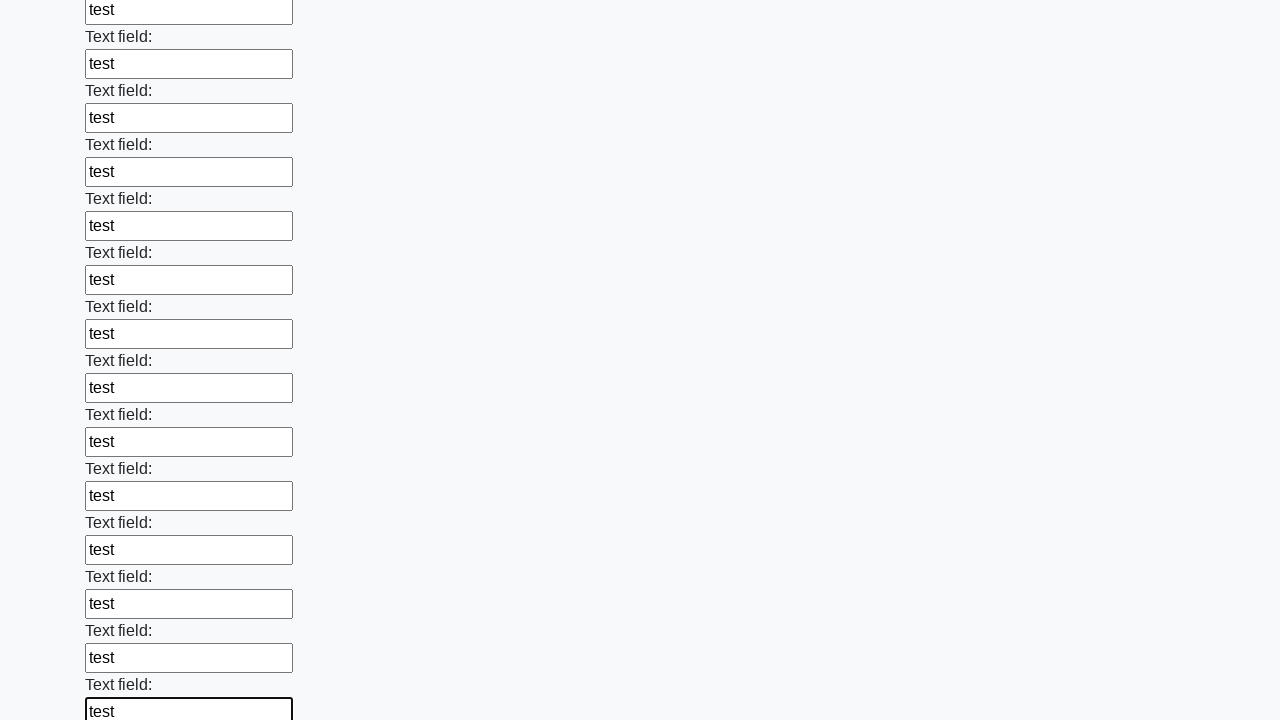

Filled an input field with test data on input >> nth=55
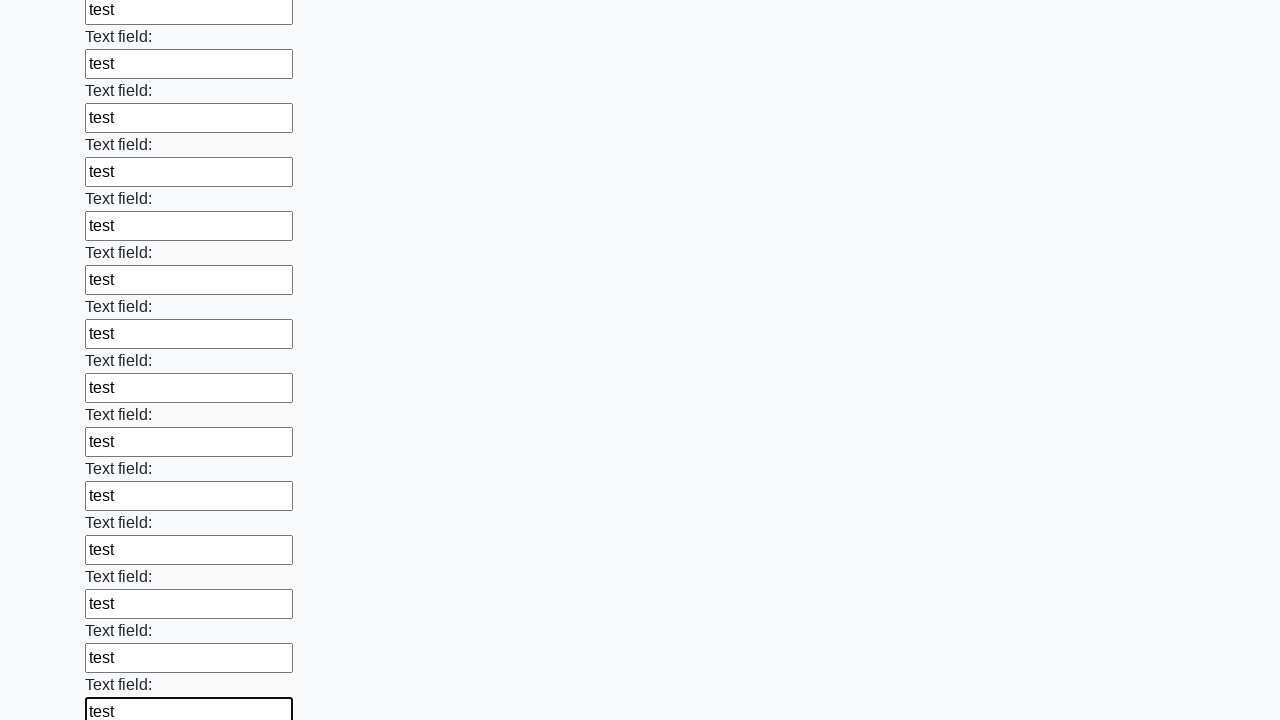

Filled an input field with test data on input >> nth=56
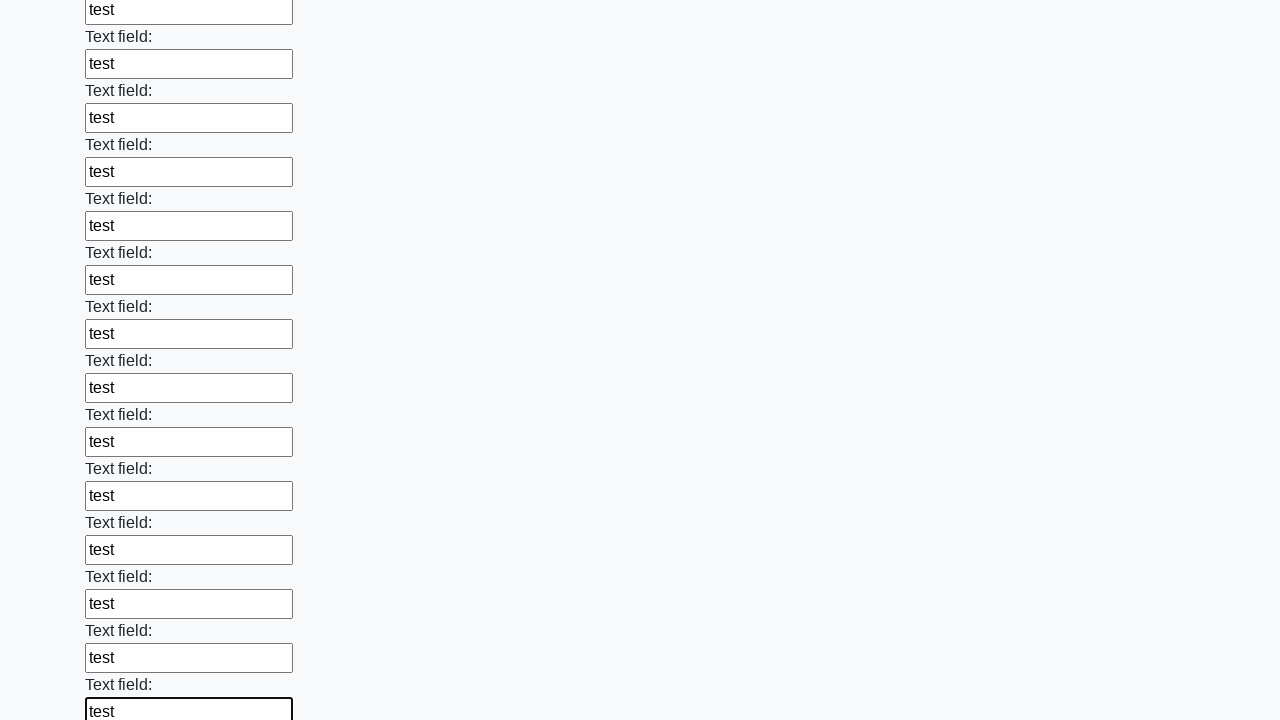

Filled an input field with test data on input >> nth=57
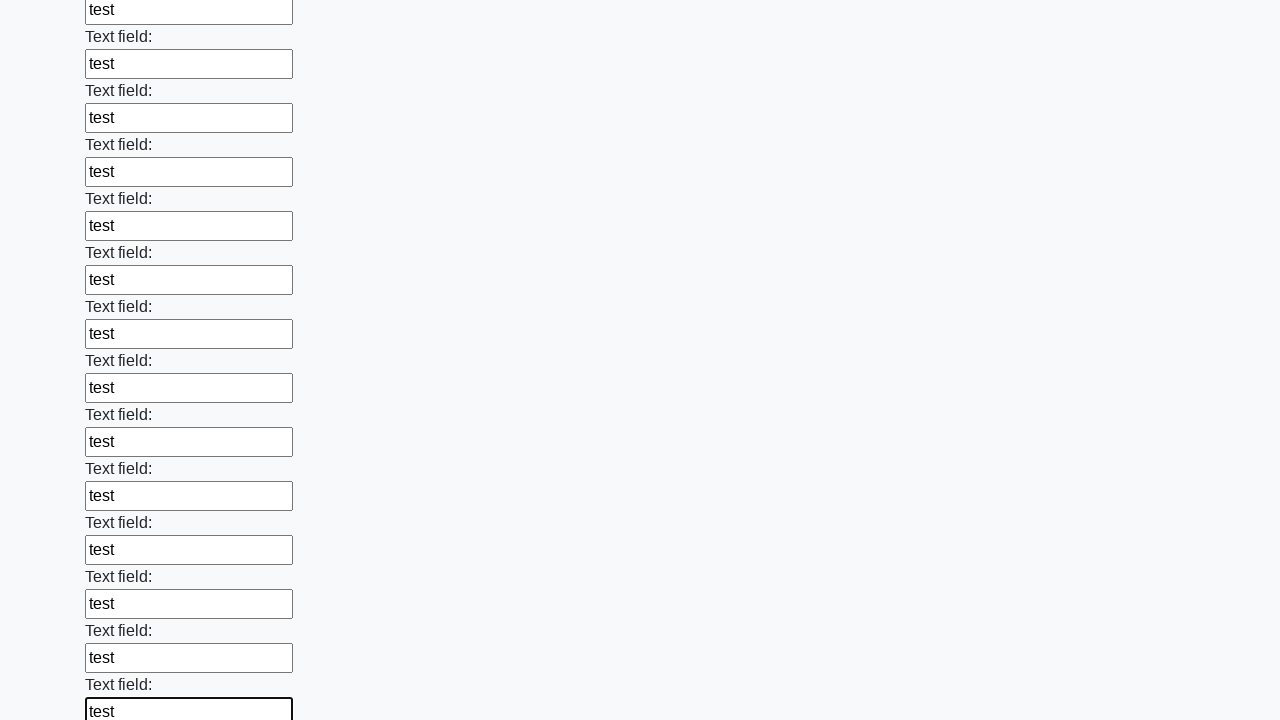

Filled an input field with test data on input >> nth=58
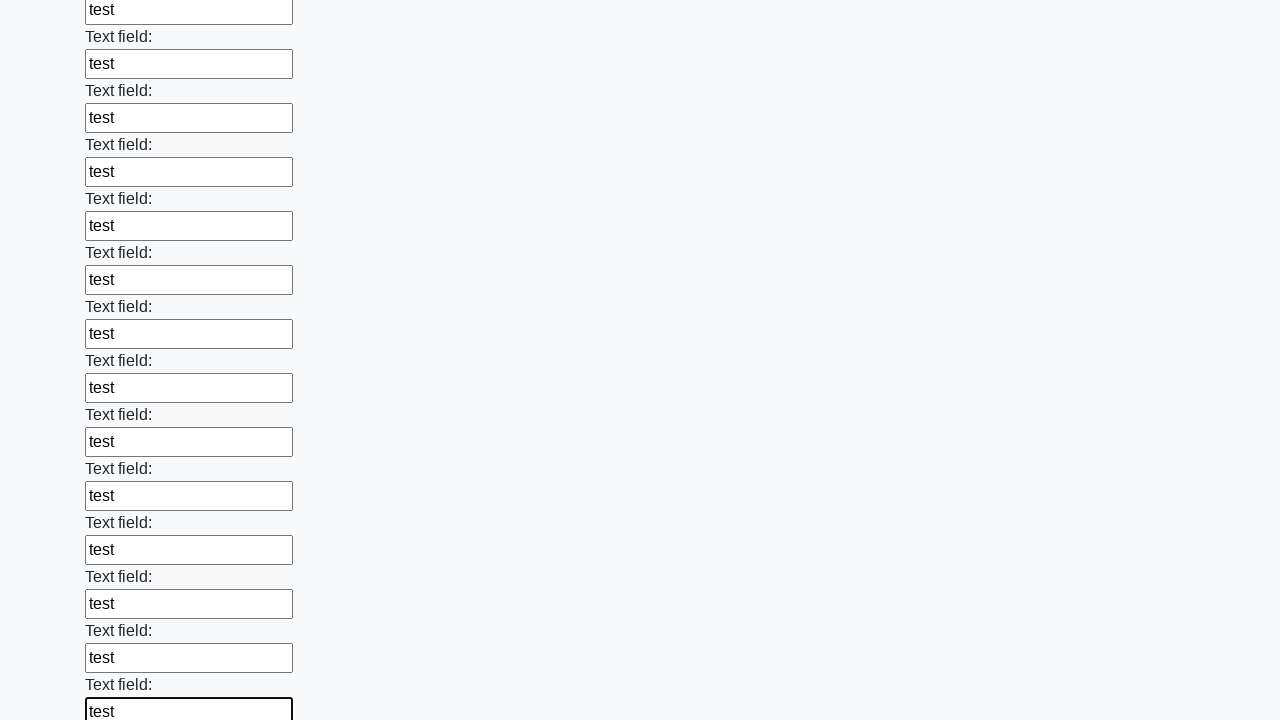

Filled an input field with test data on input >> nth=59
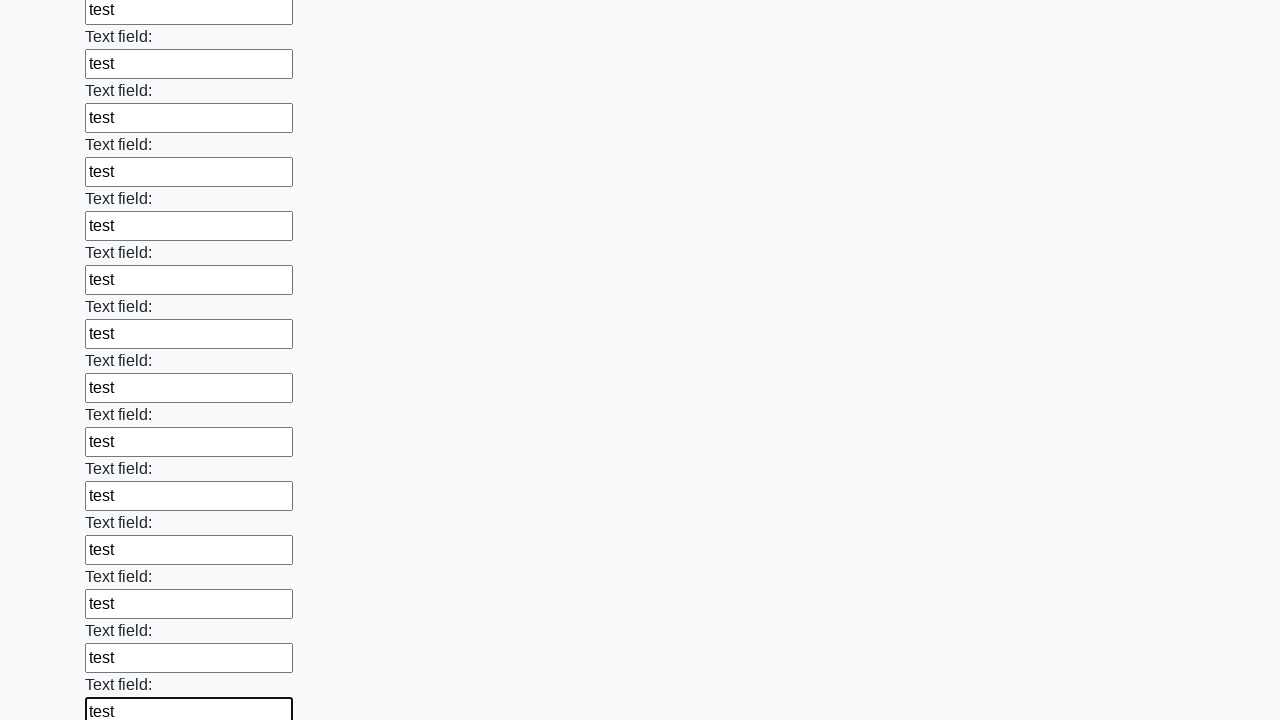

Filled an input field with test data on input >> nth=60
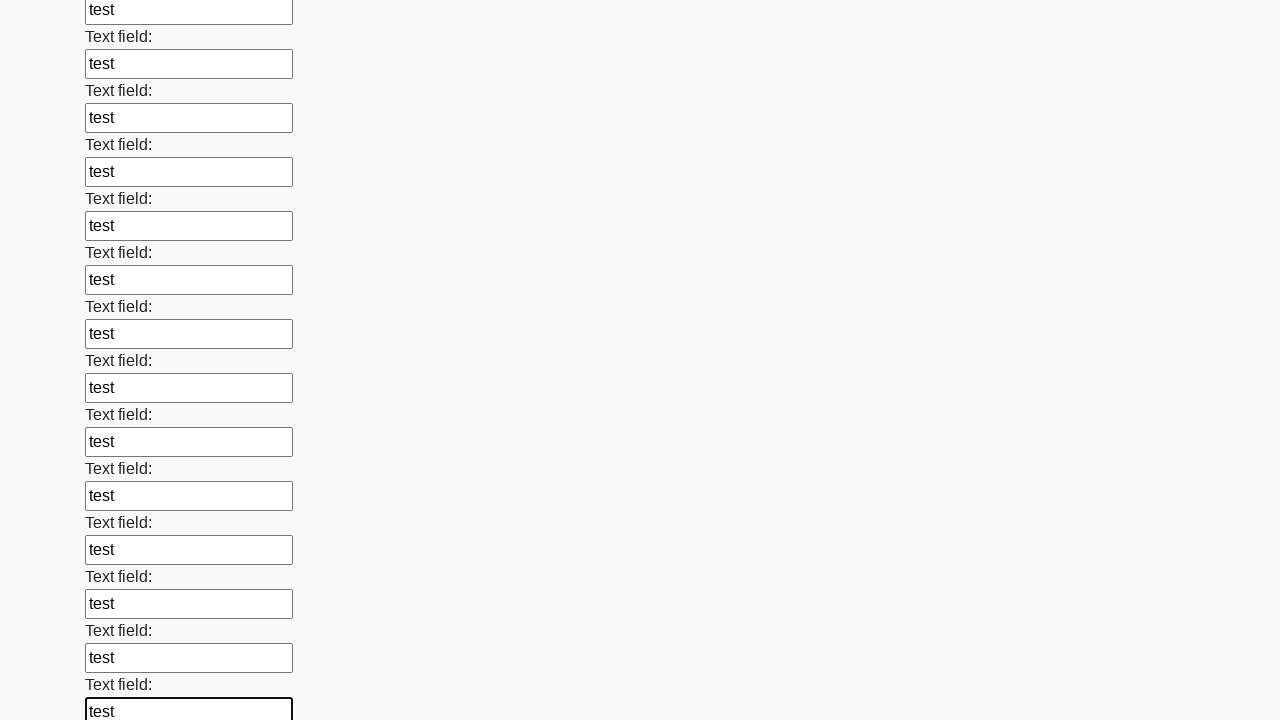

Filled an input field with test data on input >> nth=61
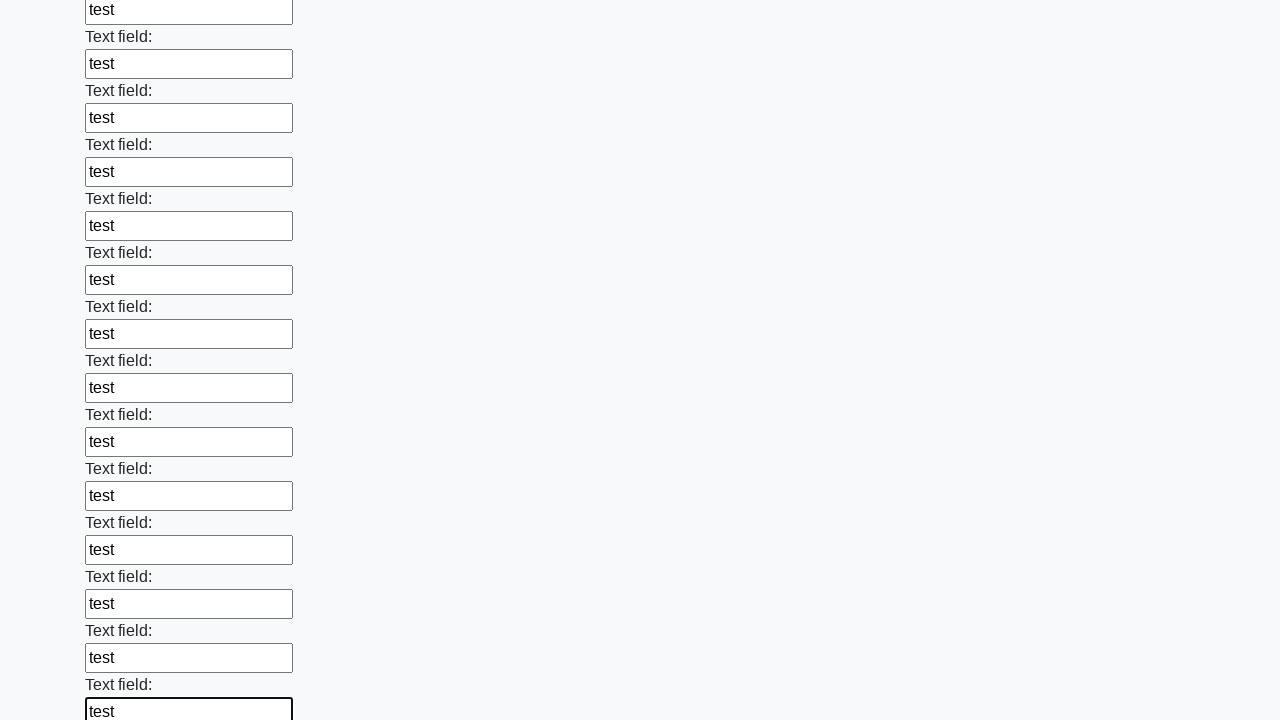

Filled an input field with test data on input >> nth=62
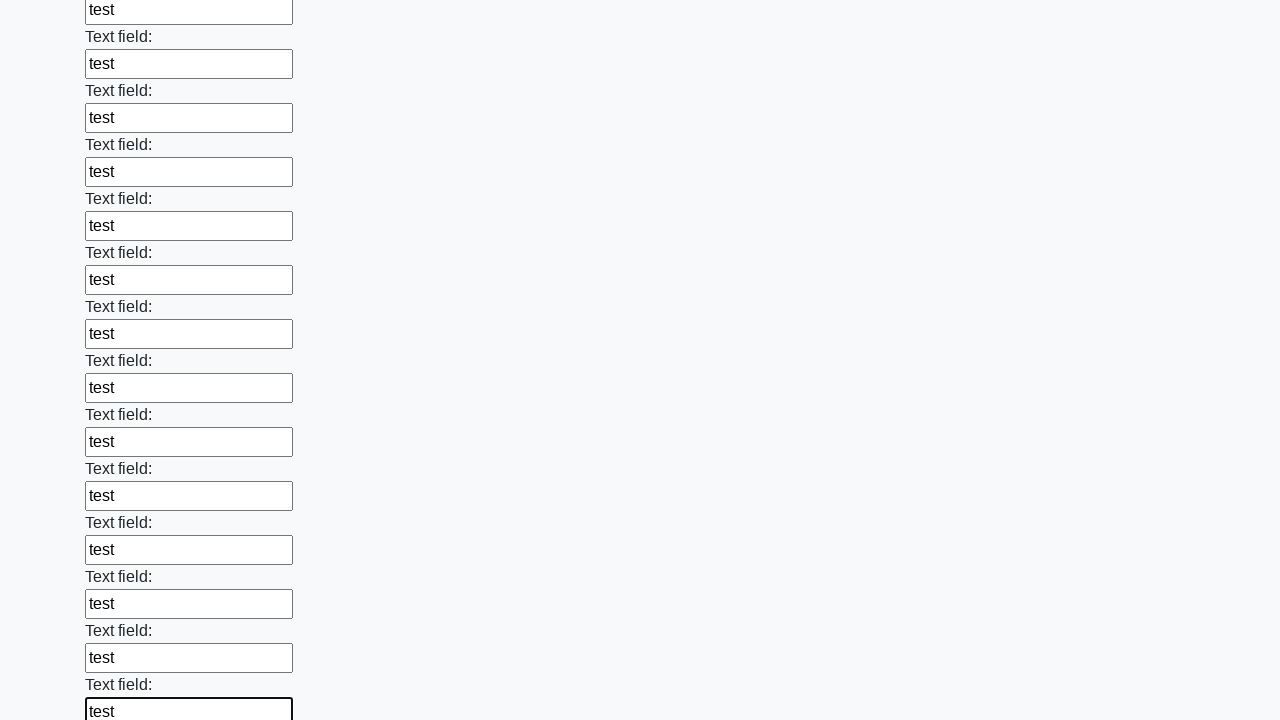

Filled an input field with test data on input >> nth=63
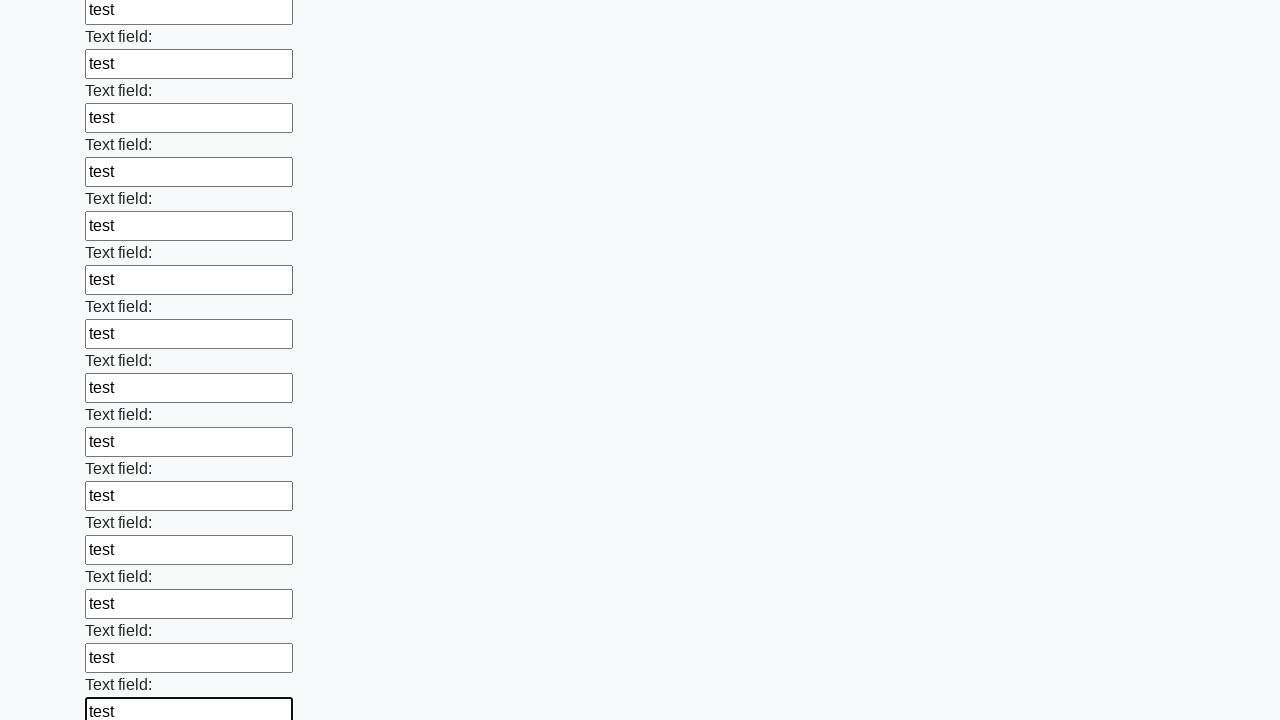

Filled an input field with test data on input >> nth=64
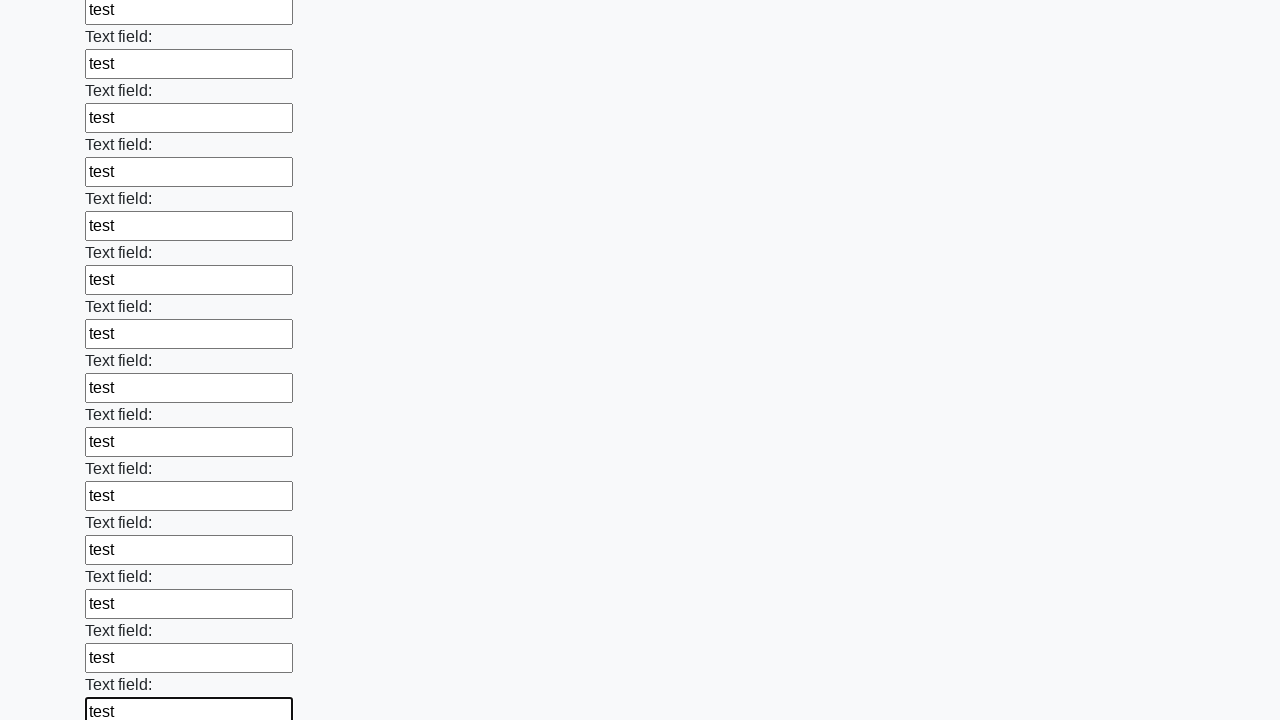

Filled an input field with test data on input >> nth=65
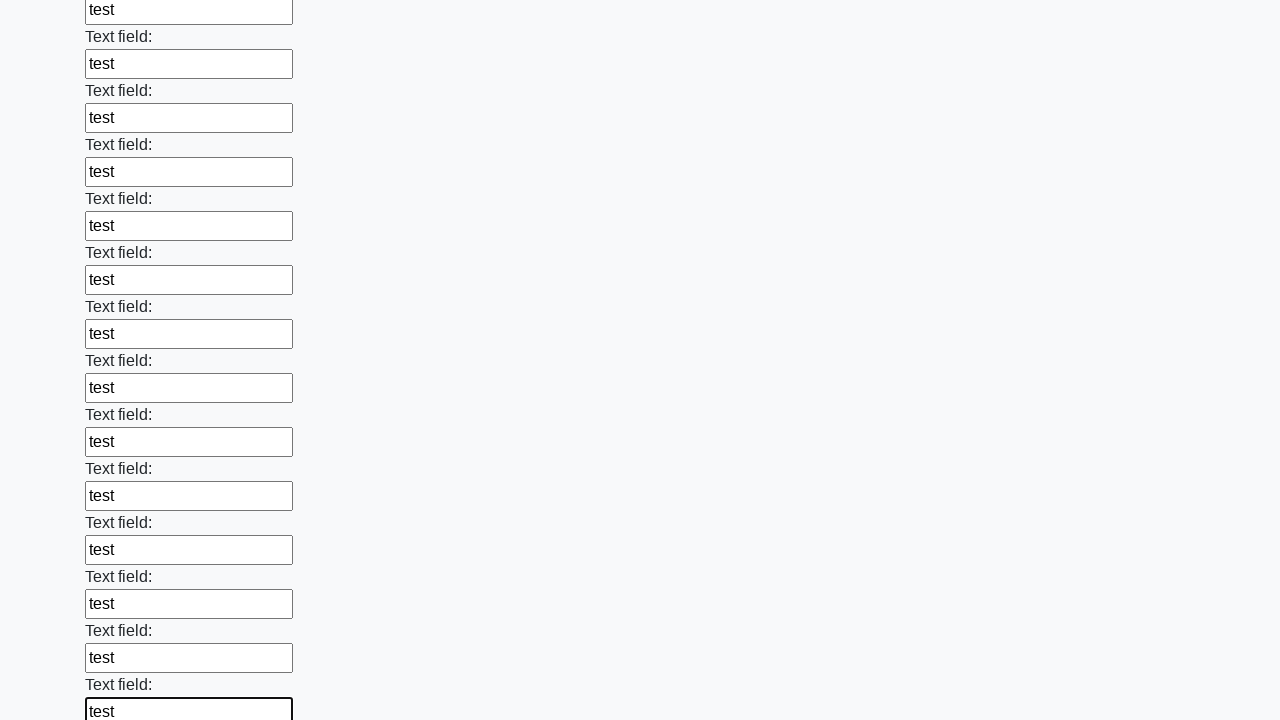

Filled an input field with test data on input >> nth=66
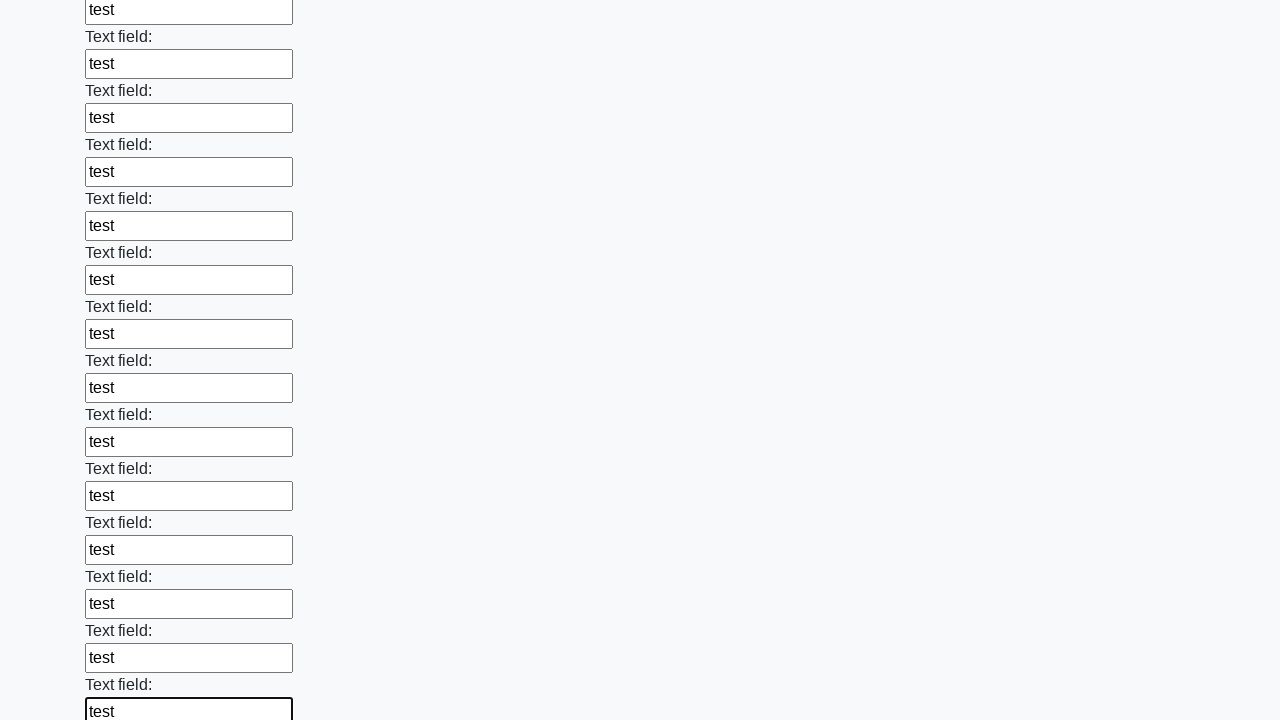

Filled an input field with test data on input >> nth=67
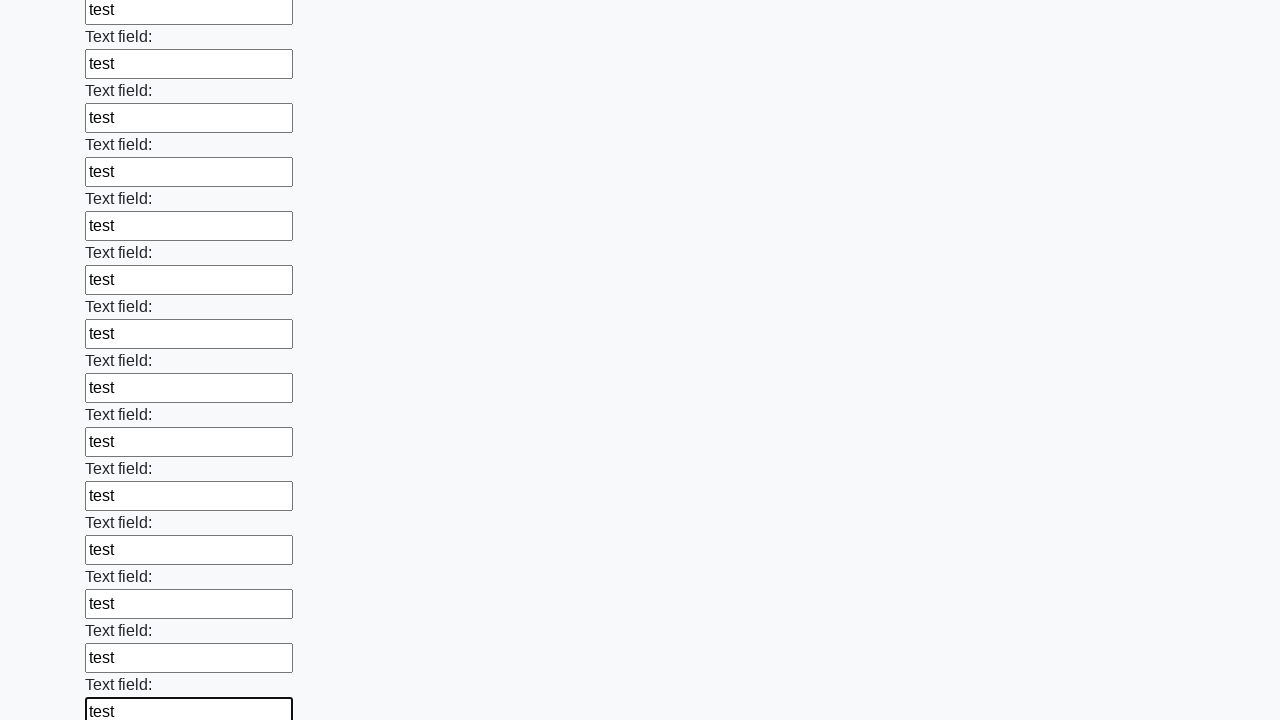

Filled an input field with test data on input >> nth=68
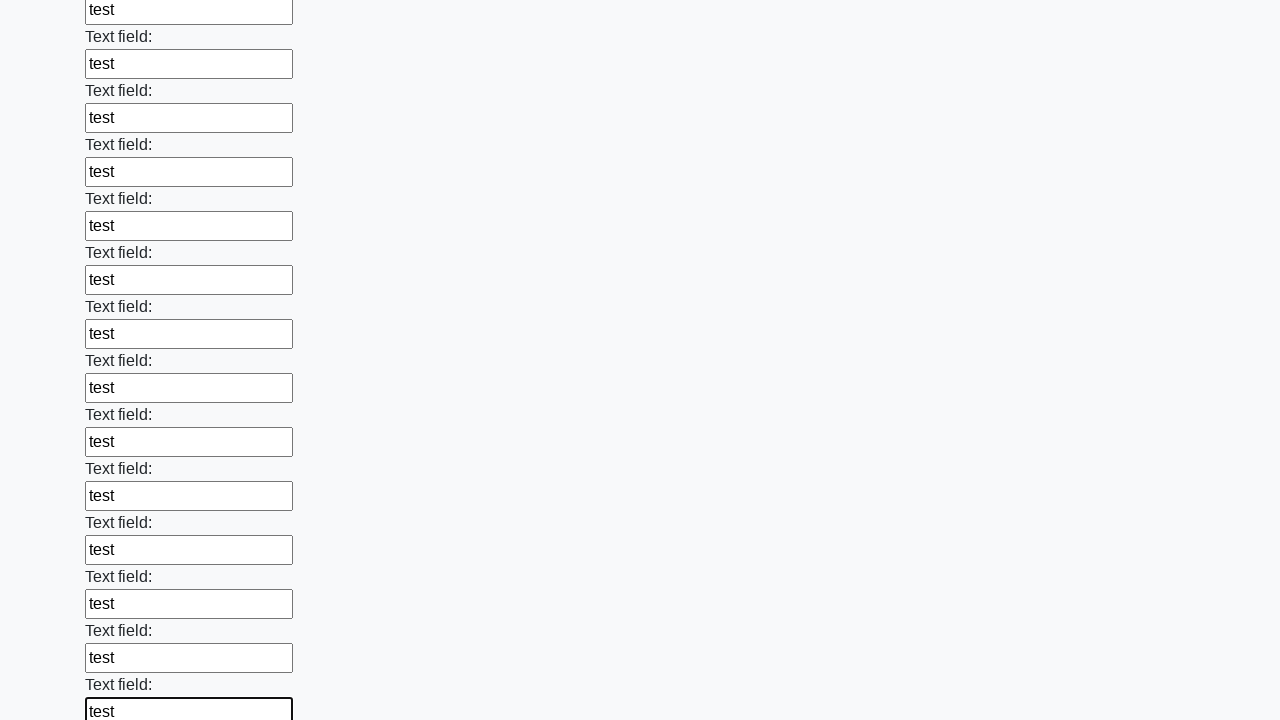

Filled an input field with test data on input >> nth=69
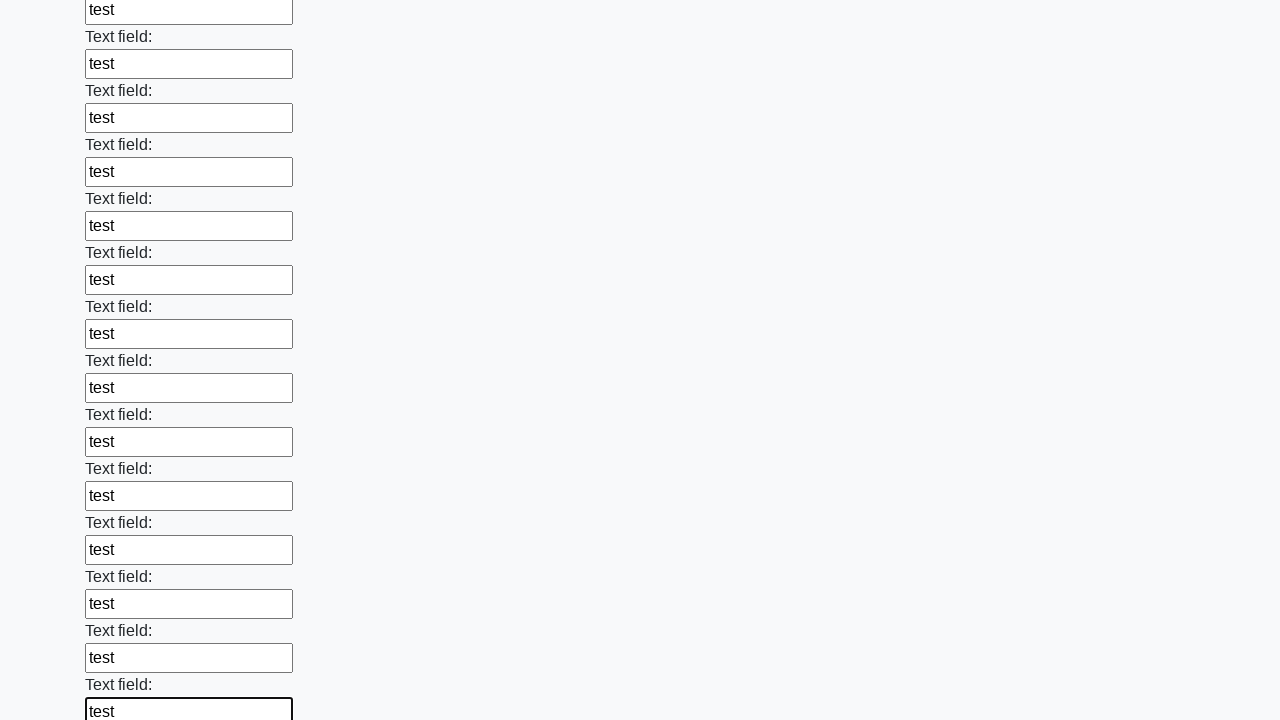

Filled an input field with test data on input >> nth=70
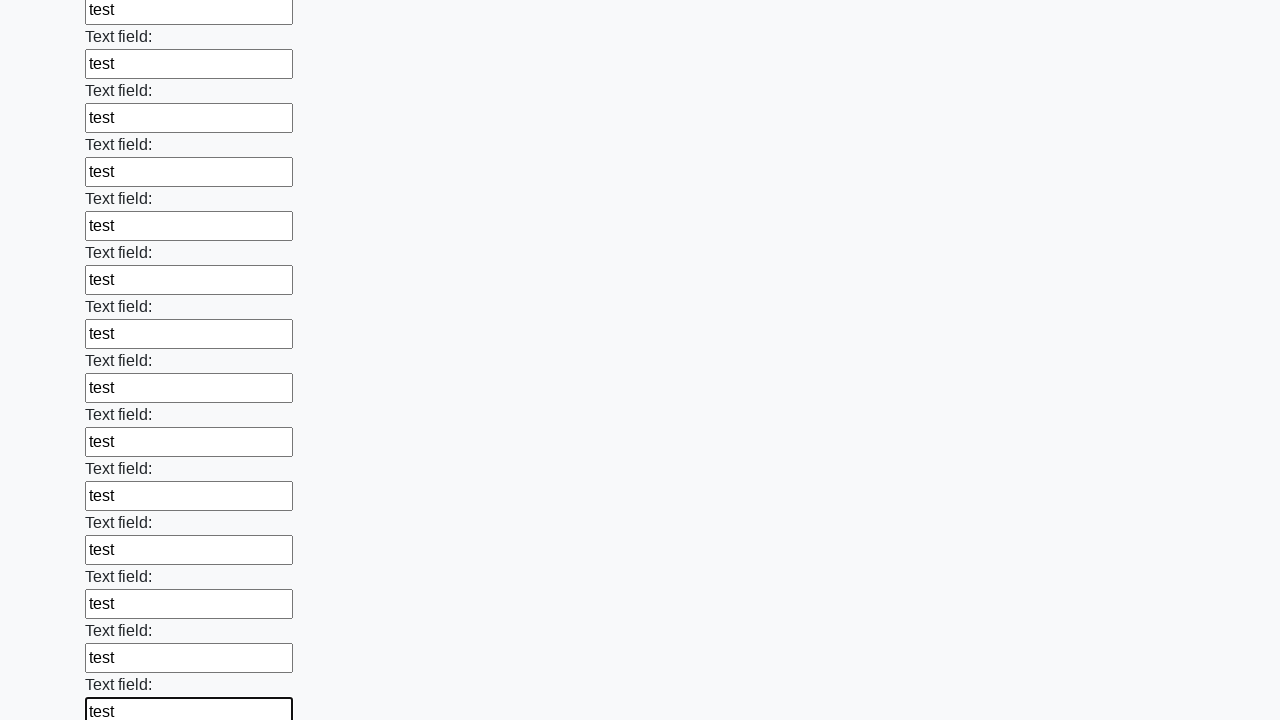

Filled an input field with test data on input >> nth=71
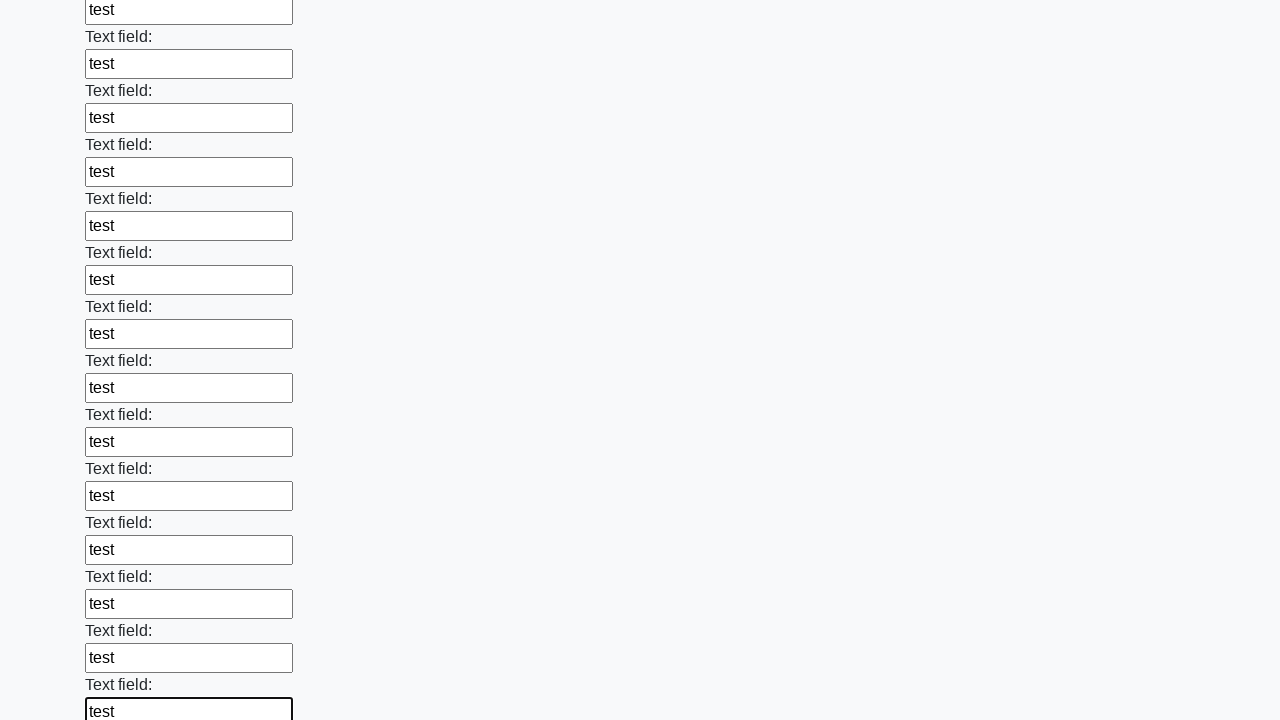

Filled an input field with test data on input >> nth=72
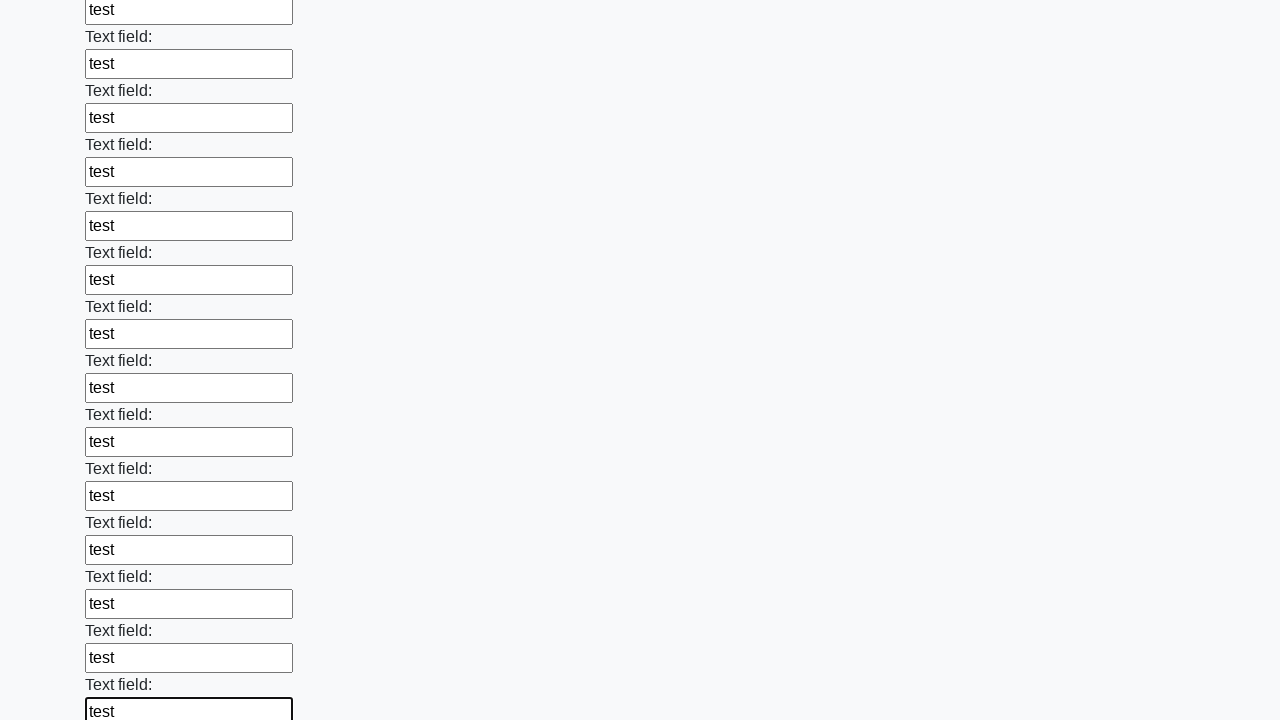

Filled an input field with test data on input >> nth=73
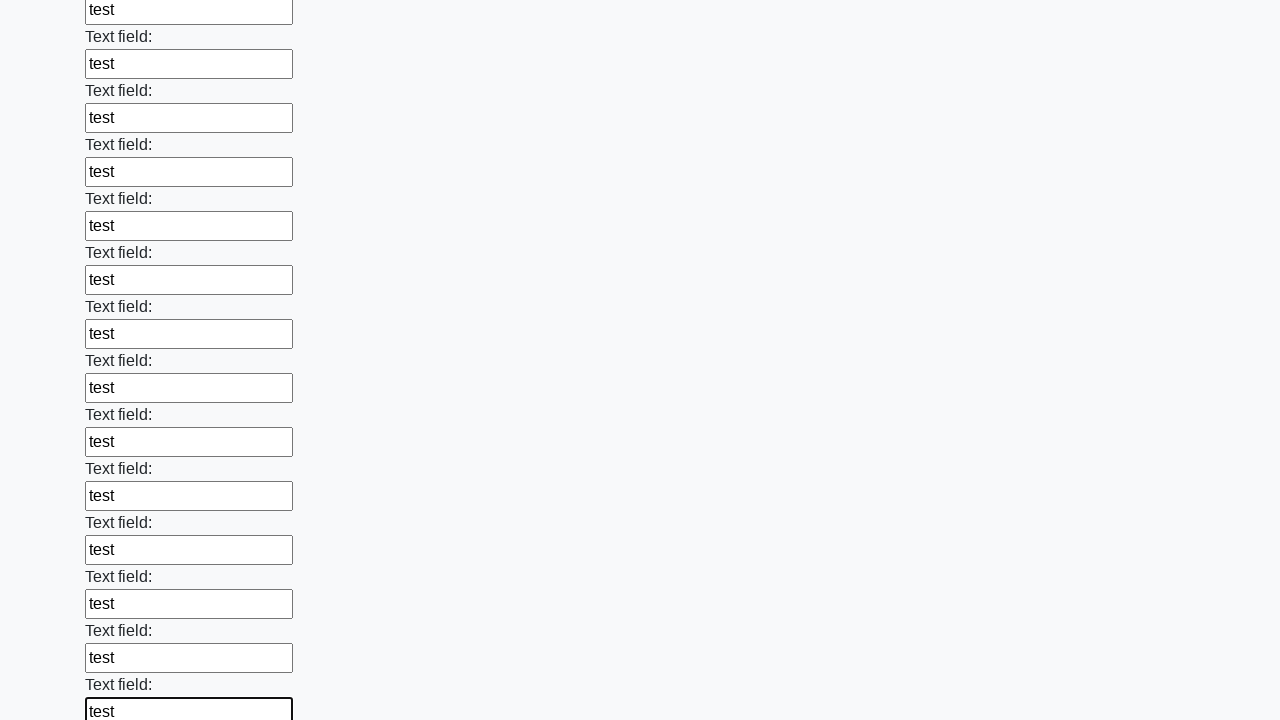

Filled an input field with test data on input >> nth=74
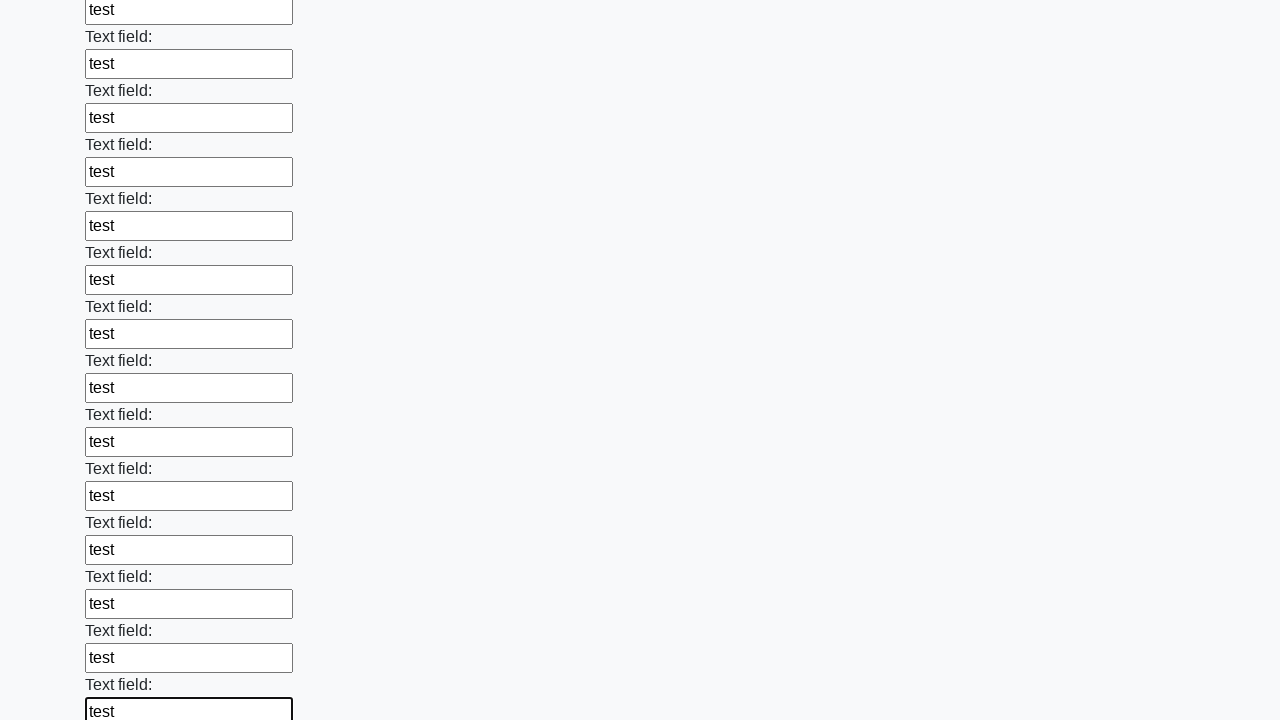

Filled an input field with test data on input >> nth=75
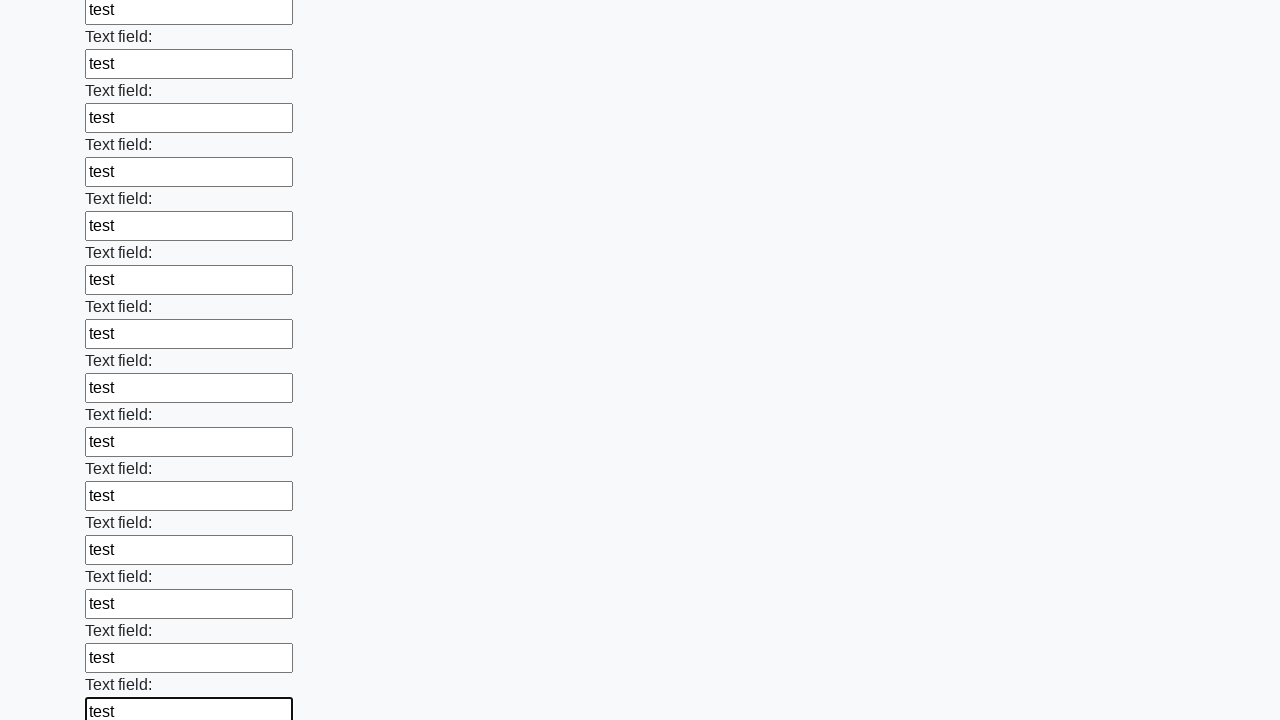

Filled an input field with test data on input >> nth=76
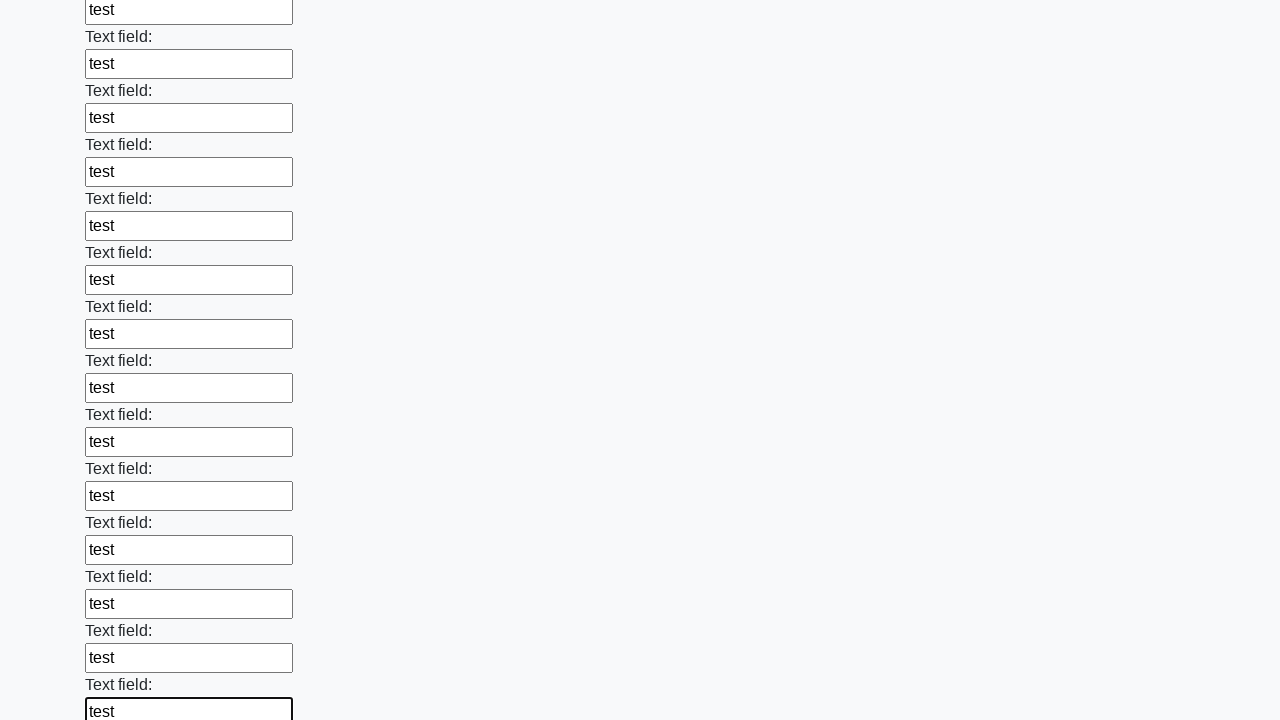

Filled an input field with test data on input >> nth=77
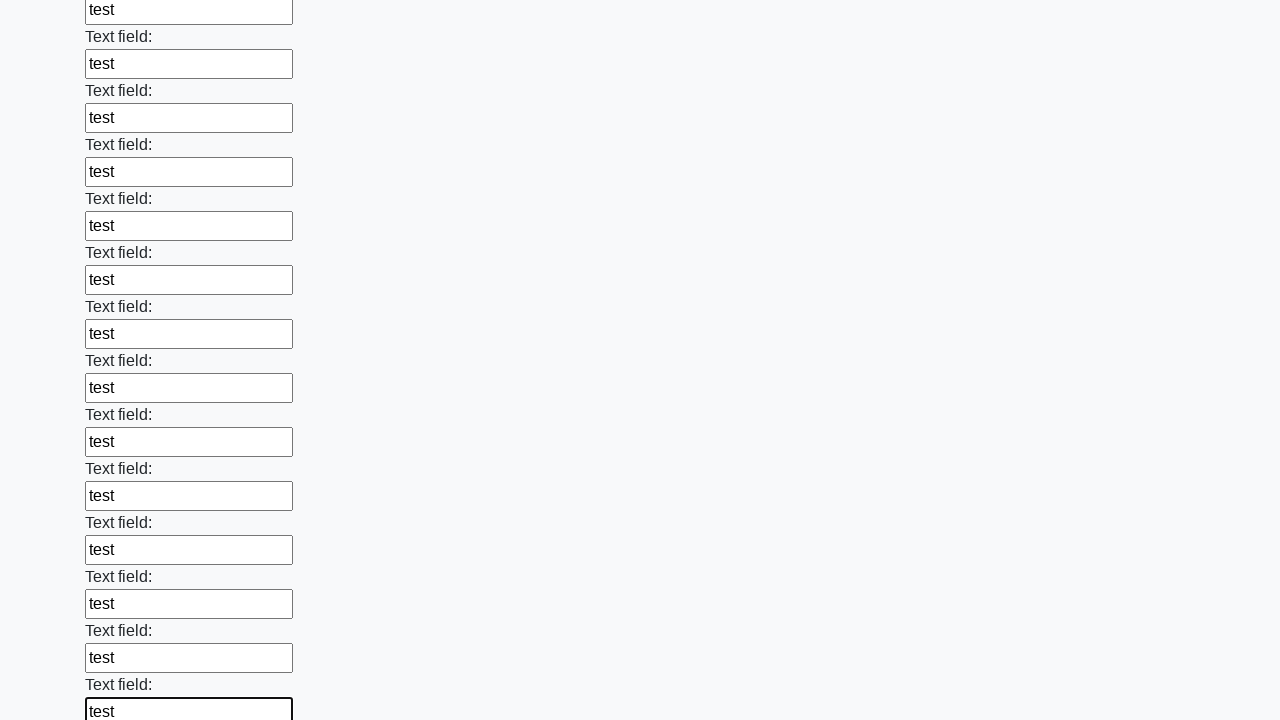

Filled an input field with test data on input >> nth=78
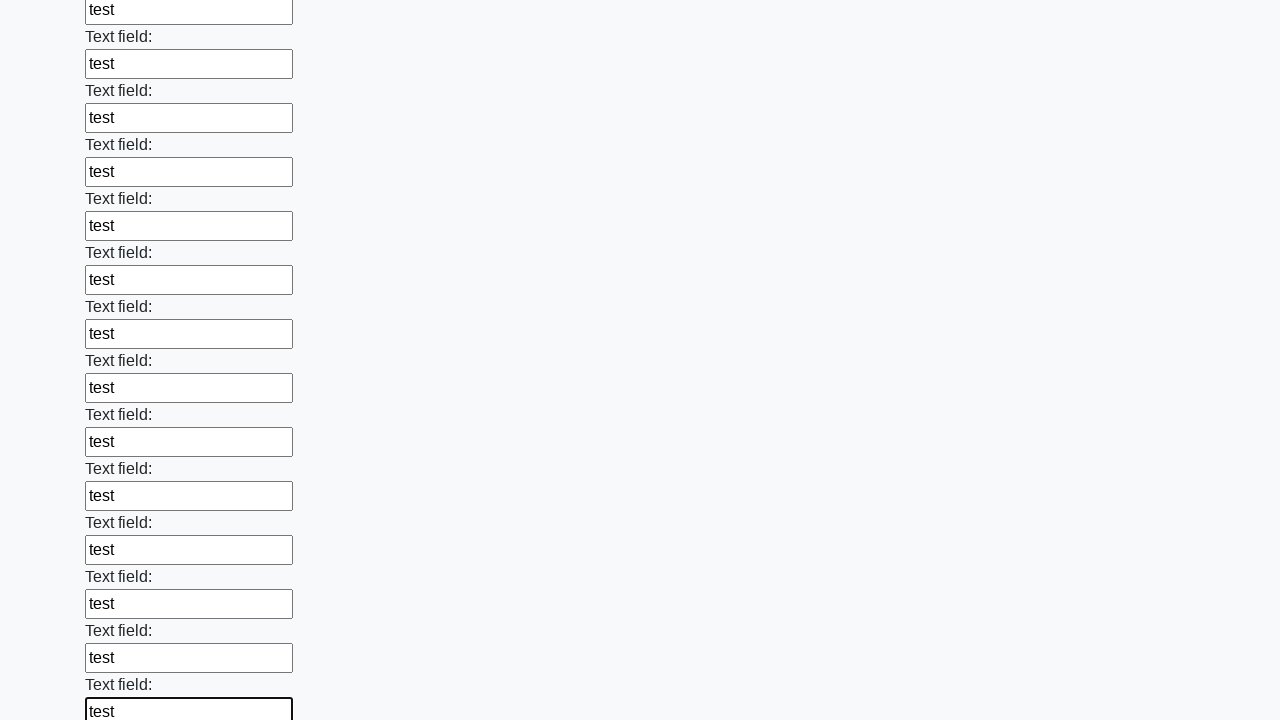

Filled an input field with test data on input >> nth=79
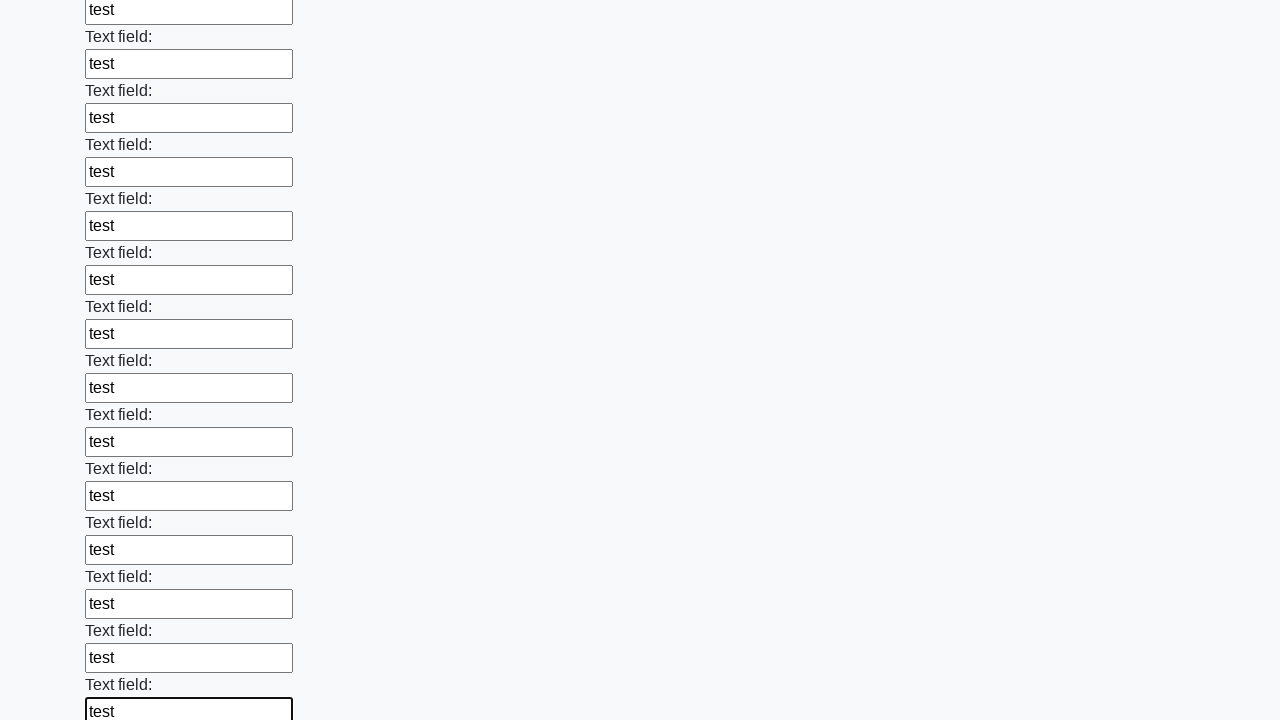

Filled an input field with test data on input >> nth=80
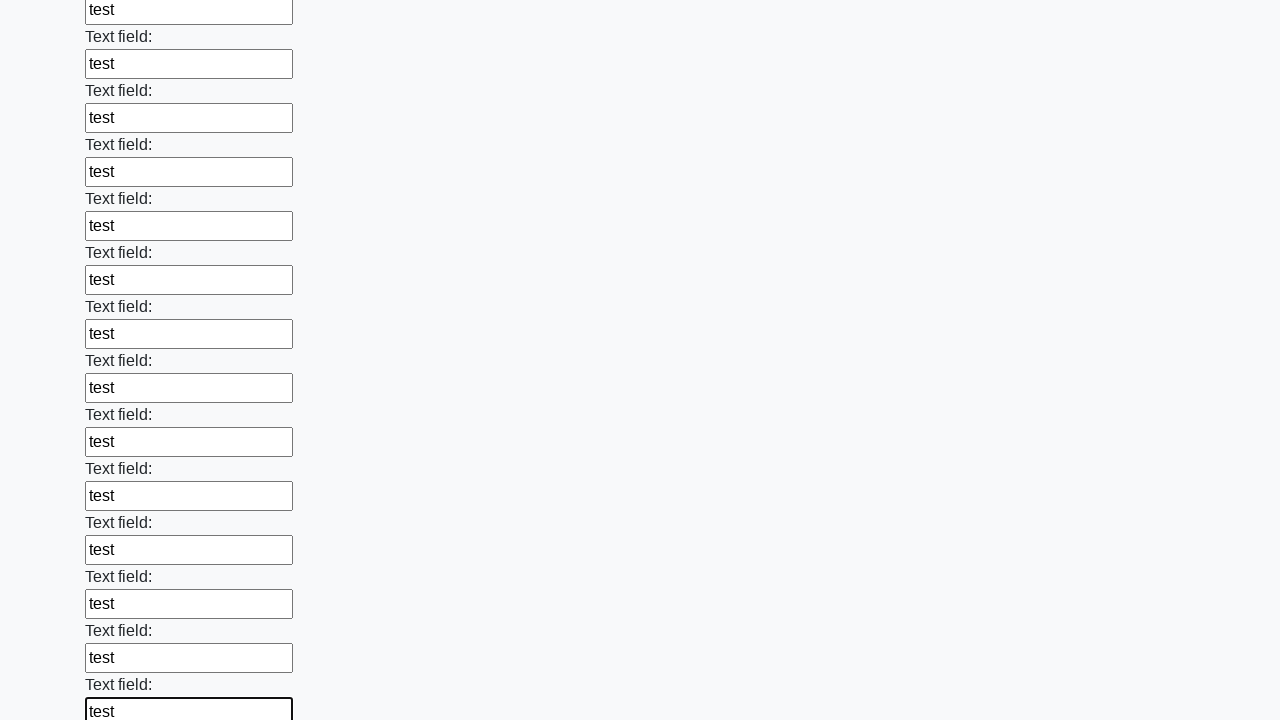

Filled an input field with test data on input >> nth=81
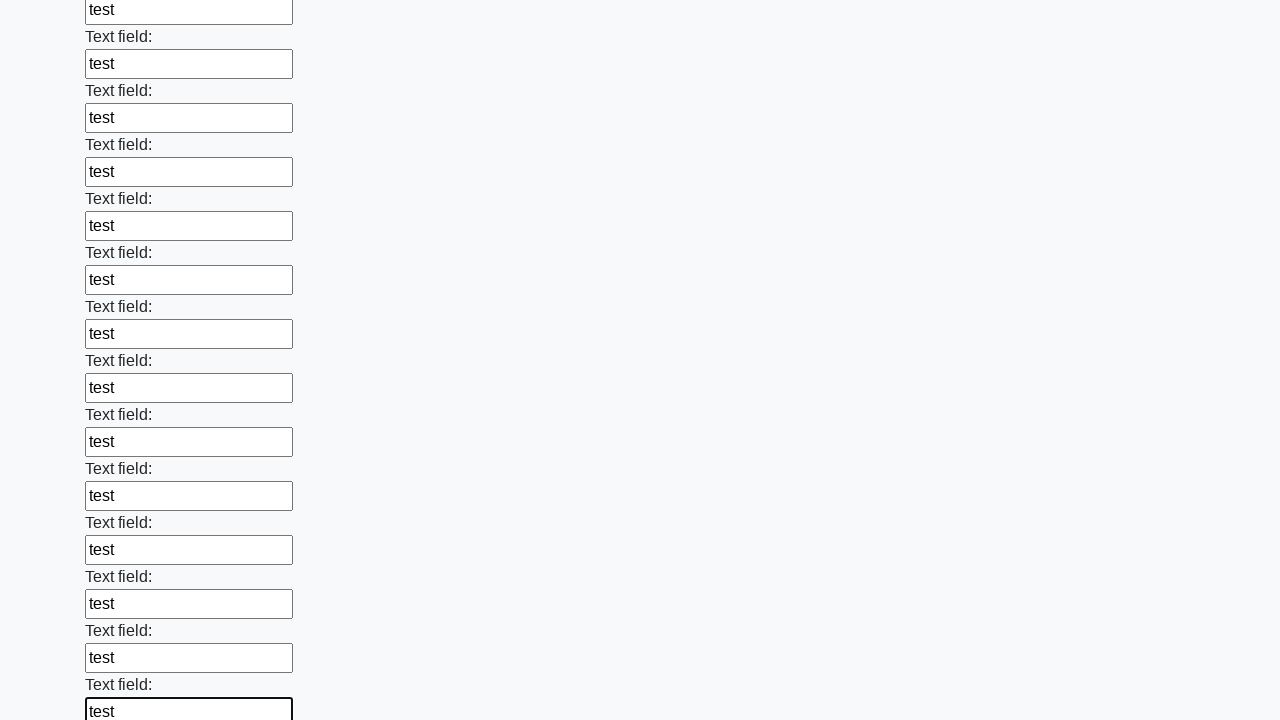

Filled an input field with test data on input >> nth=82
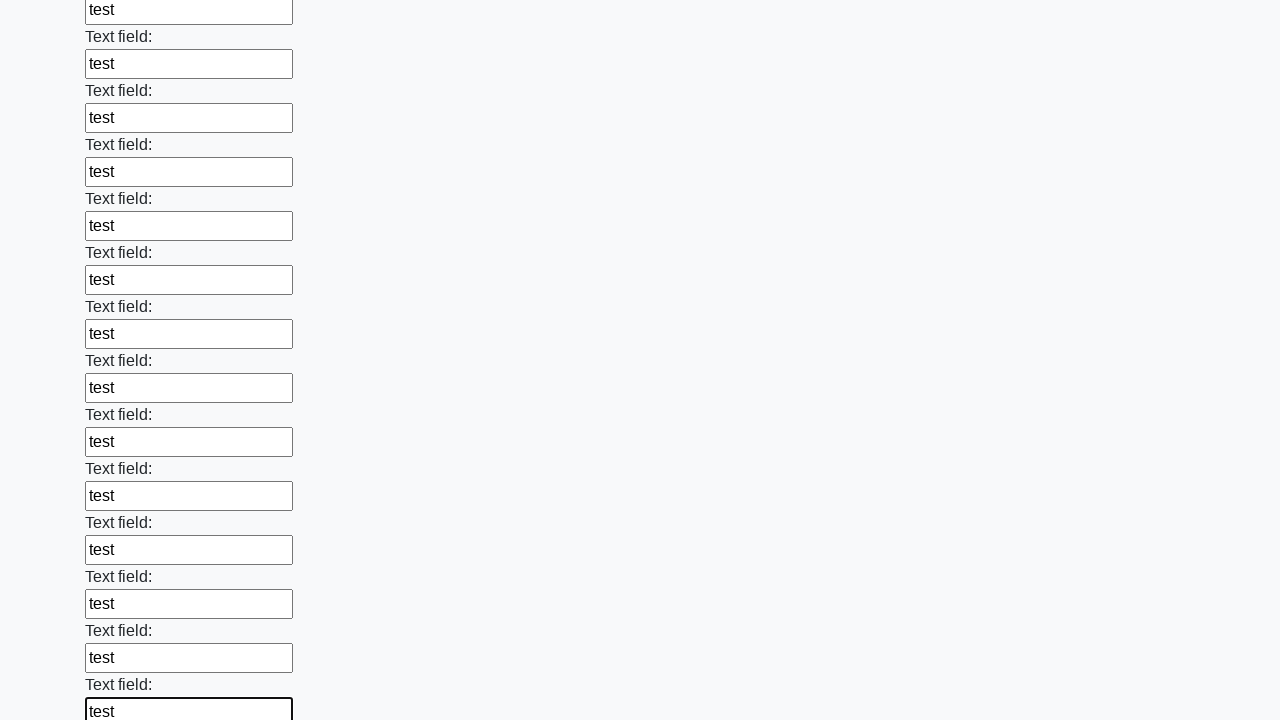

Filled an input field with test data on input >> nth=83
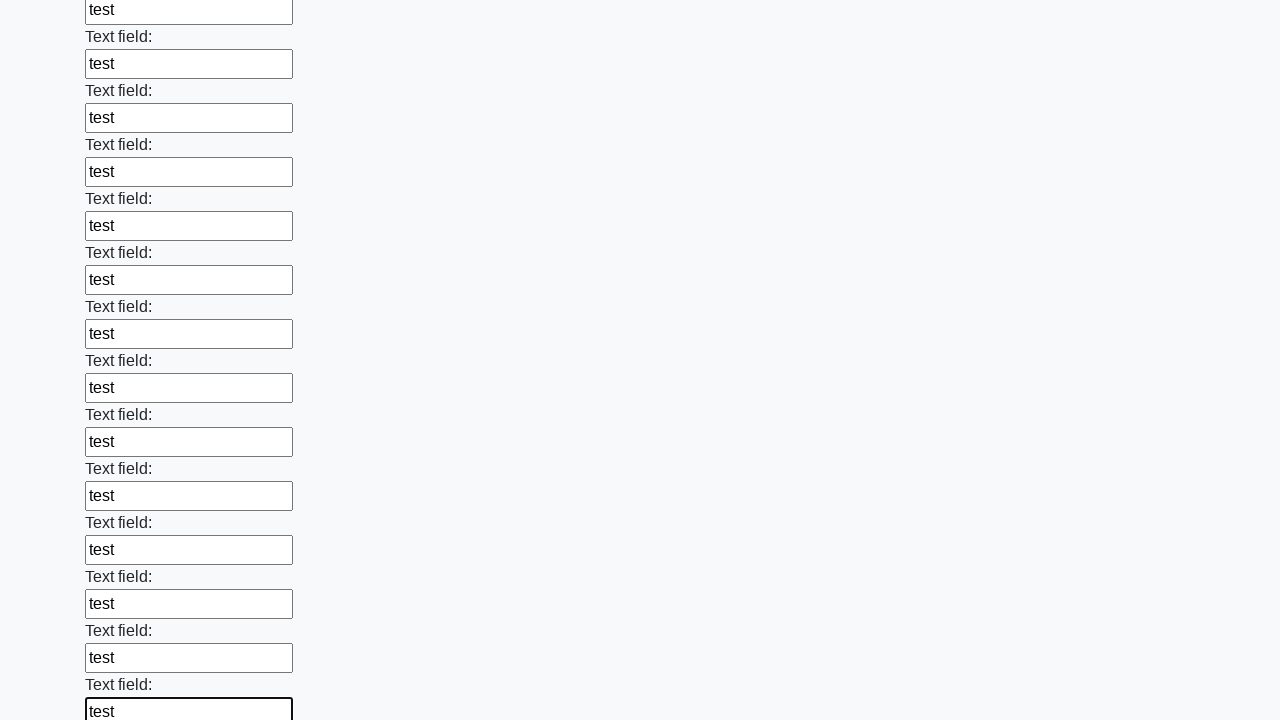

Filled an input field with test data on input >> nth=84
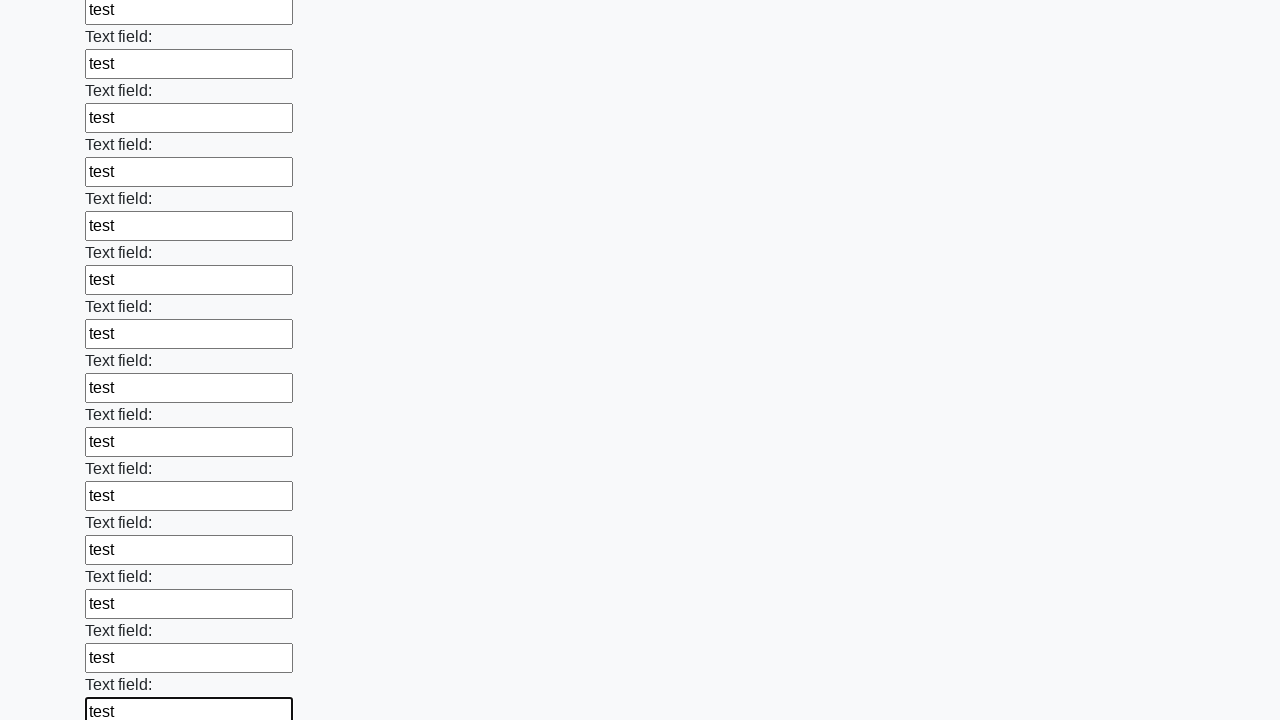

Filled an input field with test data on input >> nth=85
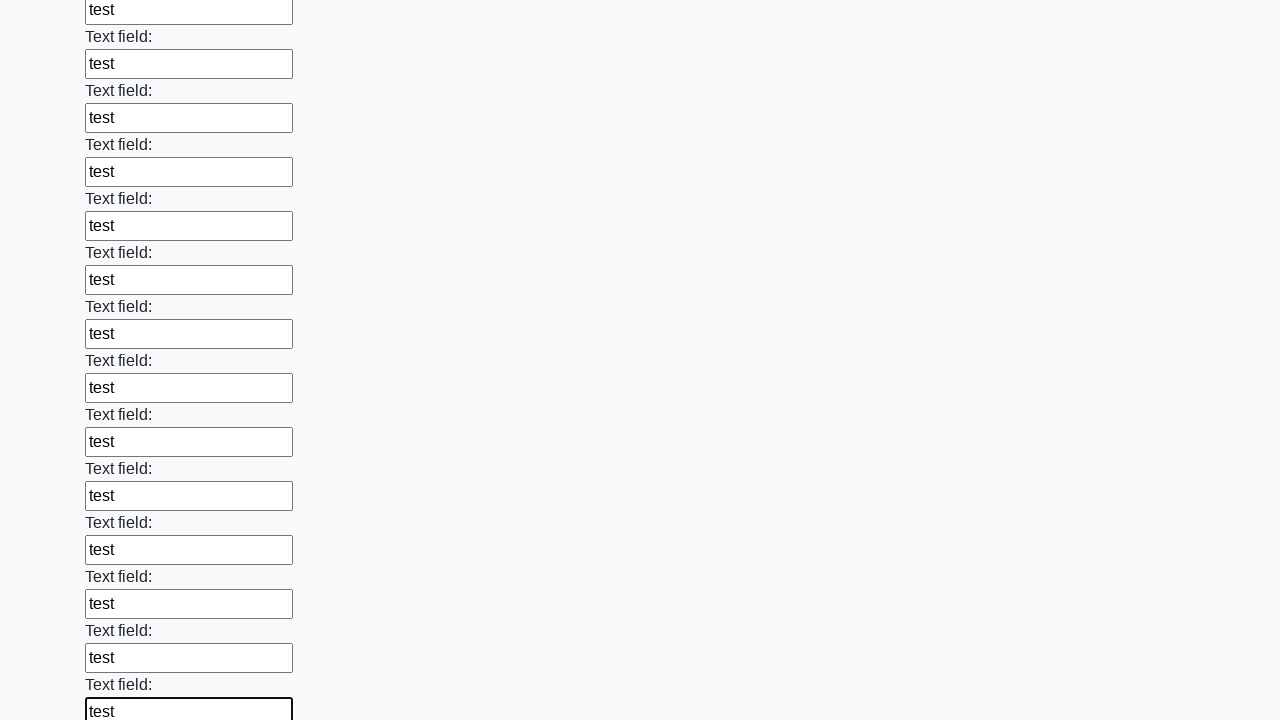

Filled an input field with test data on input >> nth=86
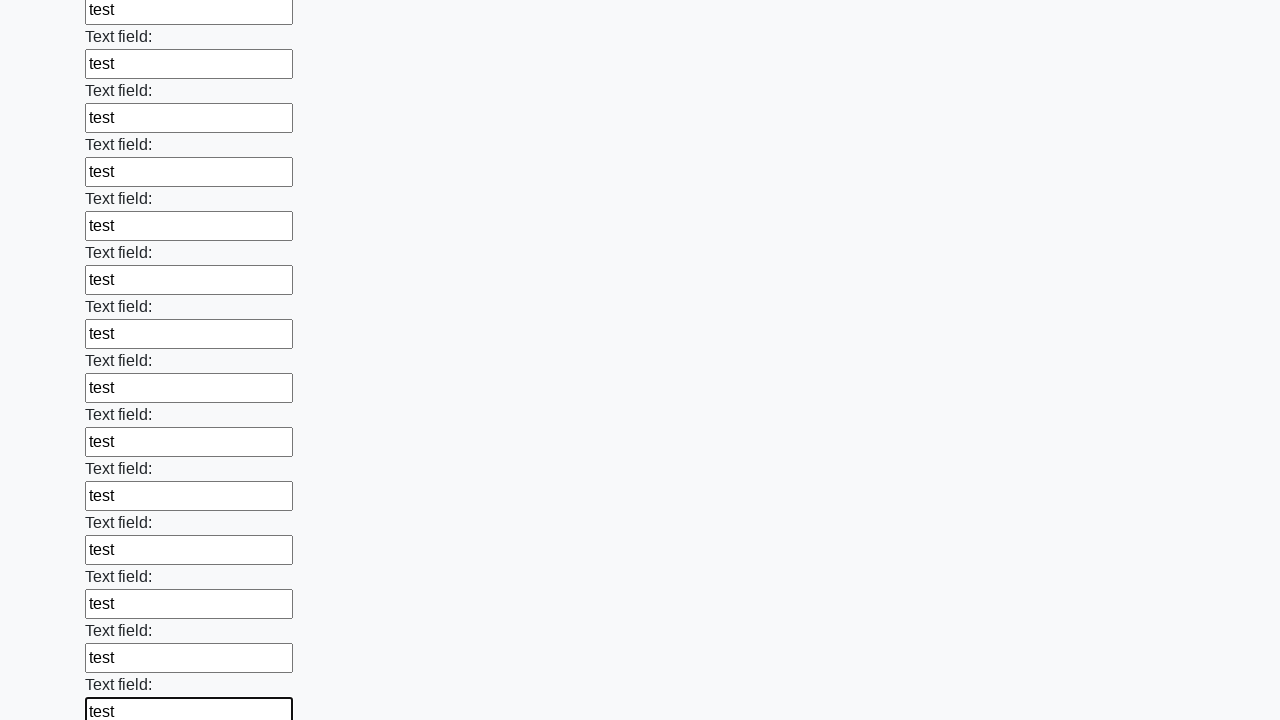

Filled an input field with test data on input >> nth=87
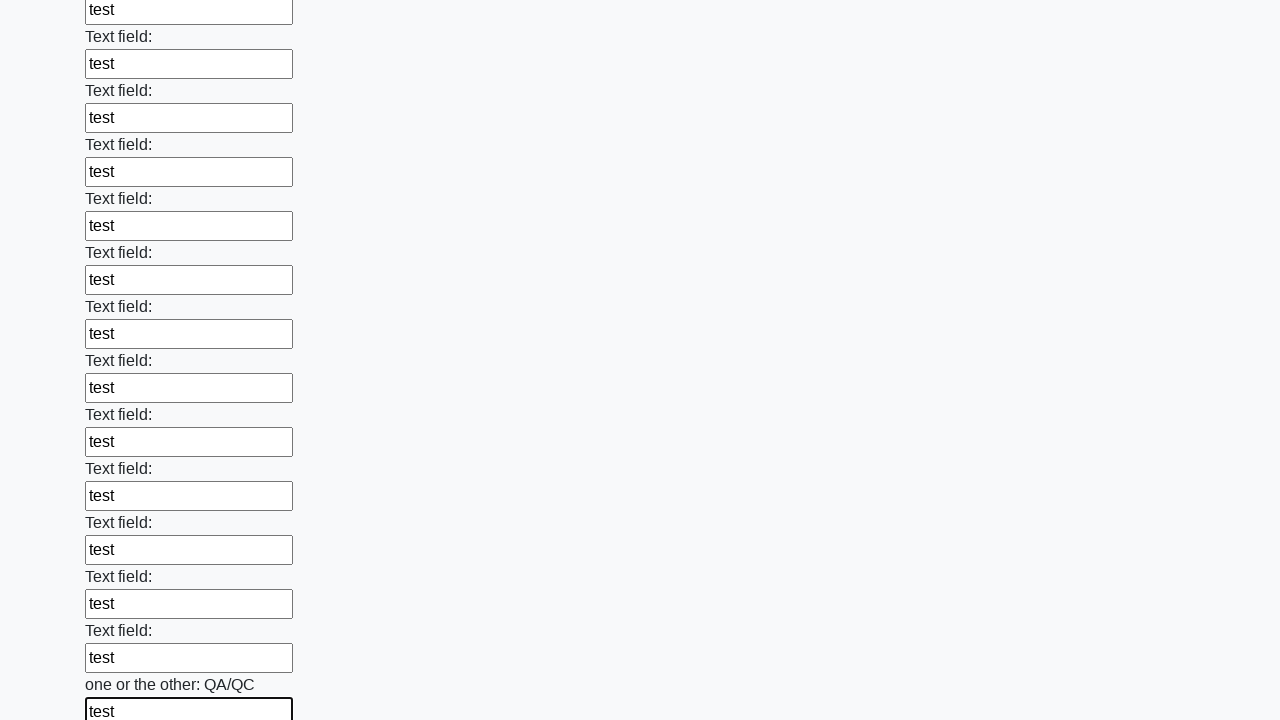

Filled an input field with test data on input >> nth=88
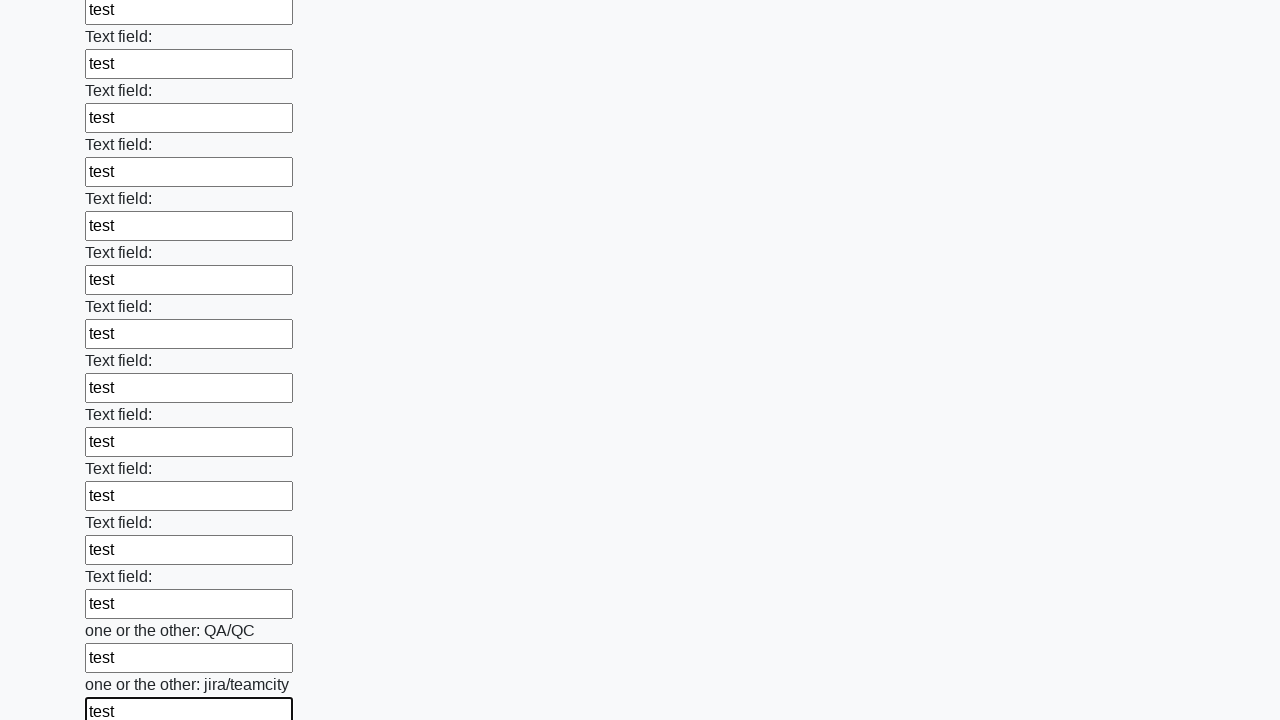

Filled an input field with test data on input >> nth=89
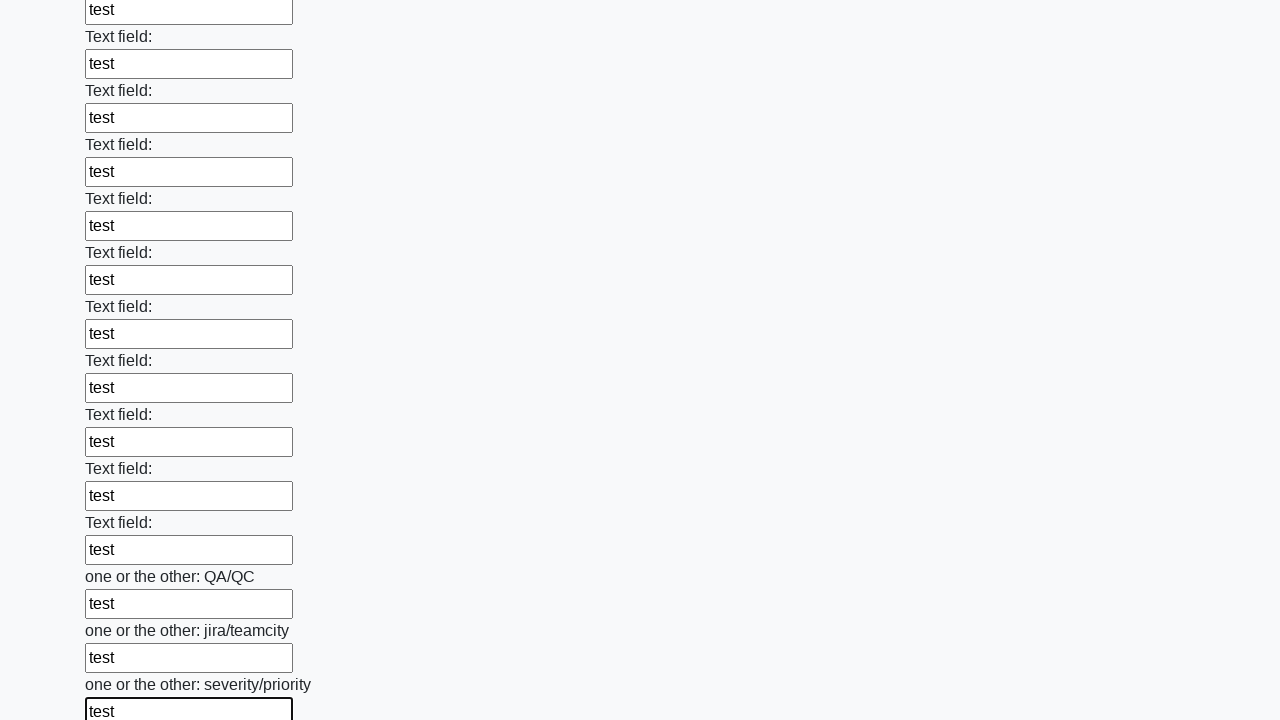

Filled an input field with test data on input >> nth=90
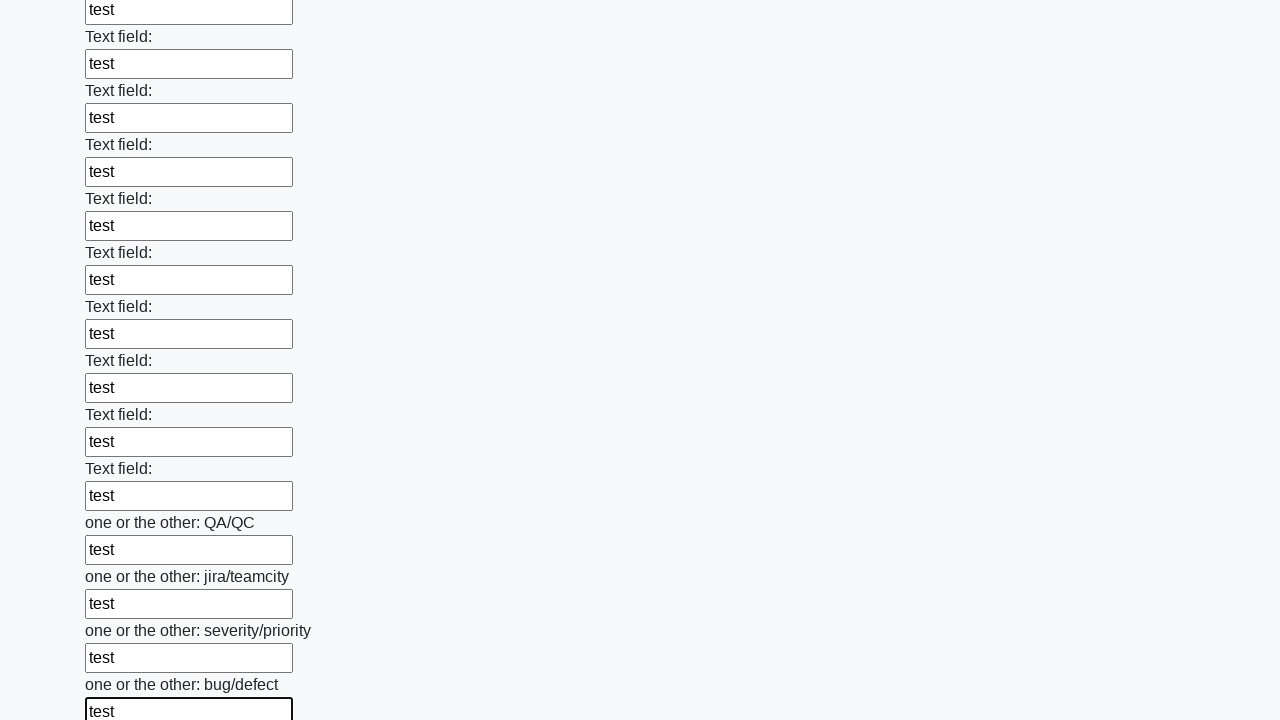

Filled an input field with test data on input >> nth=91
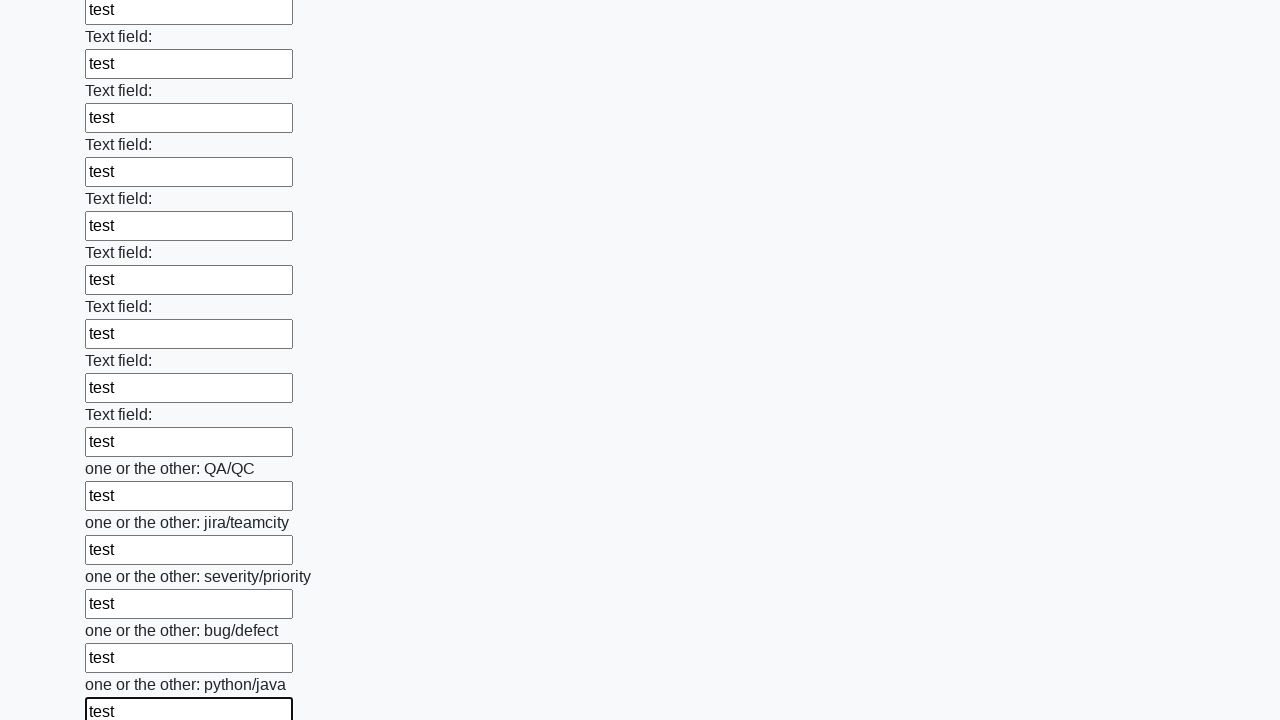

Filled an input field with test data on input >> nth=92
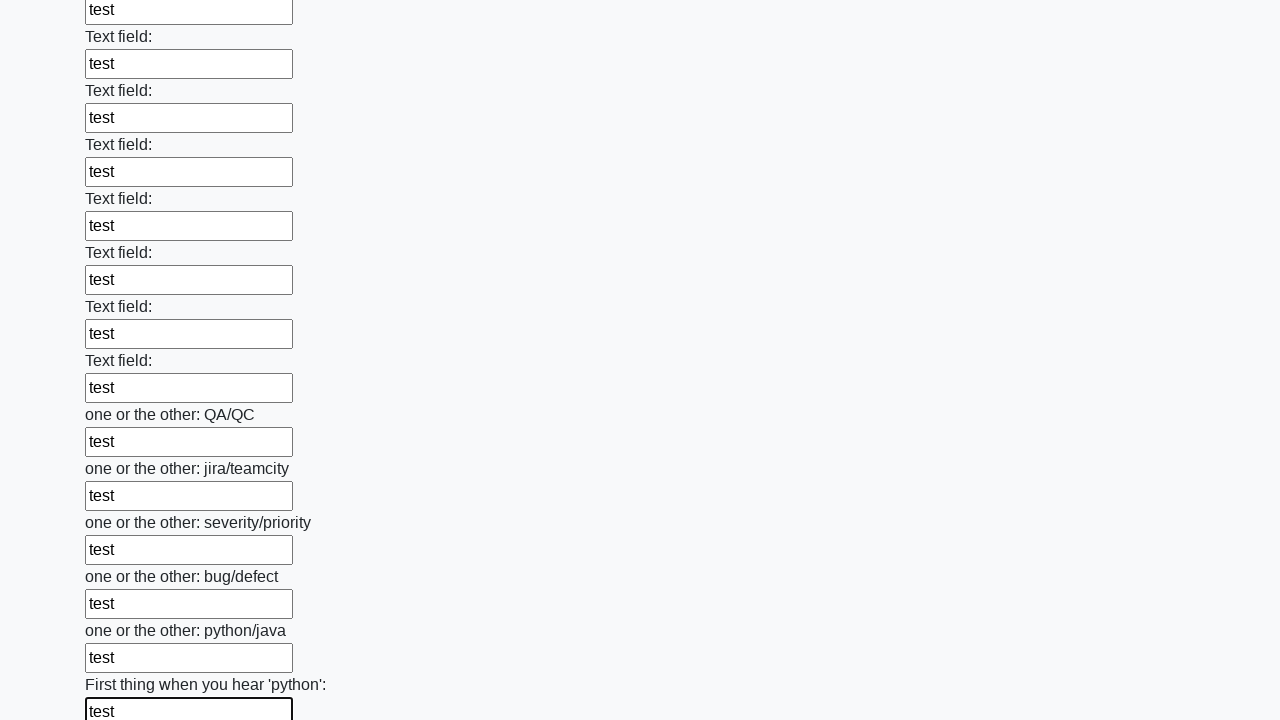

Filled an input field with test data on input >> nth=93
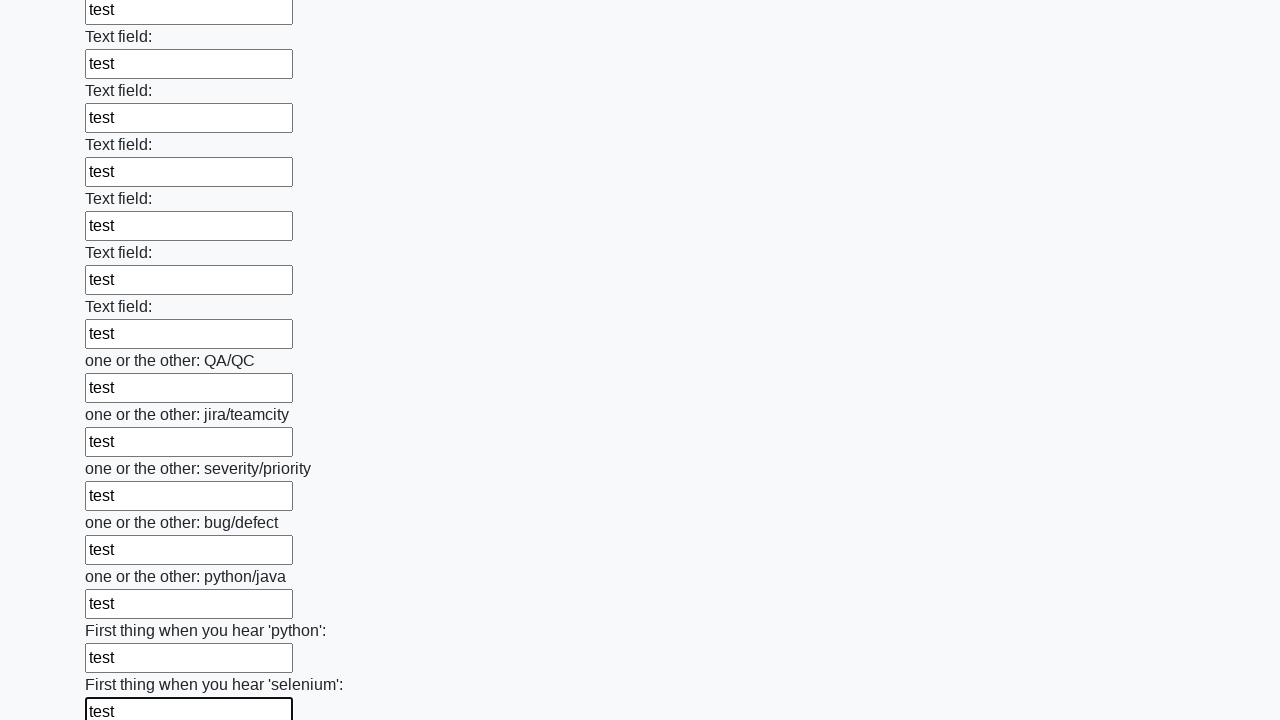

Filled an input field with test data on input >> nth=94
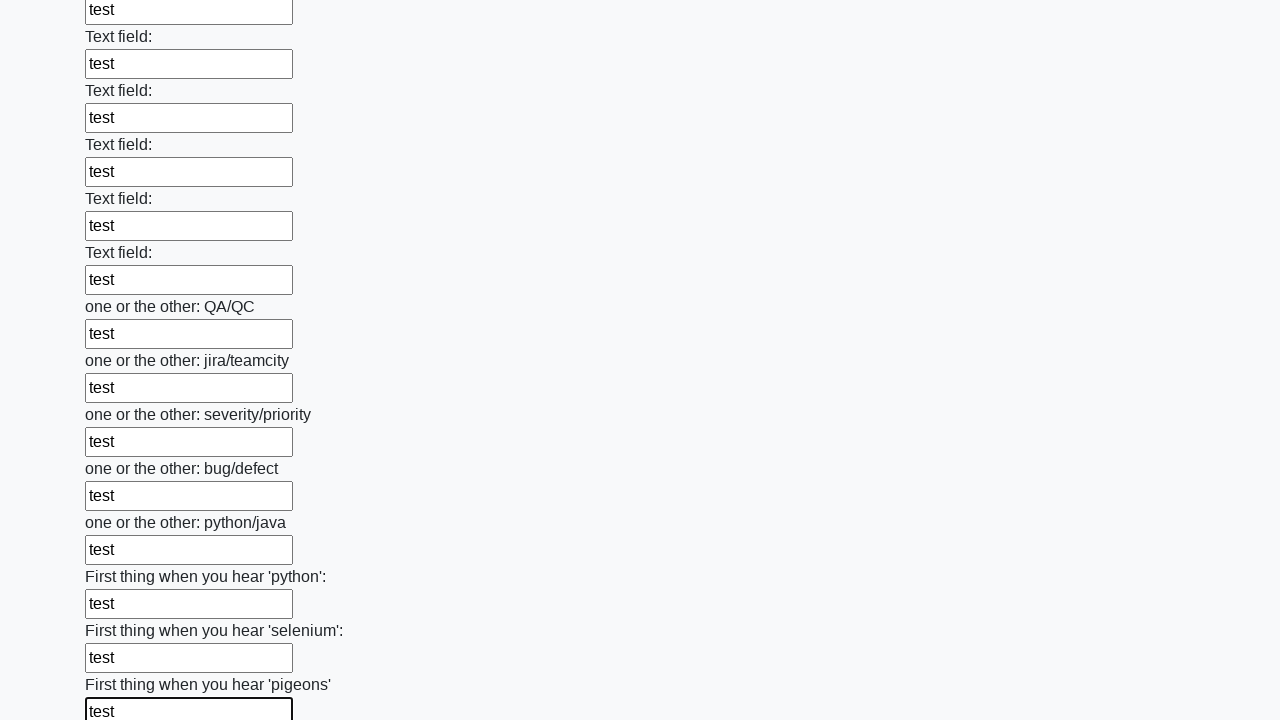

Filled an input field with test data on input >> nth=95
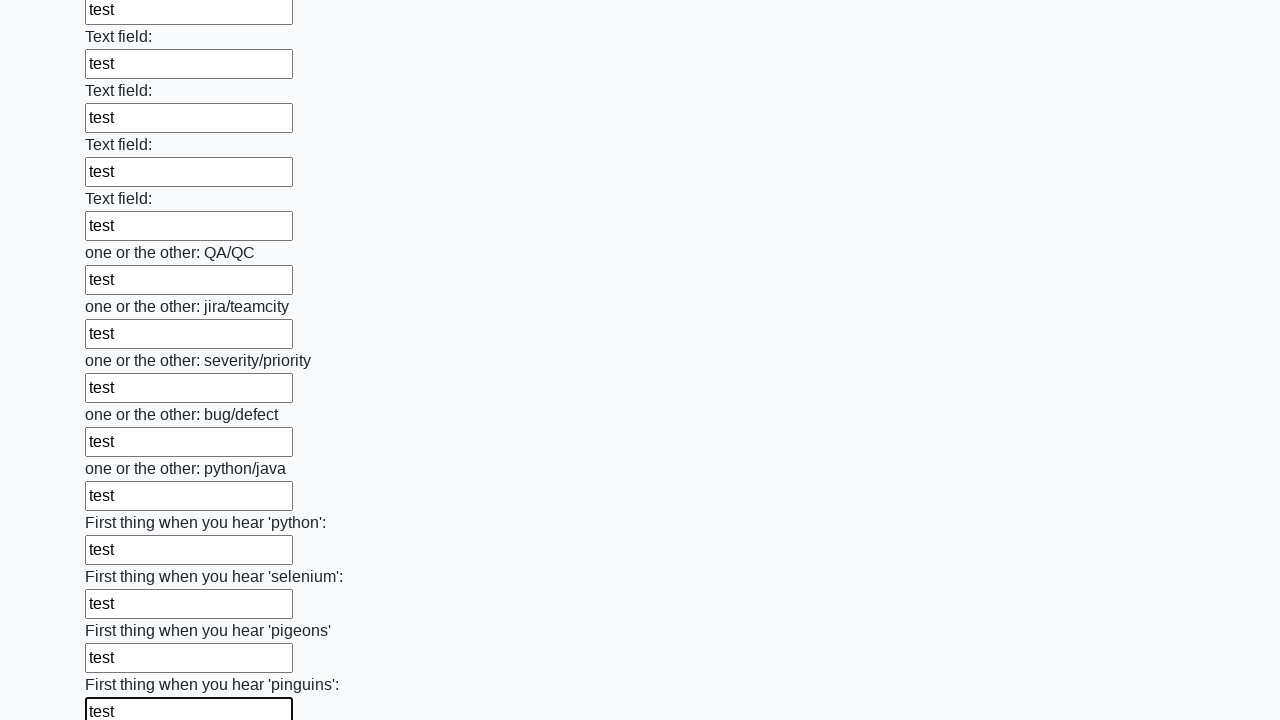

Filled an input field with test data on input >> nth=96
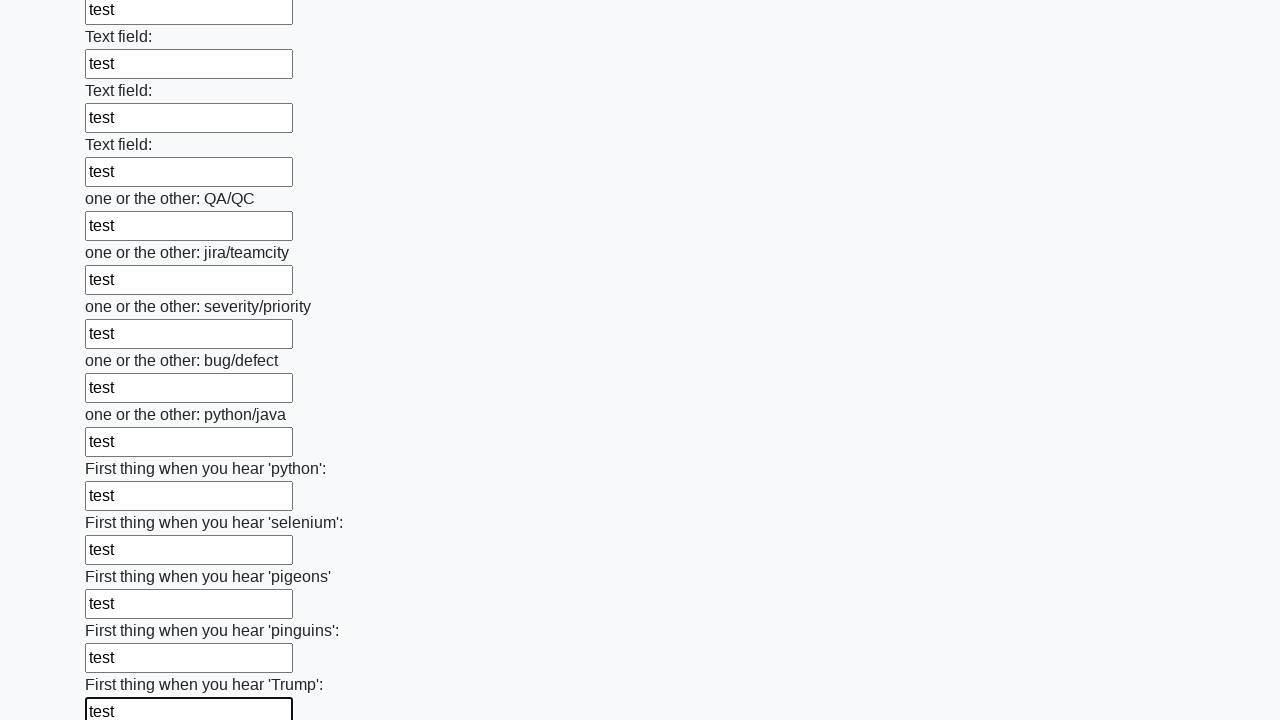

Filled an input field with test data on input >> nth=97
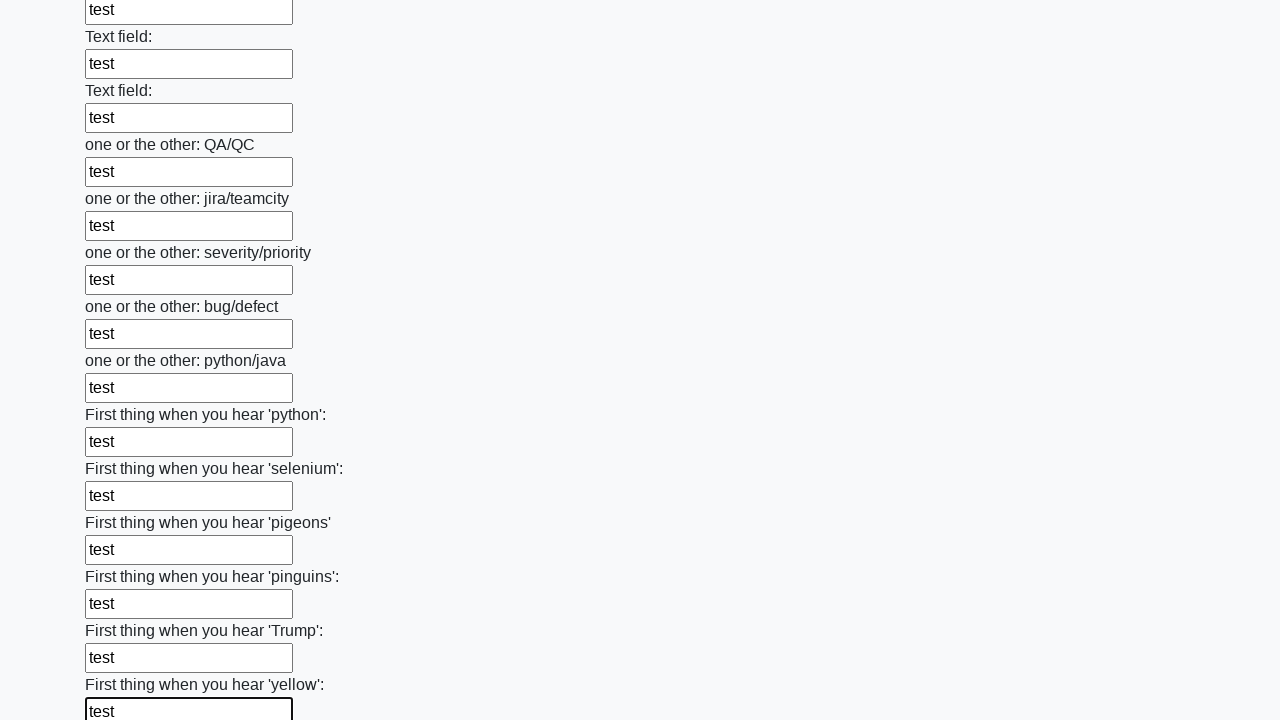

Filled an input field with test data on input >> nth=98
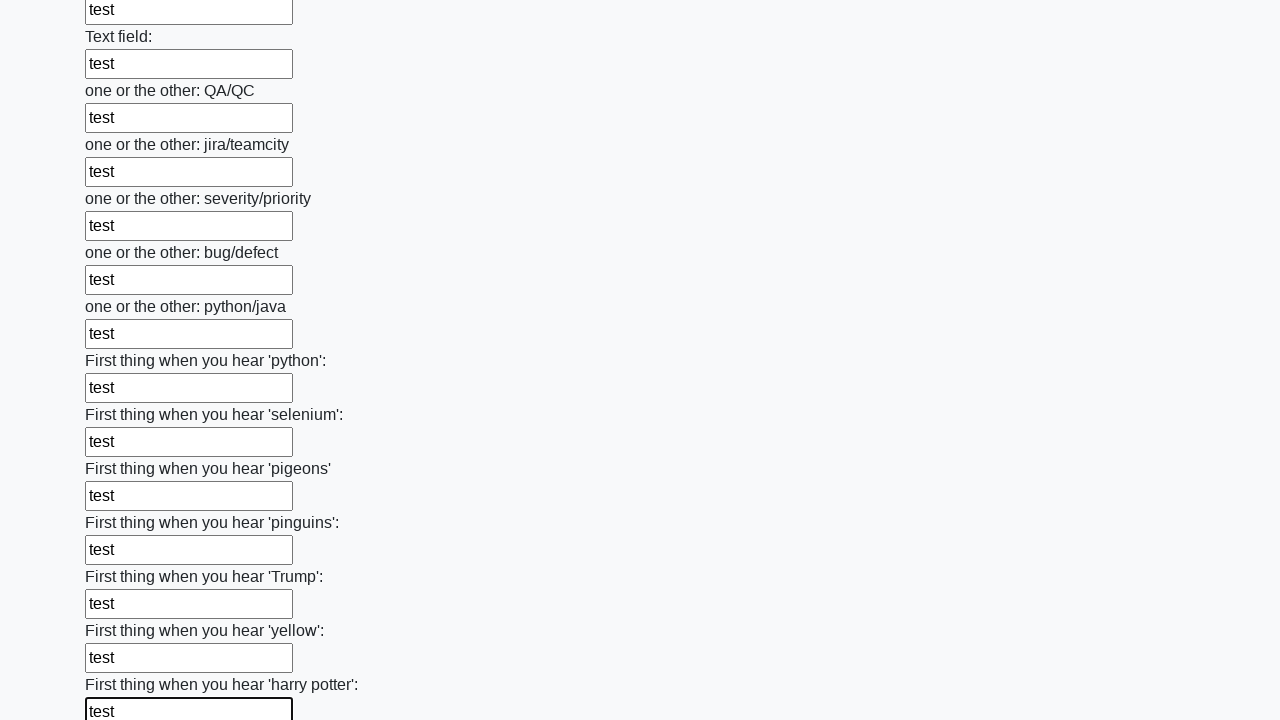

Filled an input field with test data on input >> nth=99
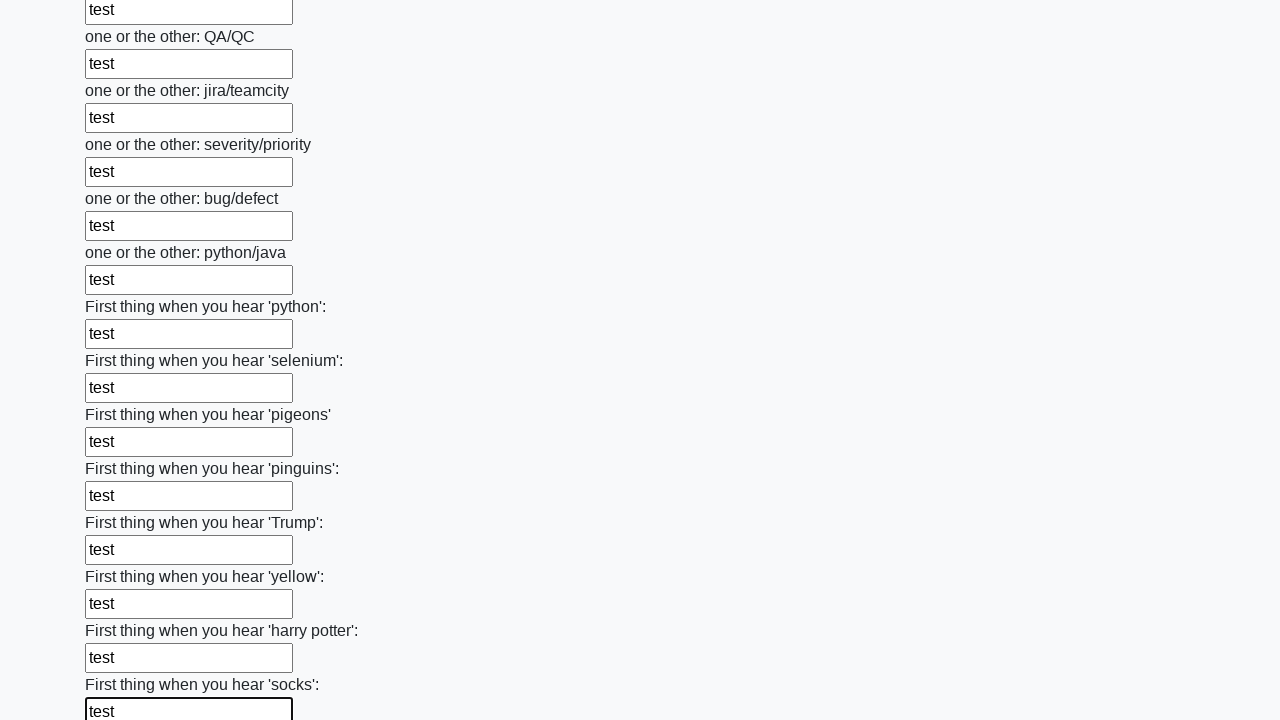

Clicked the submit button to submit the form at (123, 611) on button.btn
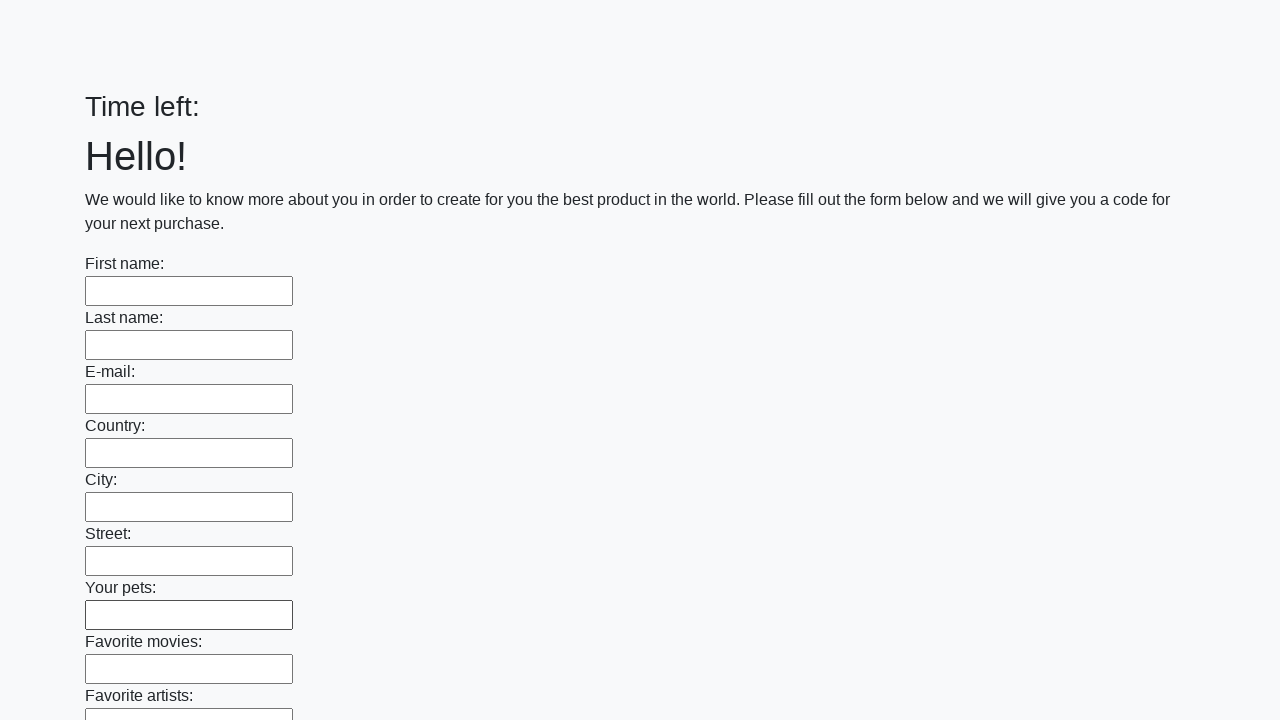

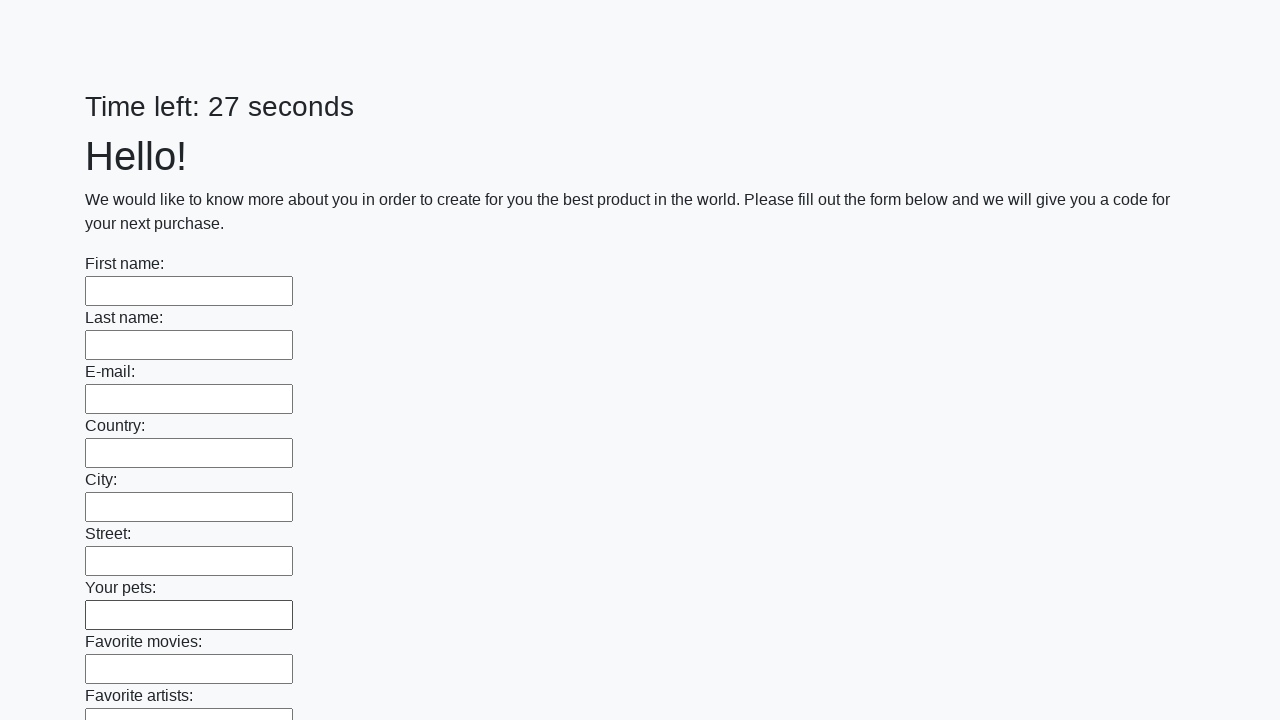